Navigates to Lidl products page and scrolls down multiple times to load dynamically loaded content

Starting URL: https://www.lidl.ie/products

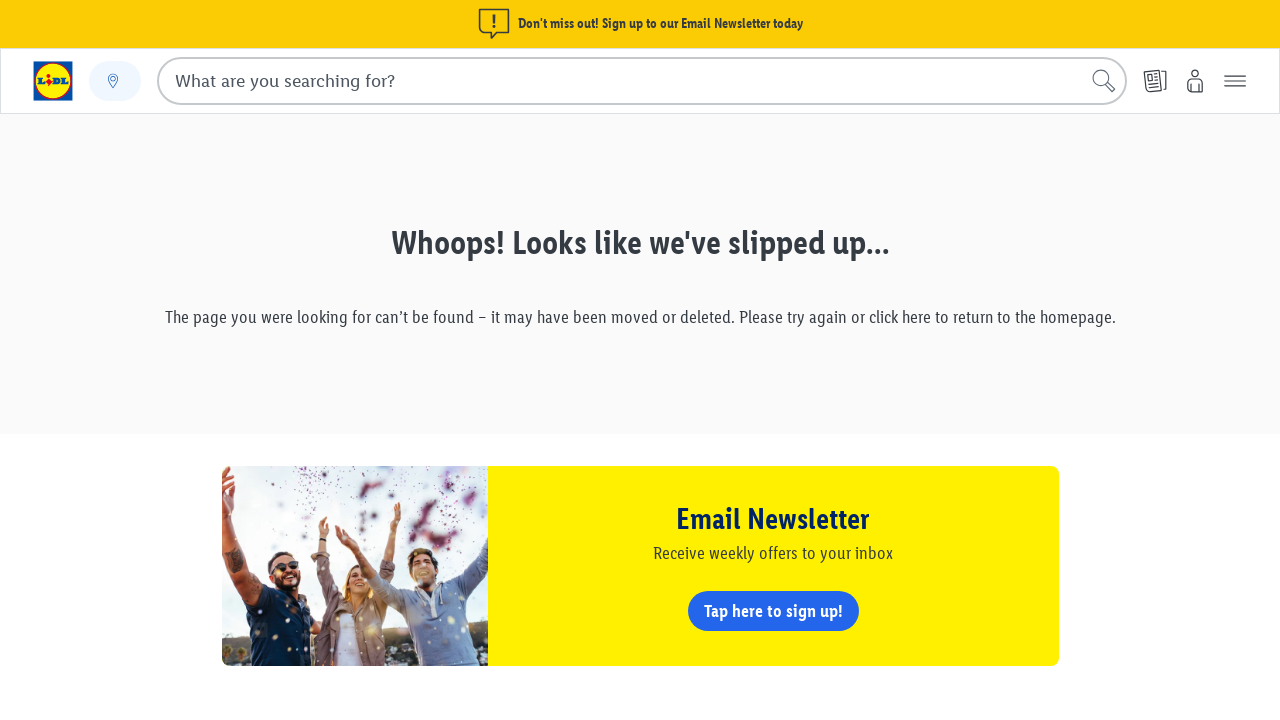

Pressed End key to scroll to bottom of page
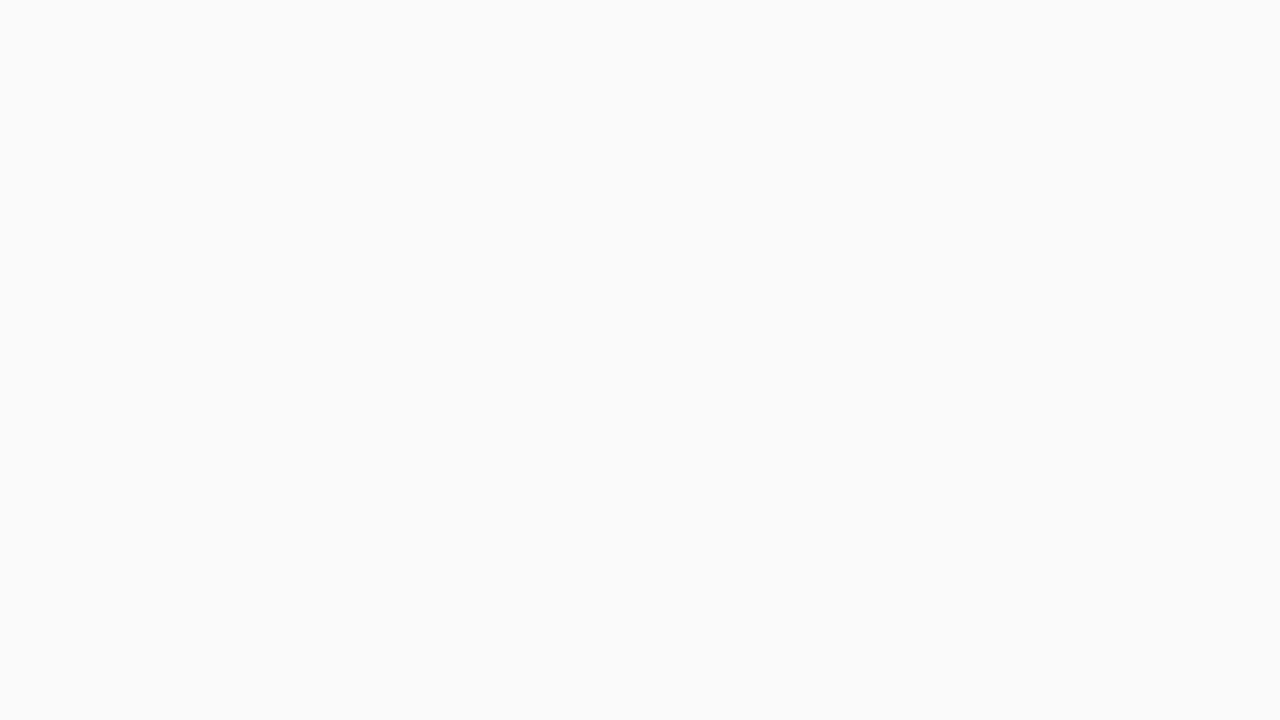

Waited 1 second for dynamic content to load
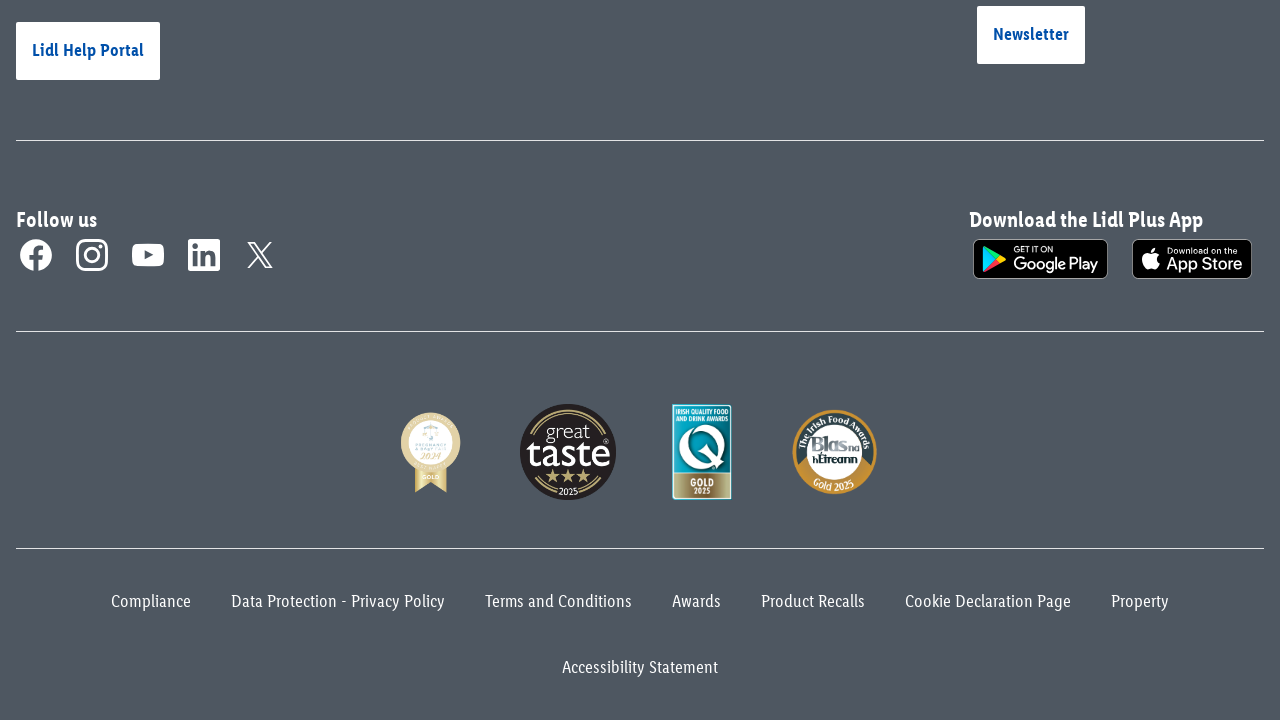

Pressed End key to scroll to bottom of page
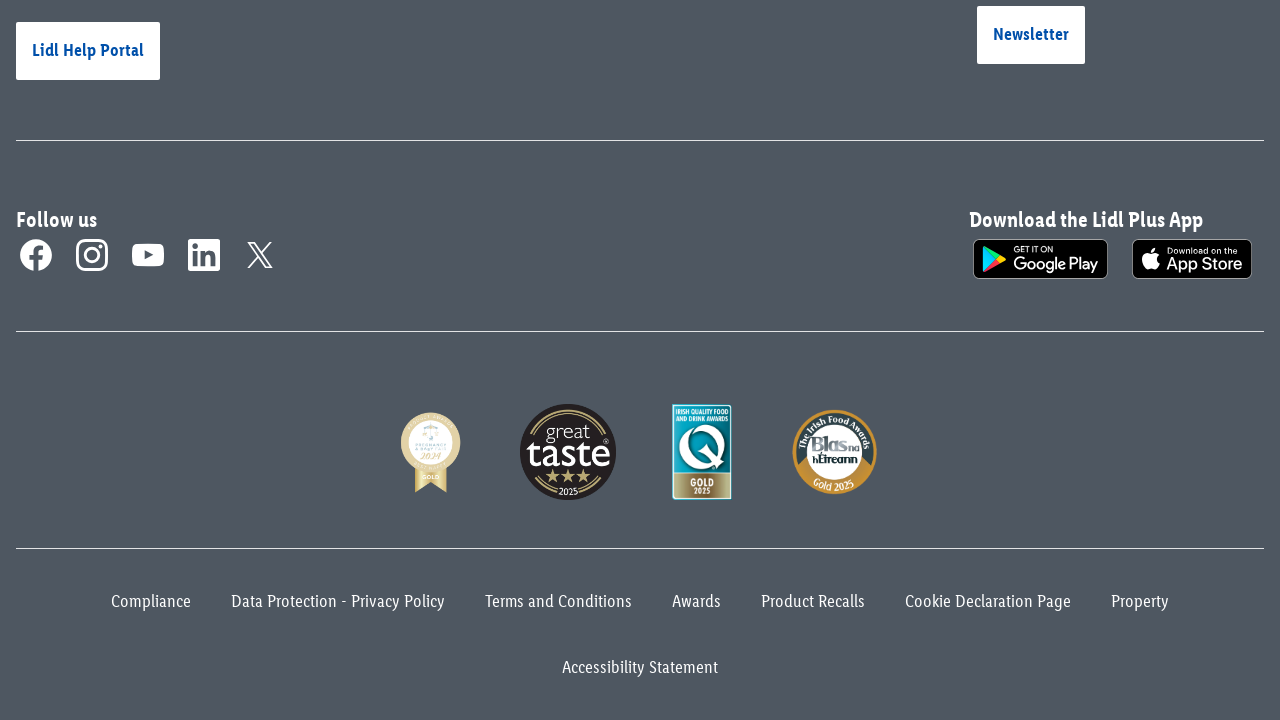

Waited 1 second for dynamic content to load
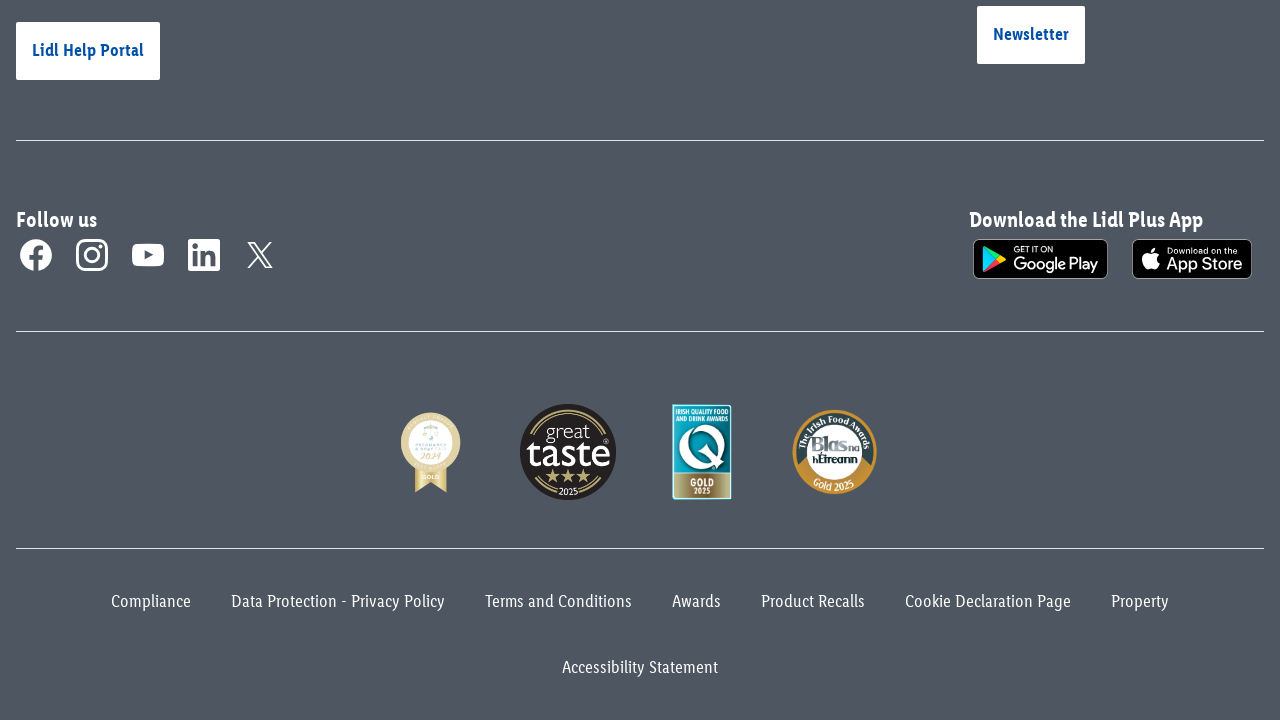

Pressed End key to scroll to bottom of page
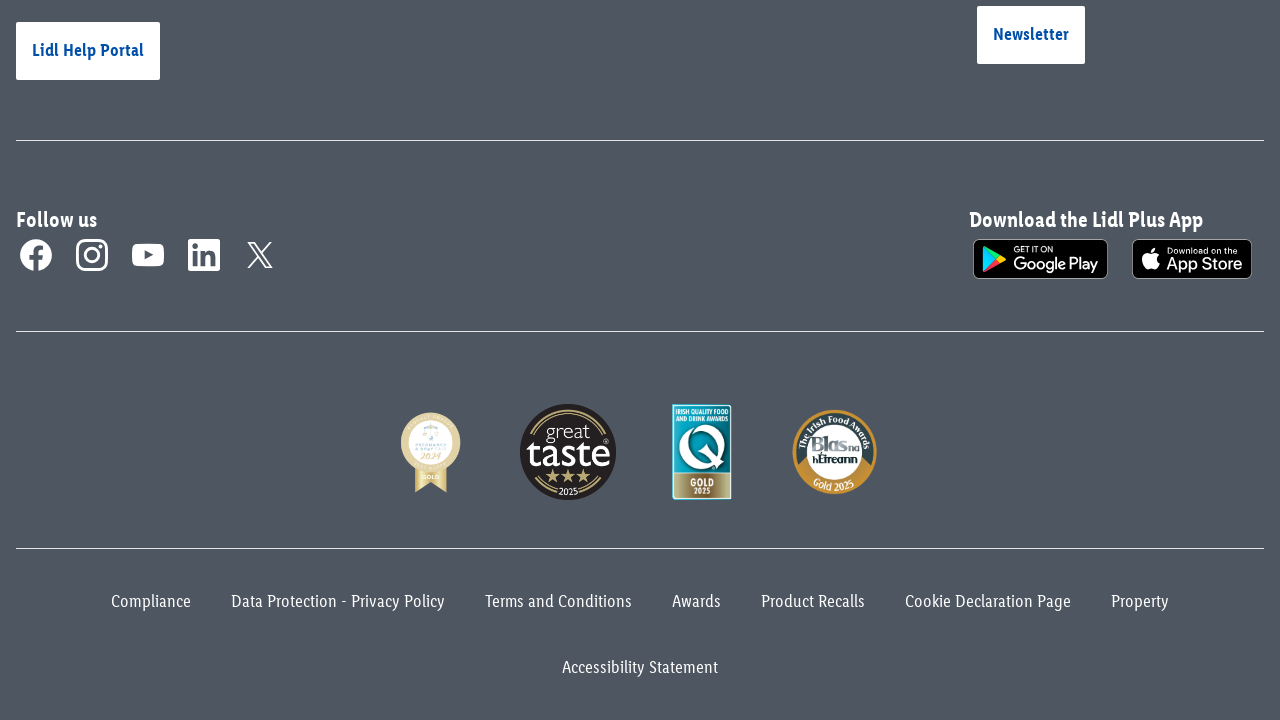

Waited 1 second for dynamic content to load
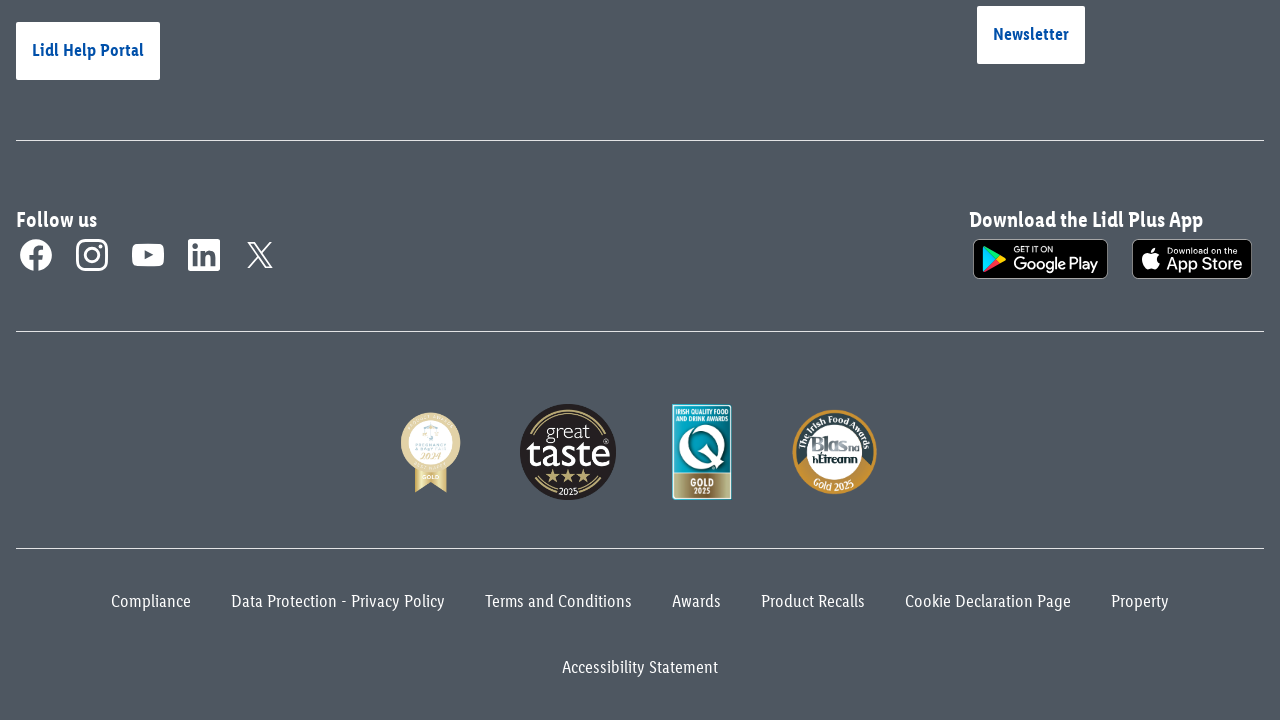

Pressed End key to scroll to bottom of page
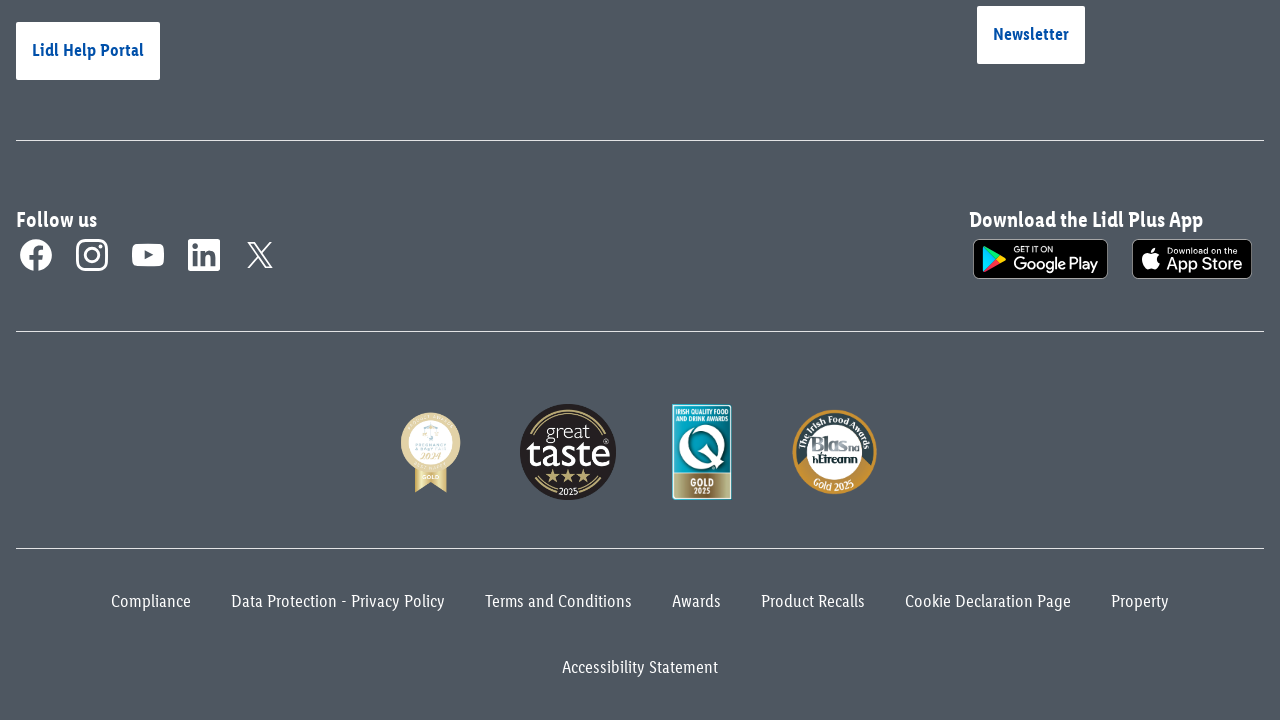

Waited 1 second for dynamic content to load
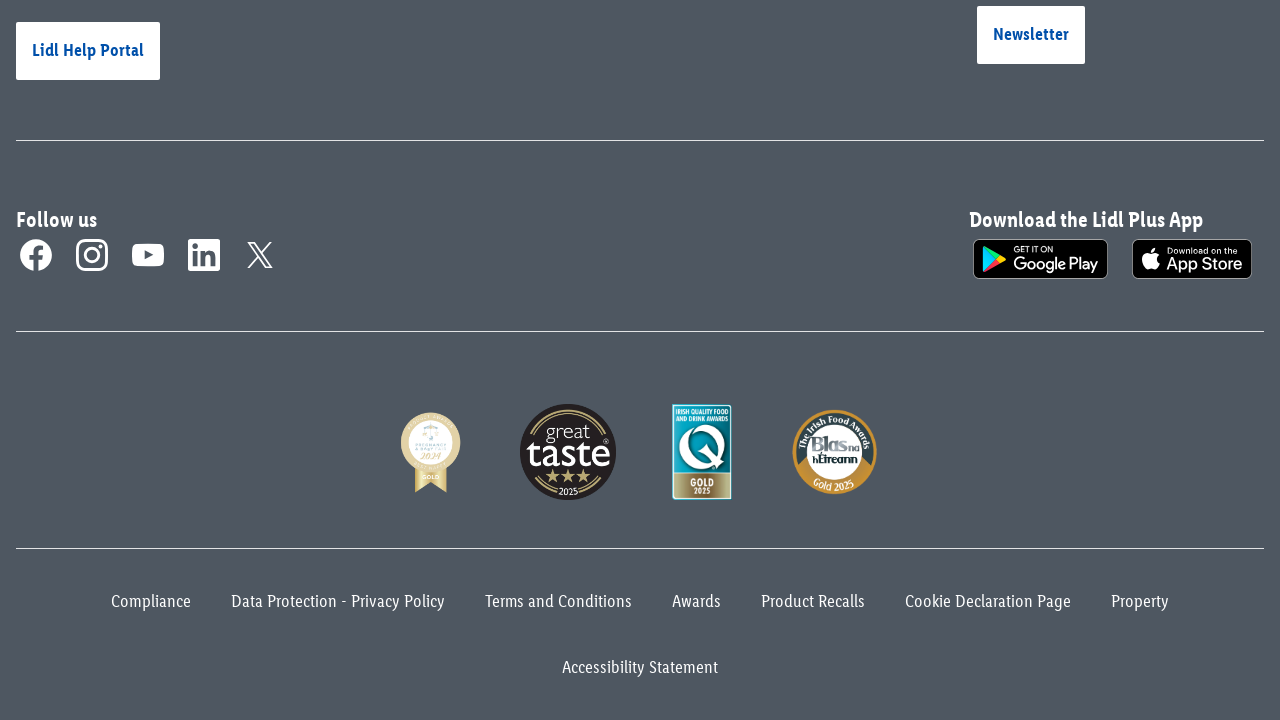

Pressed End key to scroll to bottom of page
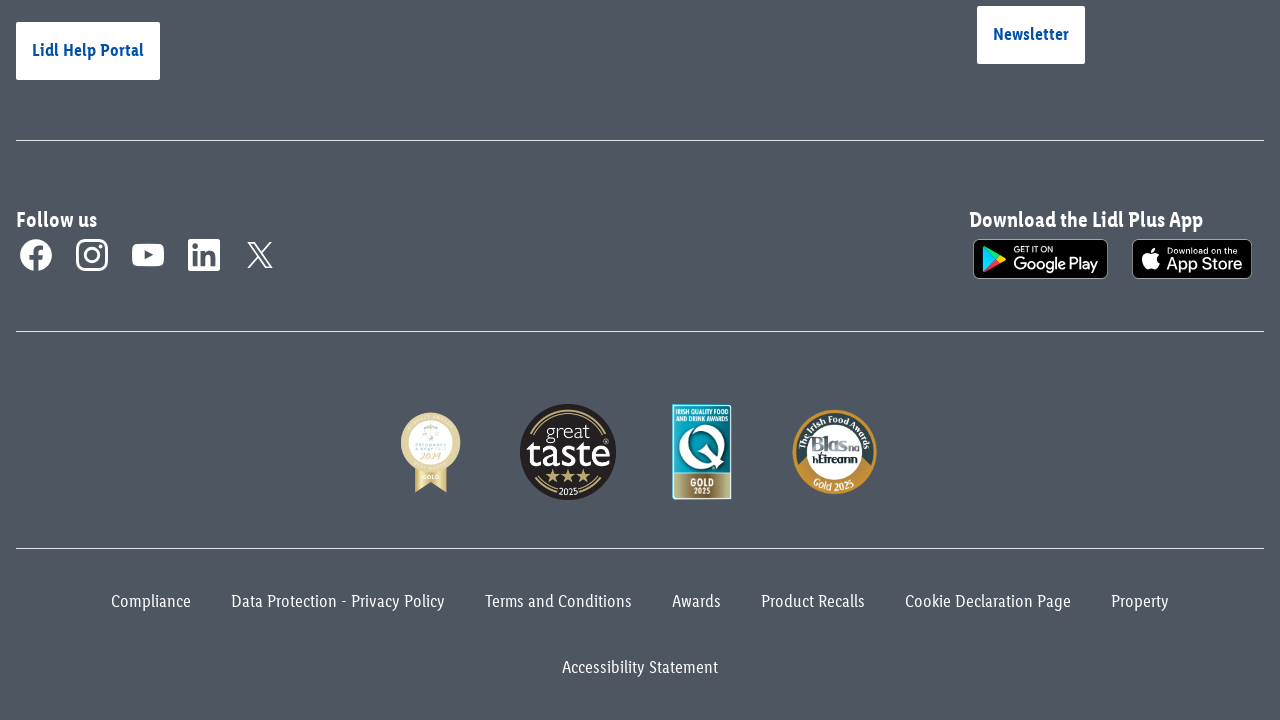

Waited 1 second for dynamic content to load
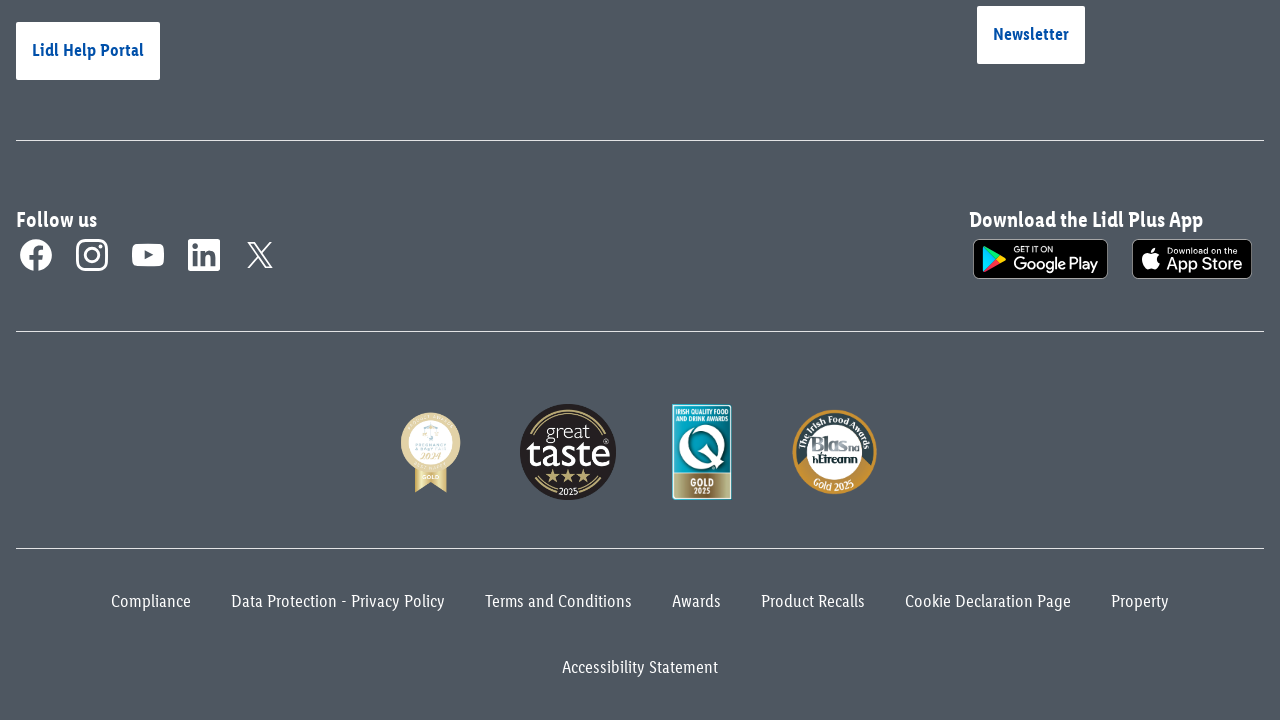

Pressed End key to scroll to bottom of page
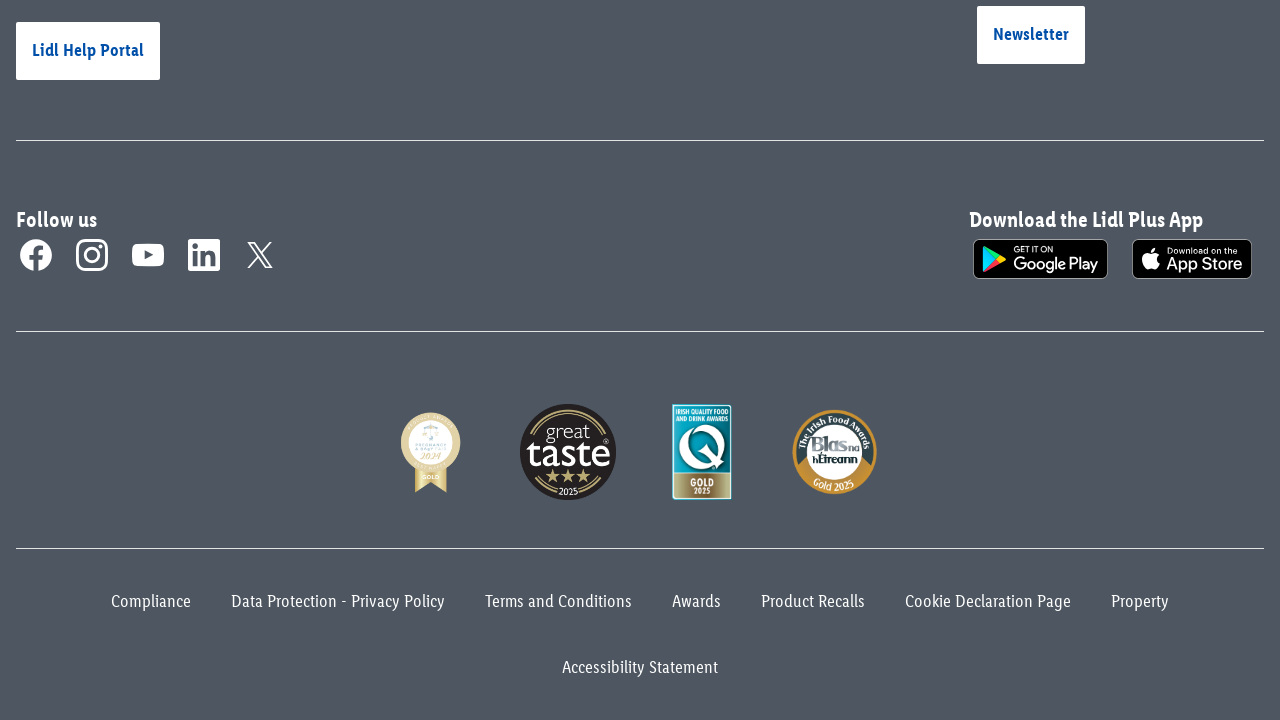

Waited 1 second for dynamic content to load
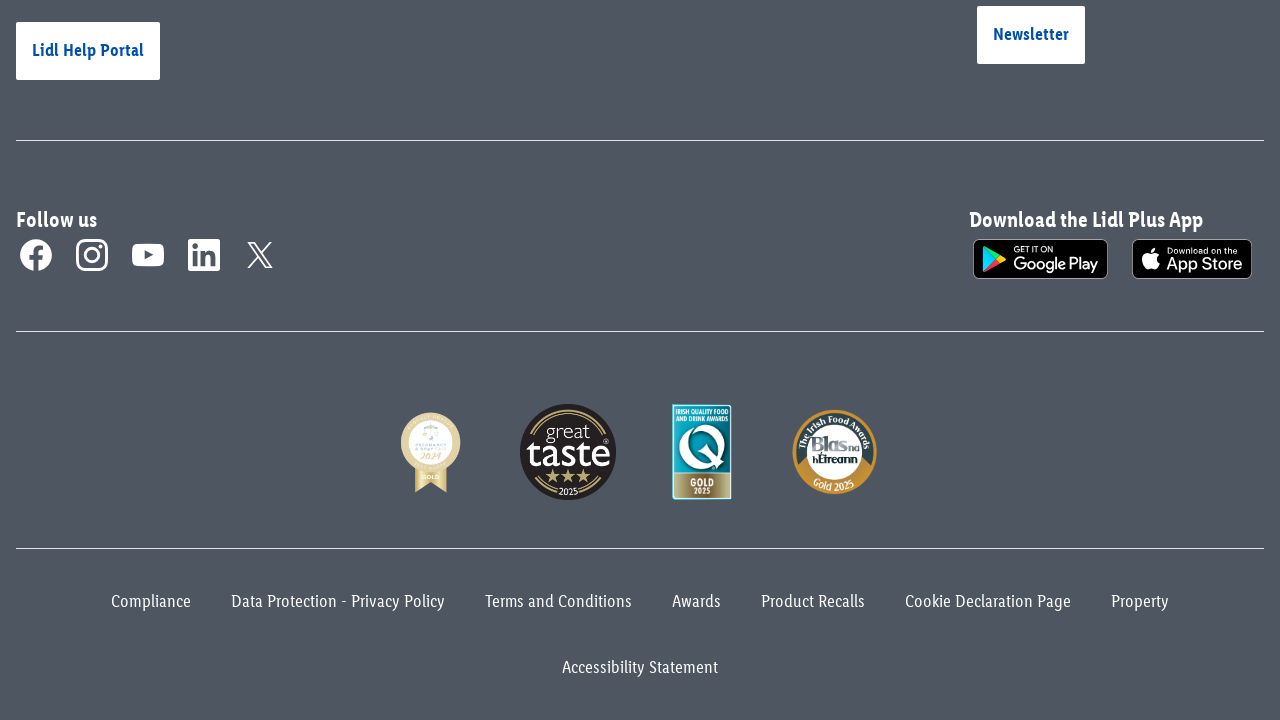

Pressed End key to scroll to bottom of page
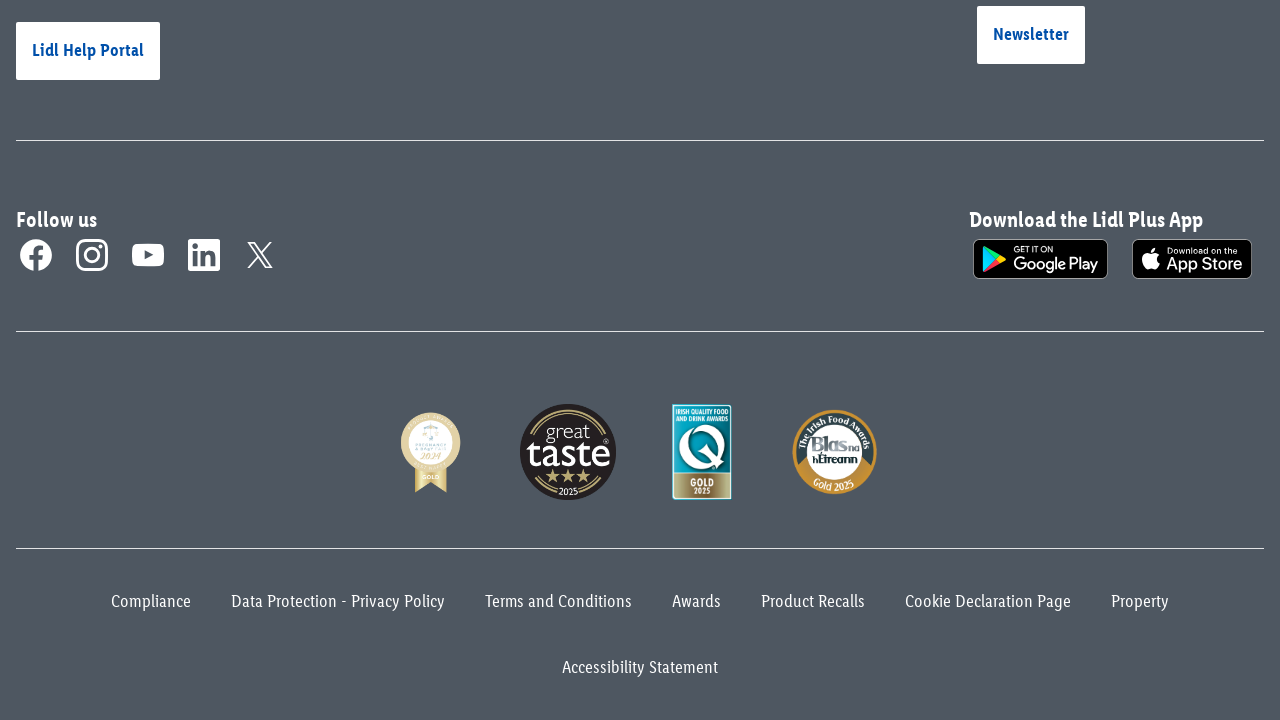

Waited 1 second for dynamic content to load
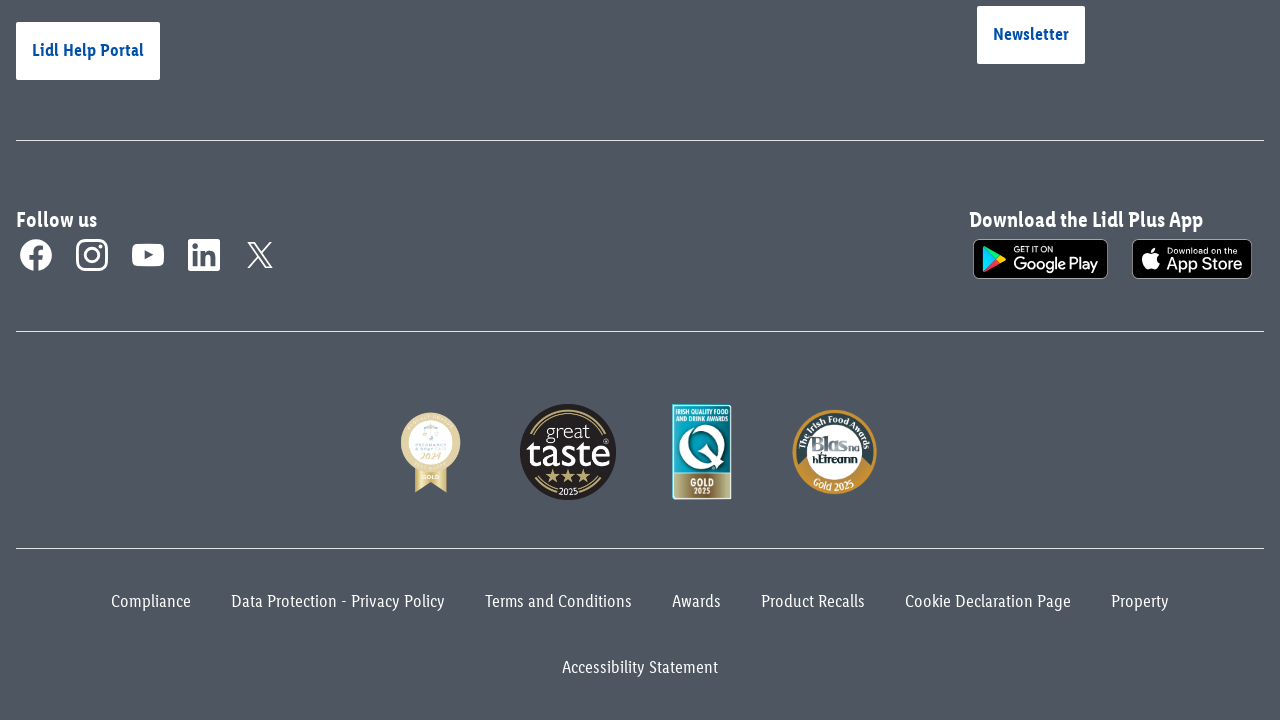

Pressed End key to scroll to bottom of page
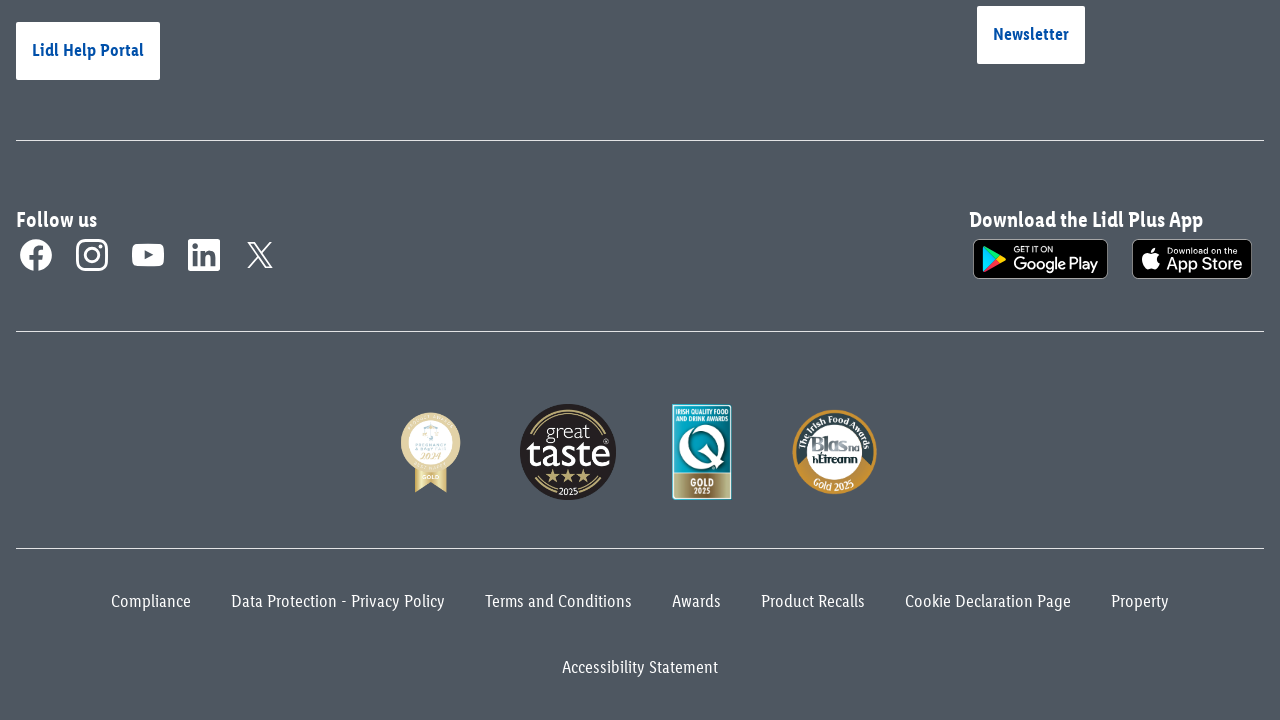

Waited 1 second for dynamic content to load
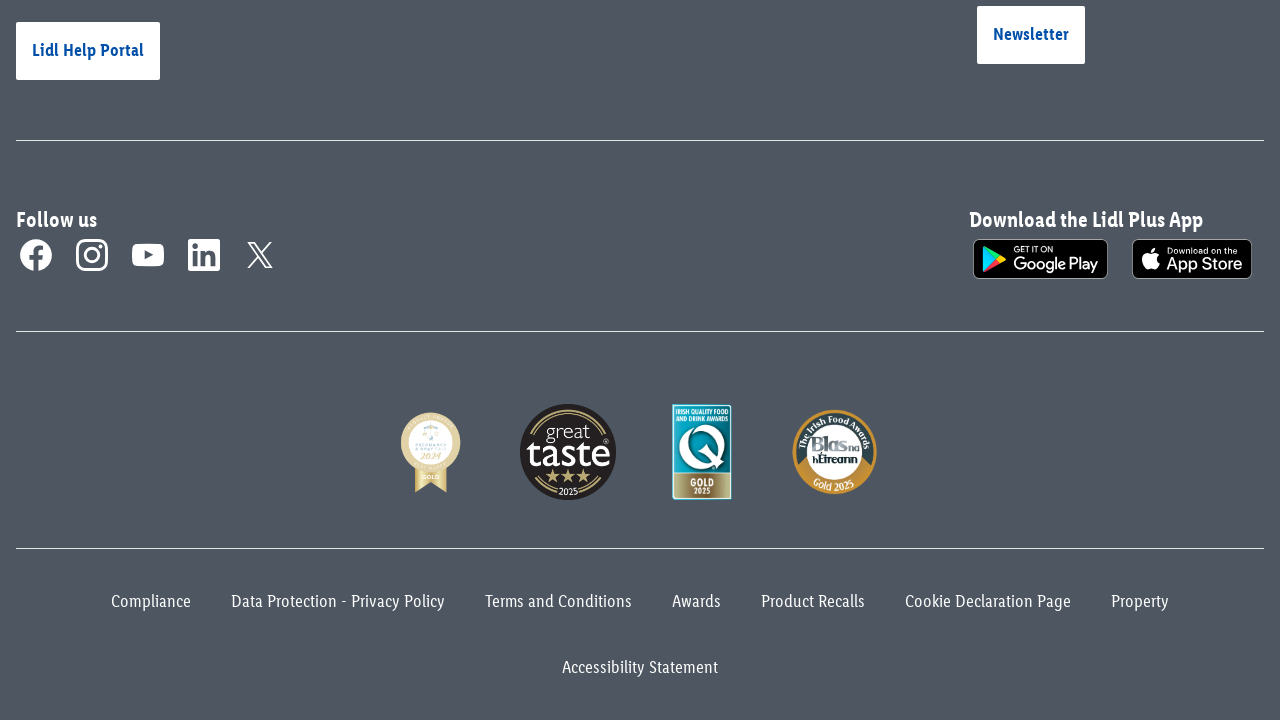

Pressed End key to scroll to bottom of page
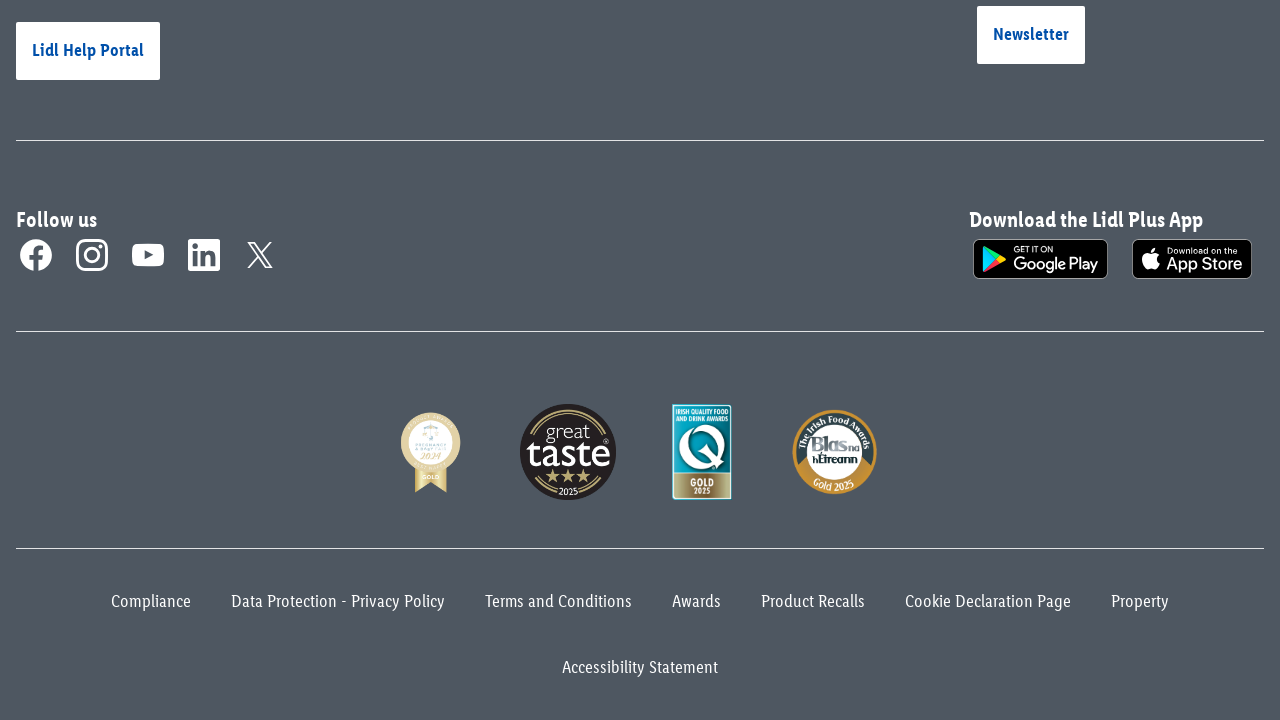

Waited 1 second for dynamic content to load
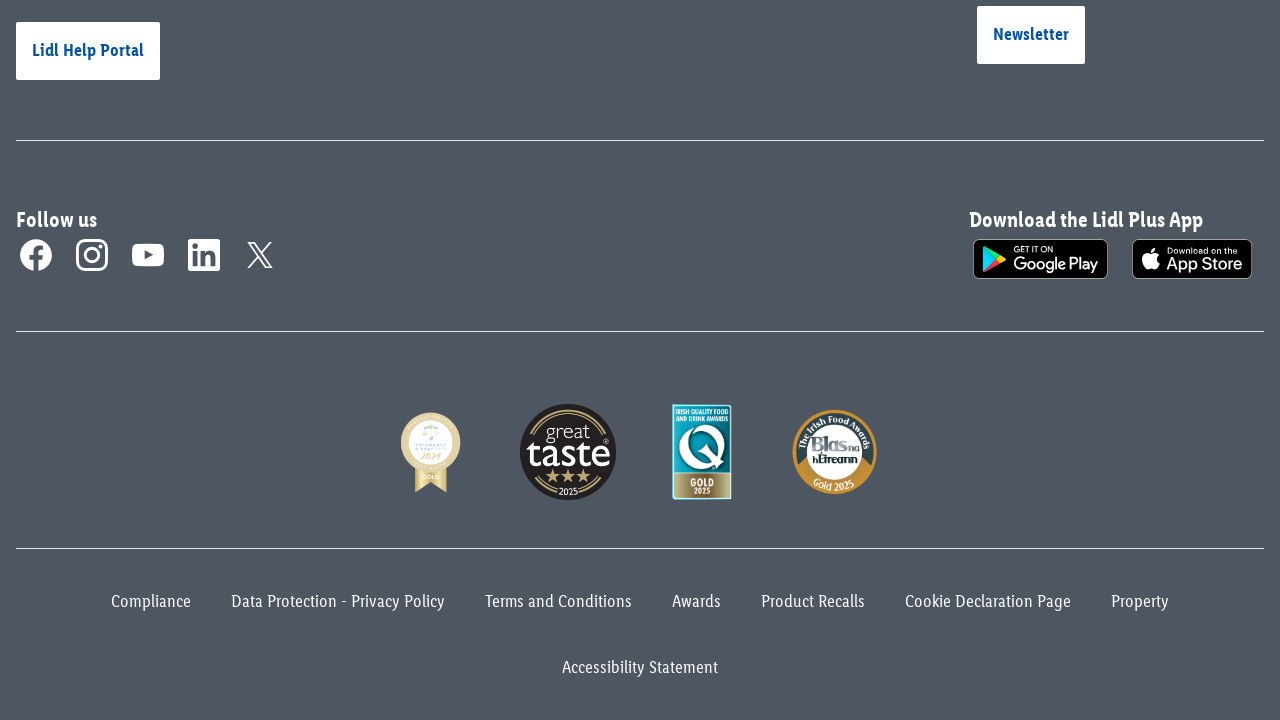

Pressed End key to scroll to bottom of page
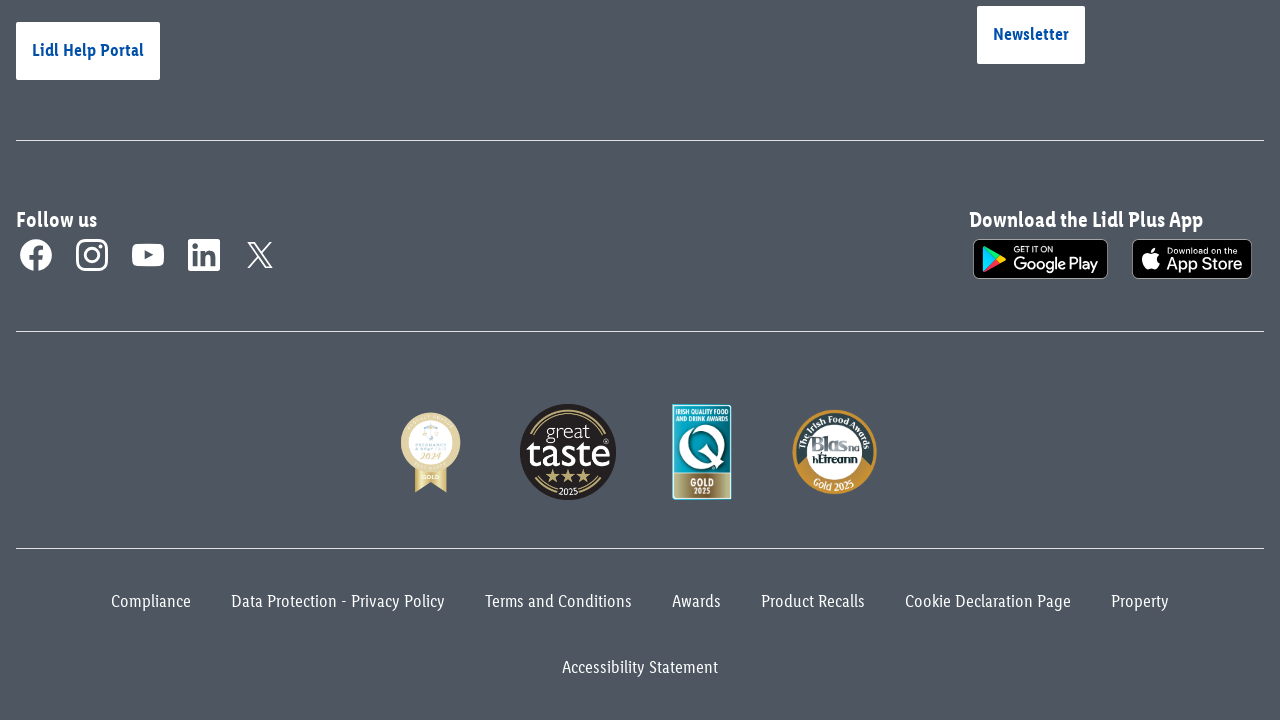

Waited 1 second for dynamic content to load
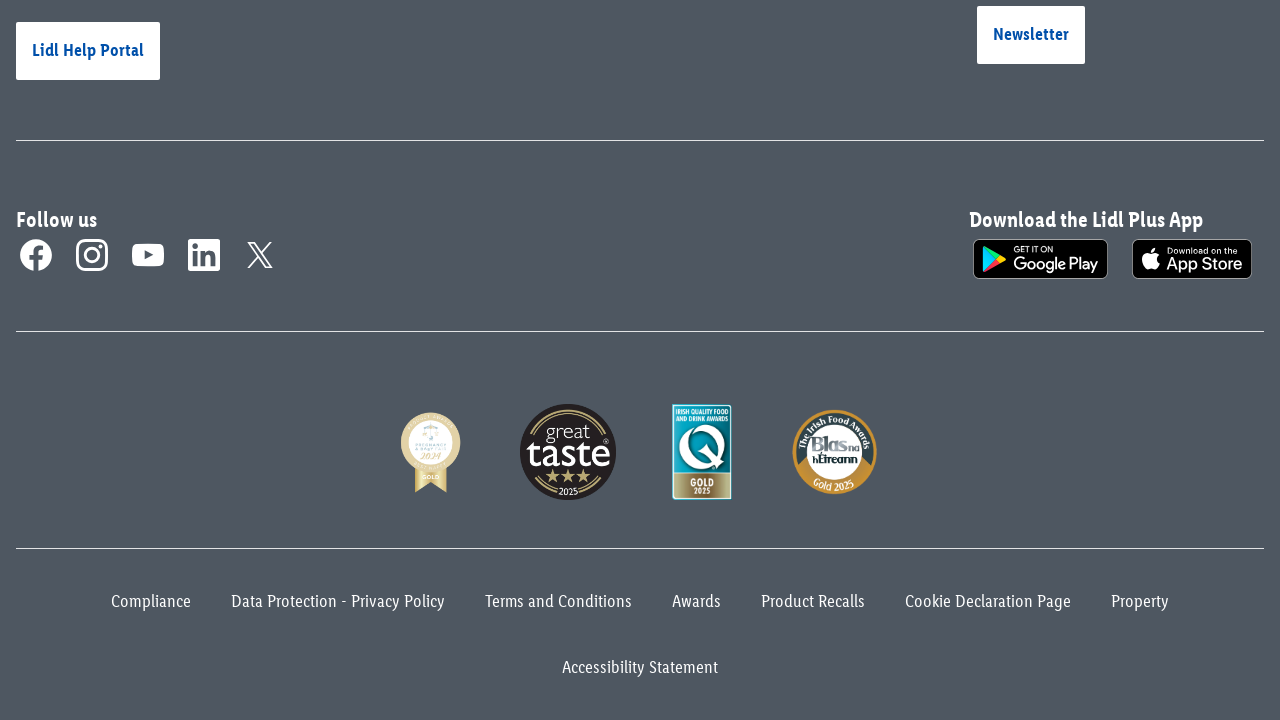

Pressed End key to scroll to bottom of page
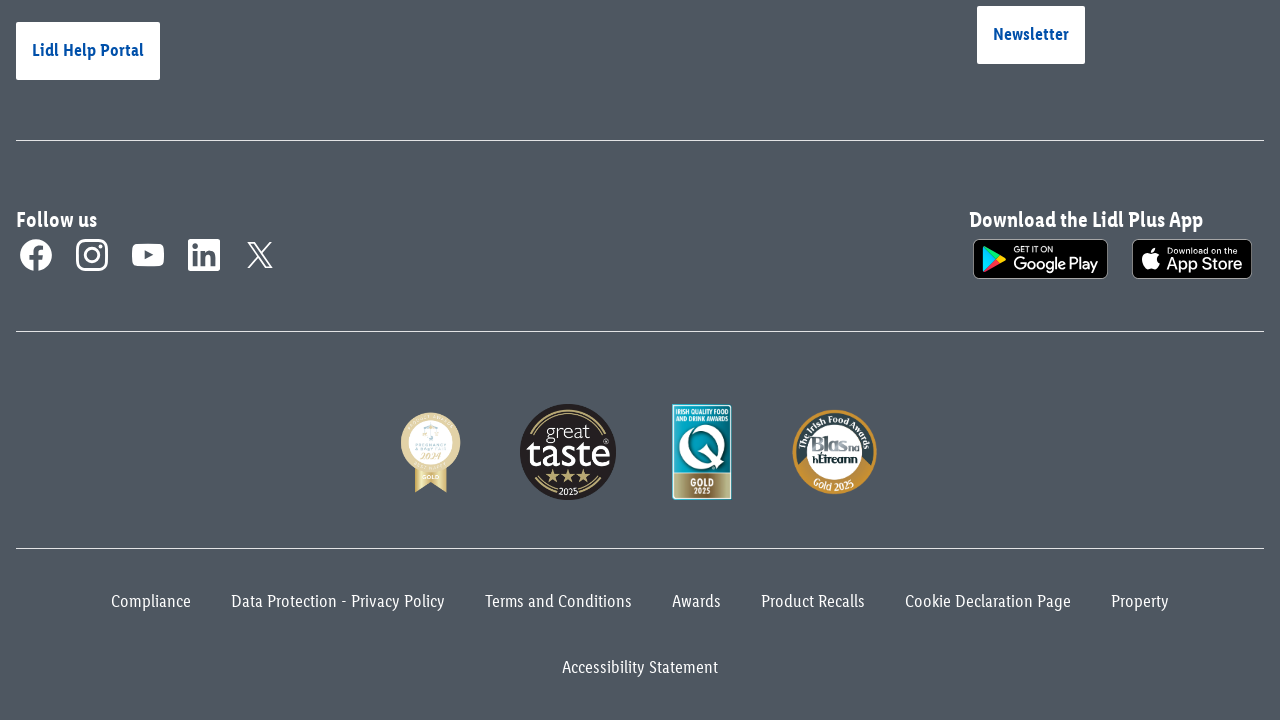

Waited 1 second for dynamic content to load
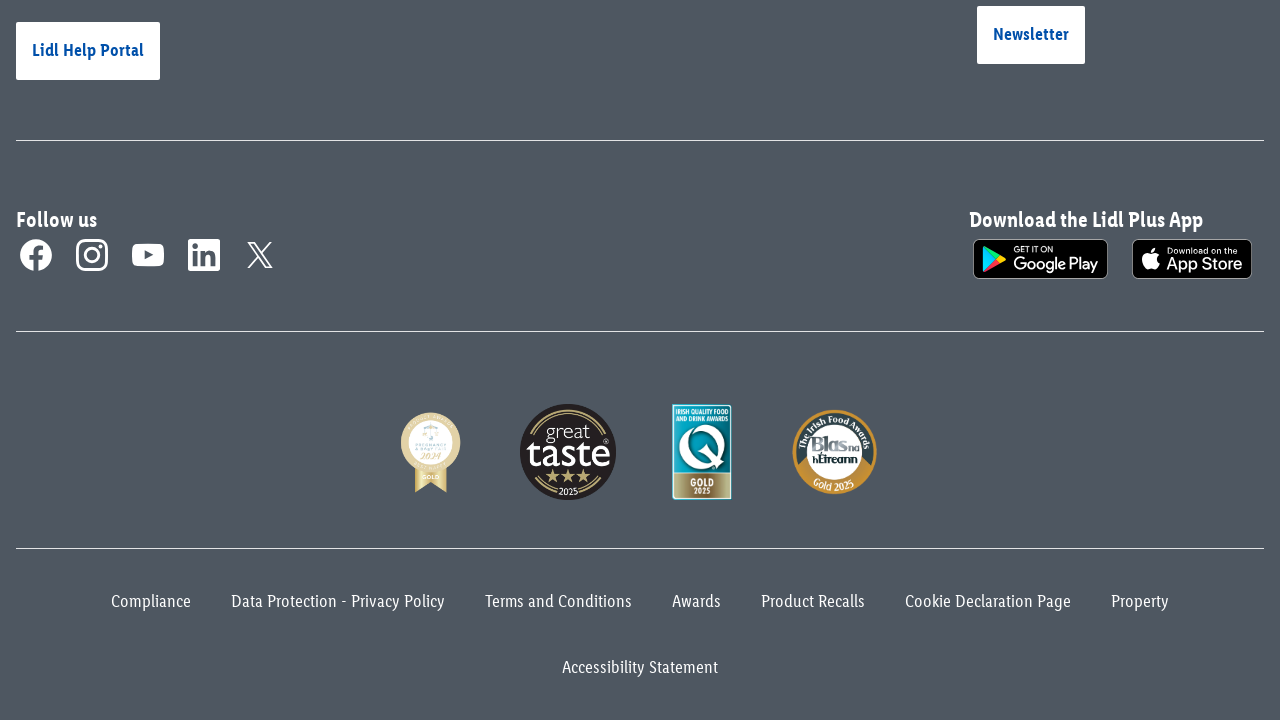

Pressed End key to scroll to bottom of page
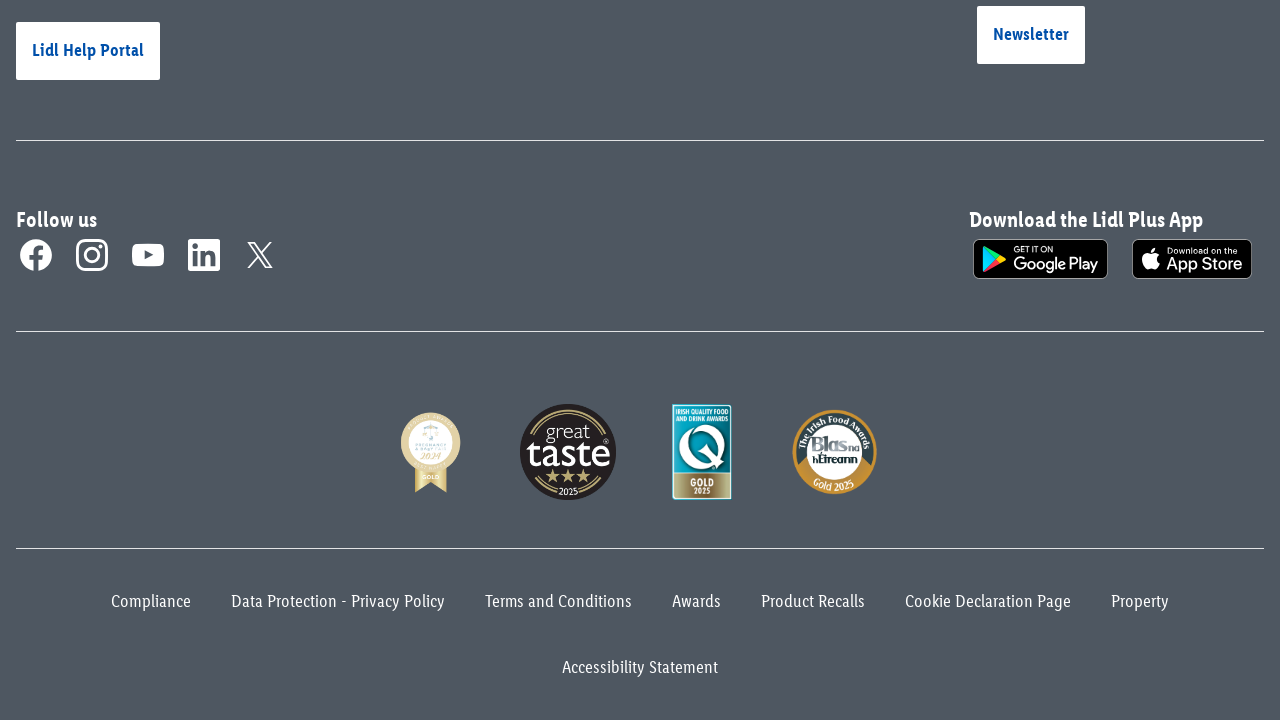

Waited 1 second for dynamic content to load
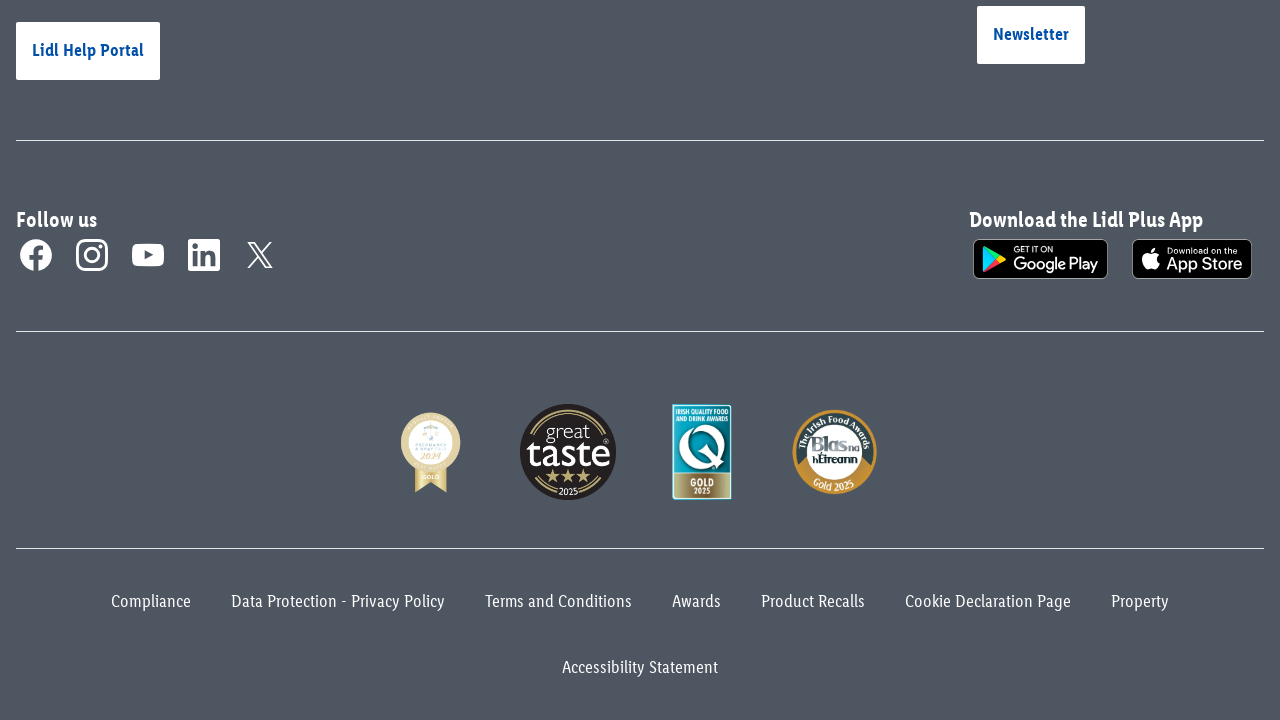

Pressed End key to scroll to bottom of page
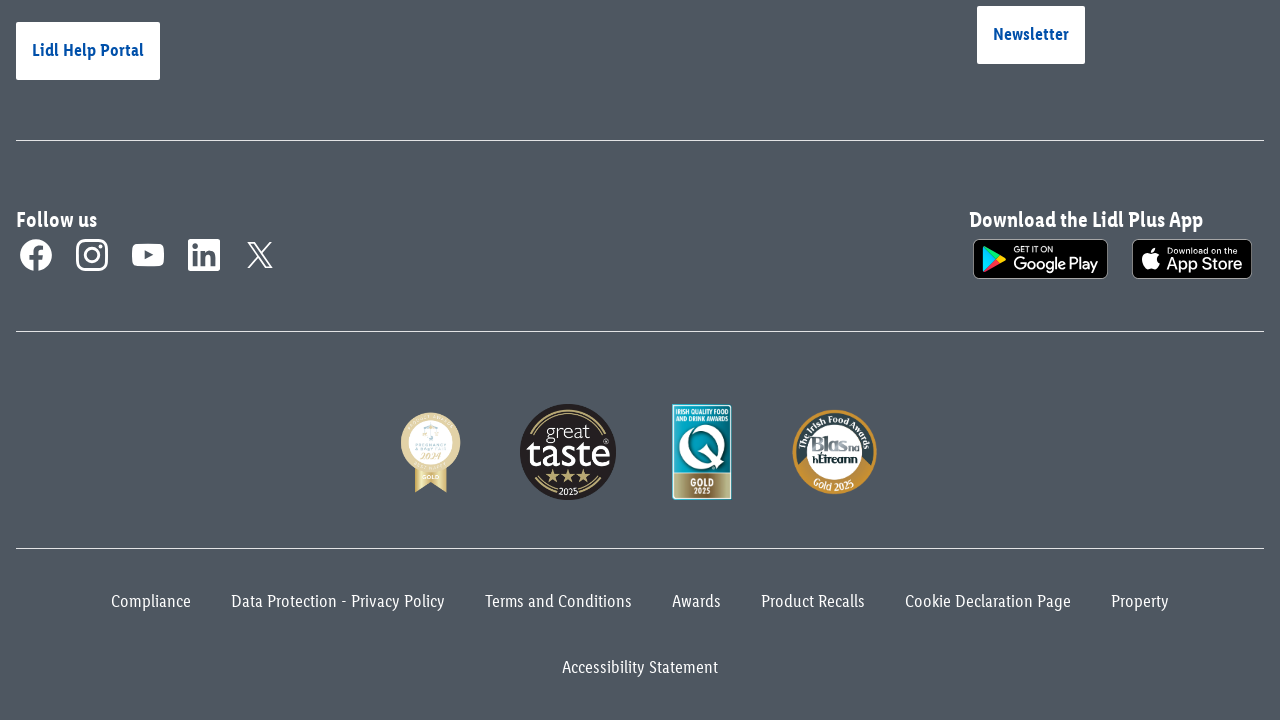

Waited 1 second for dynamic content to load
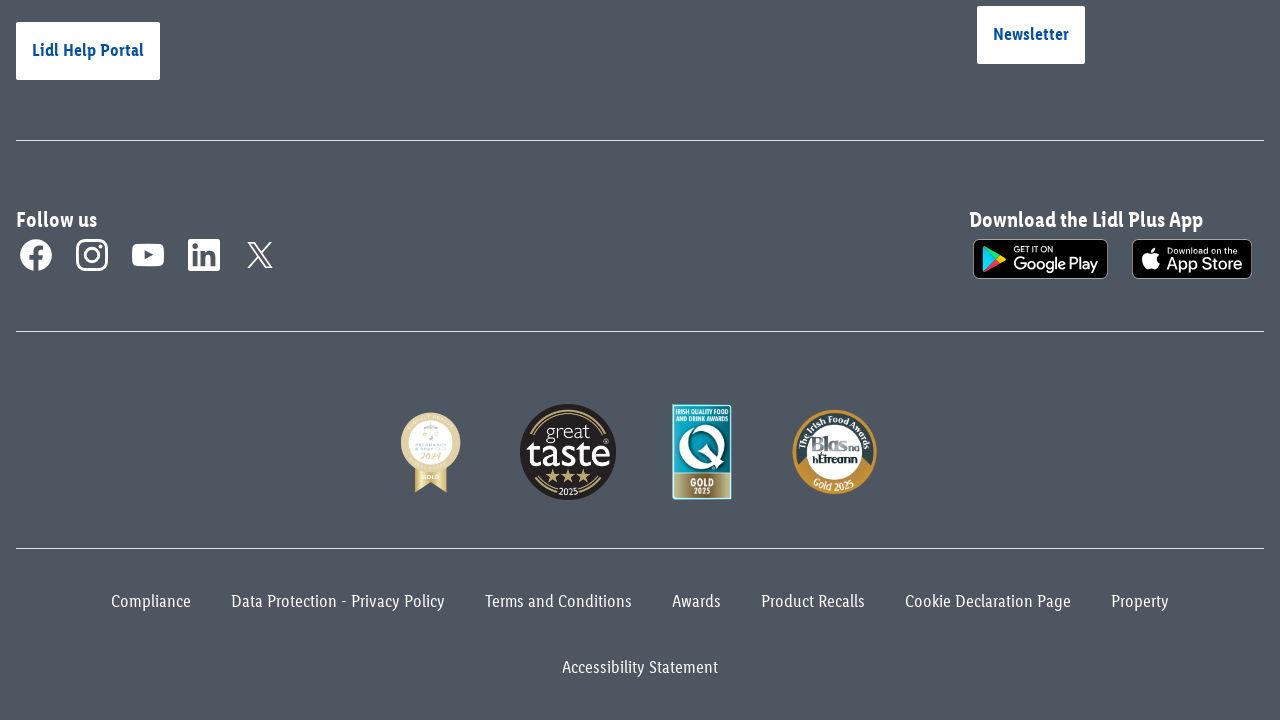

Pressed End key to scroll to bottom of page
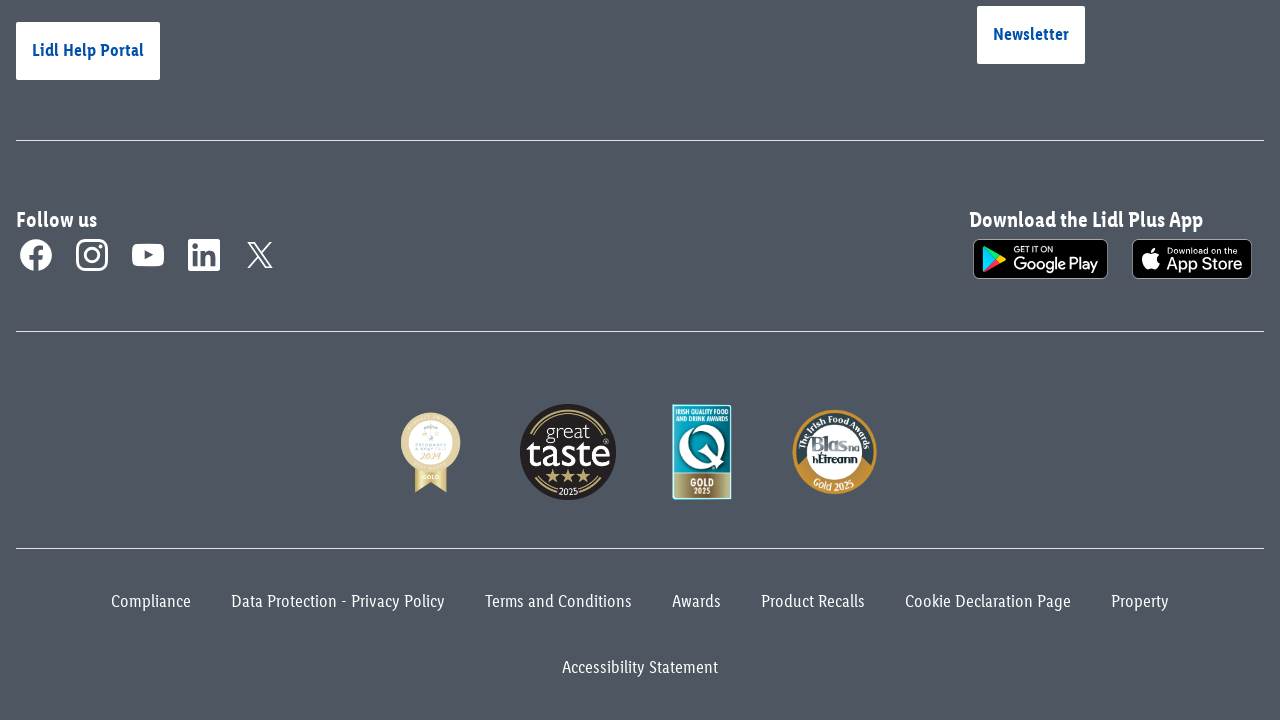

Waited 1 second for dynamic content to load
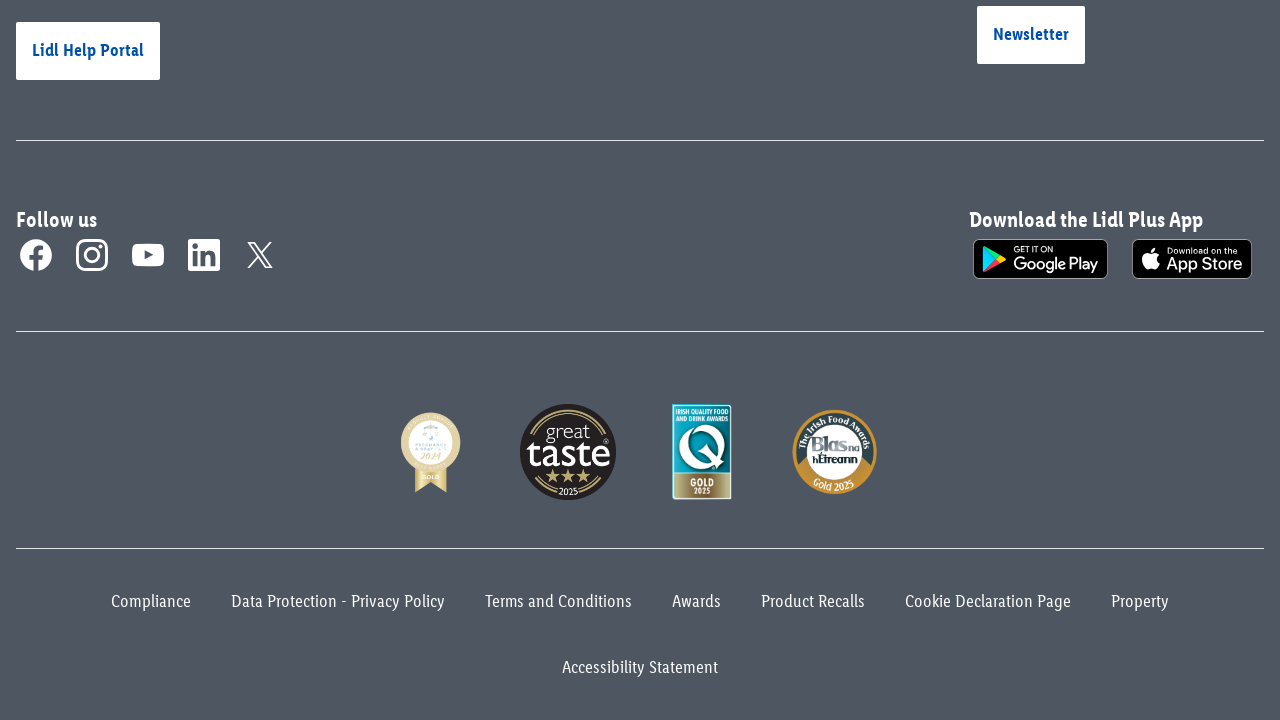

Pressed End key to scroll to bottom of page
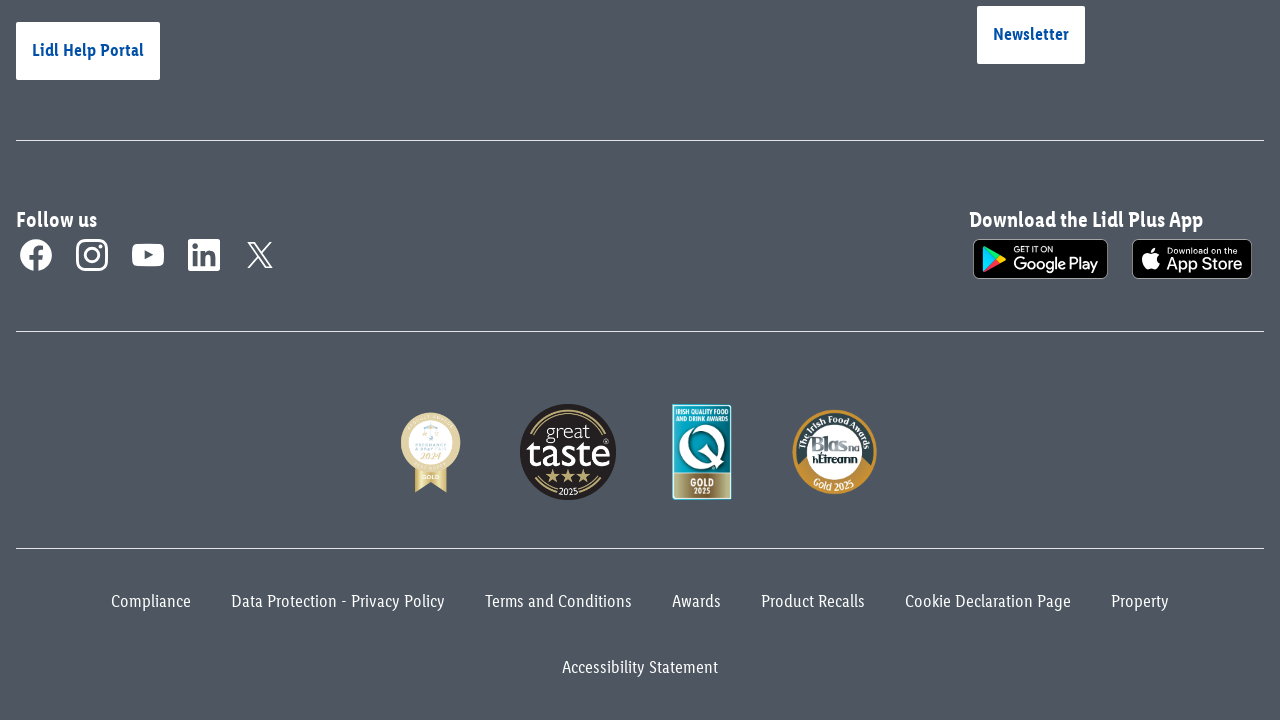

Waited 1 second for dynamic content to load
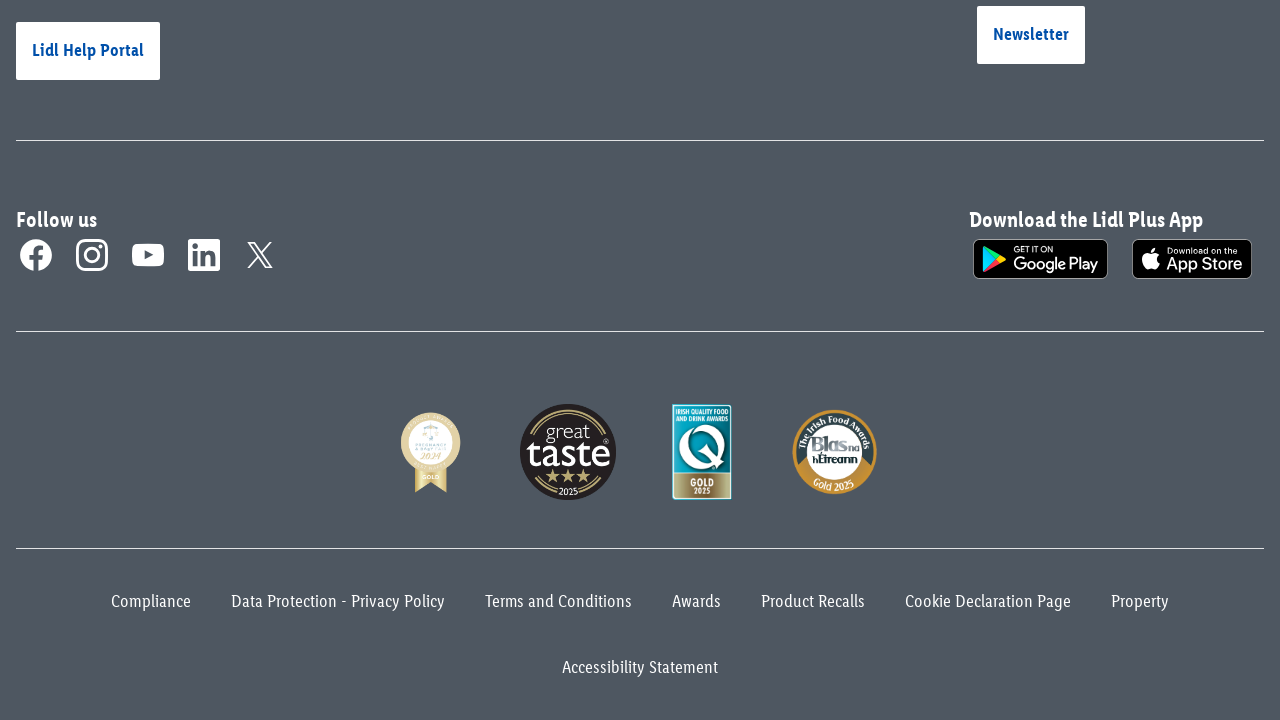

Pressed End key to scroll to bottom of page
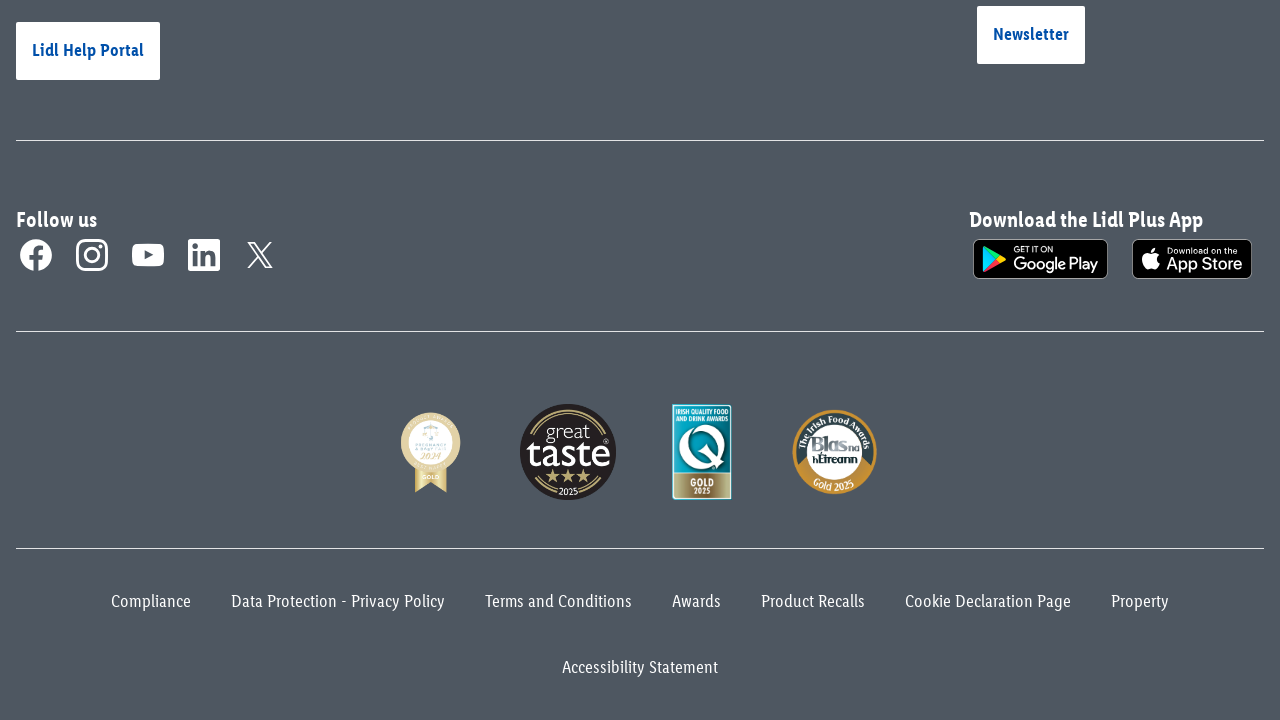

Waited 1 second for dynamic content to load
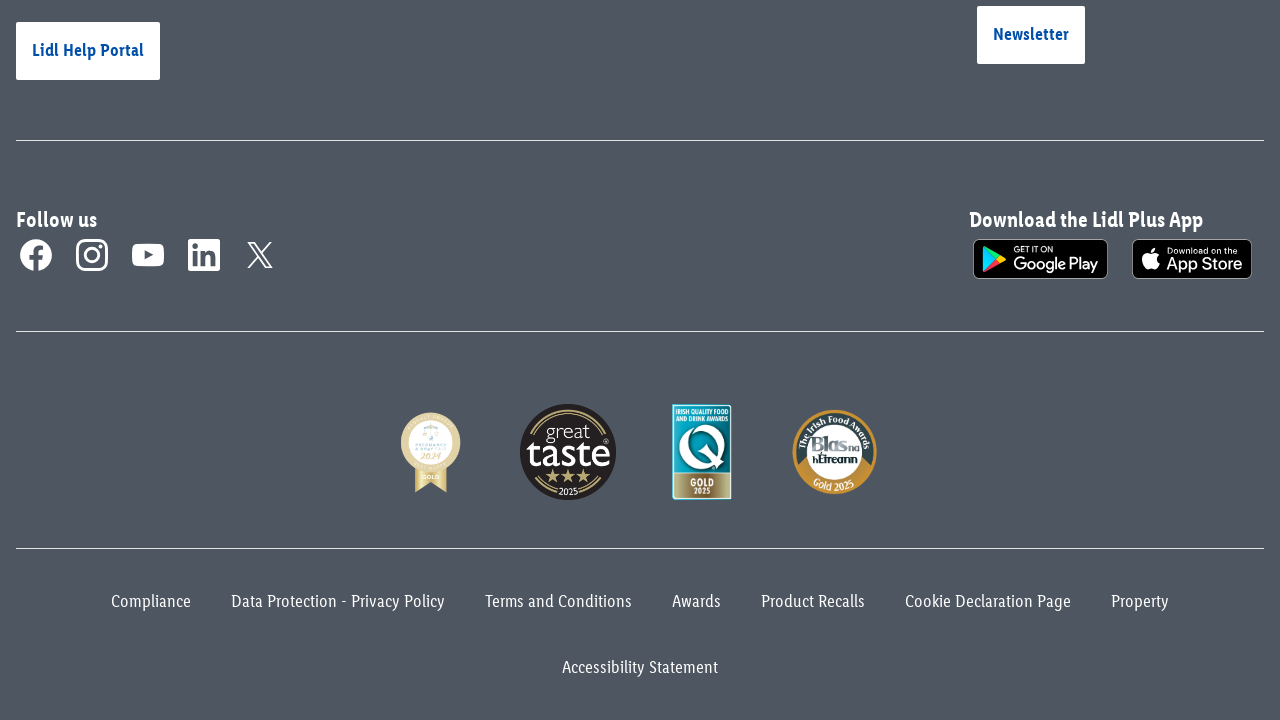

Pressed End key to scroll to bottom of page
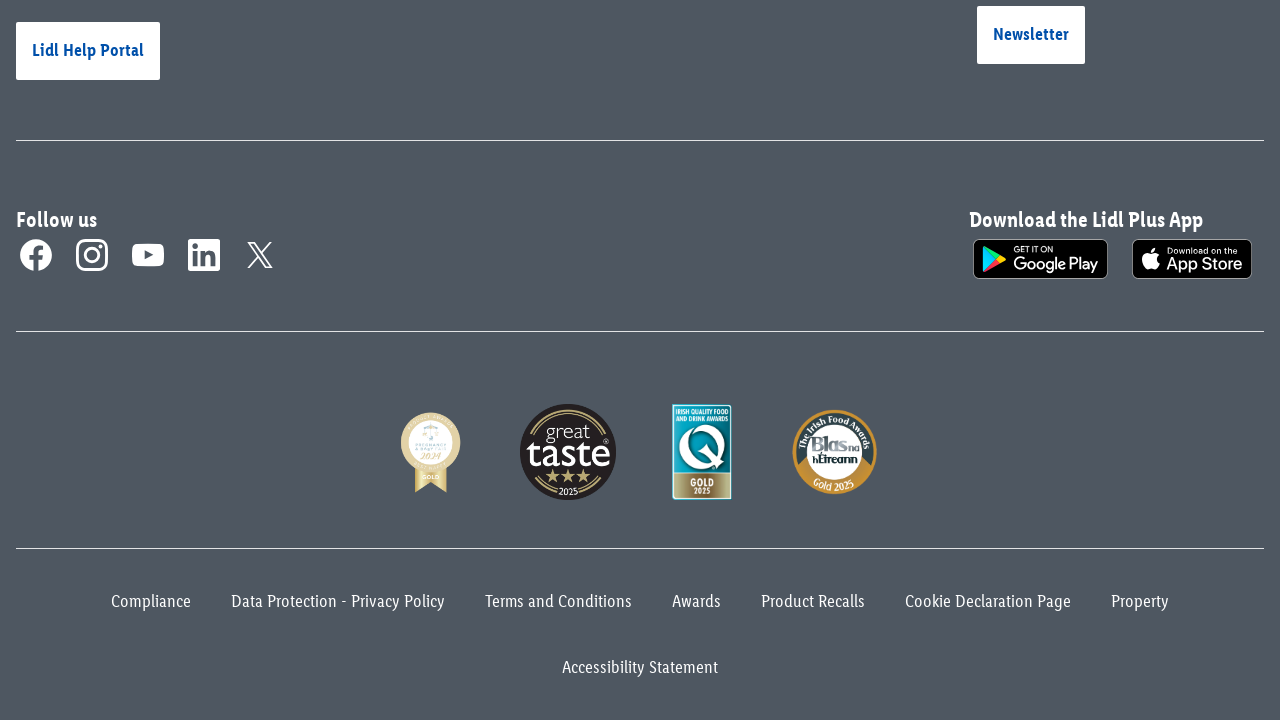

Waited 1 second for dynamic content to load
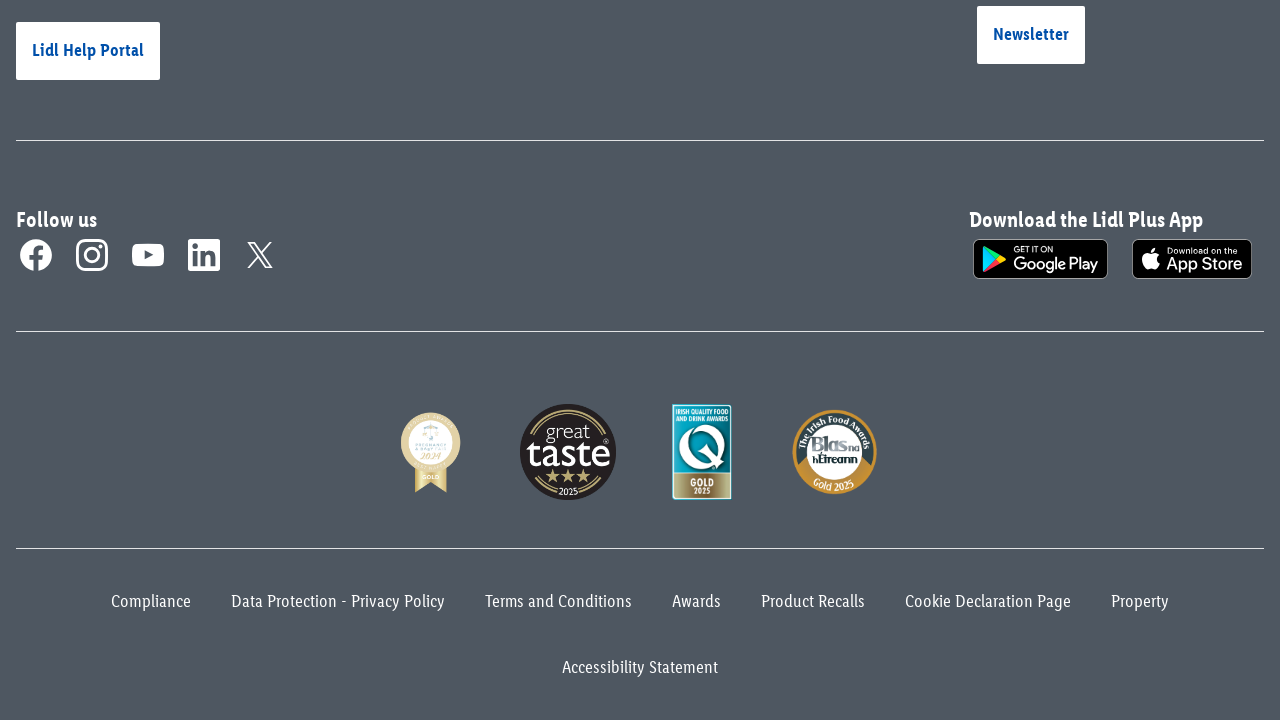

Pressed End key to scroll to bottom of page
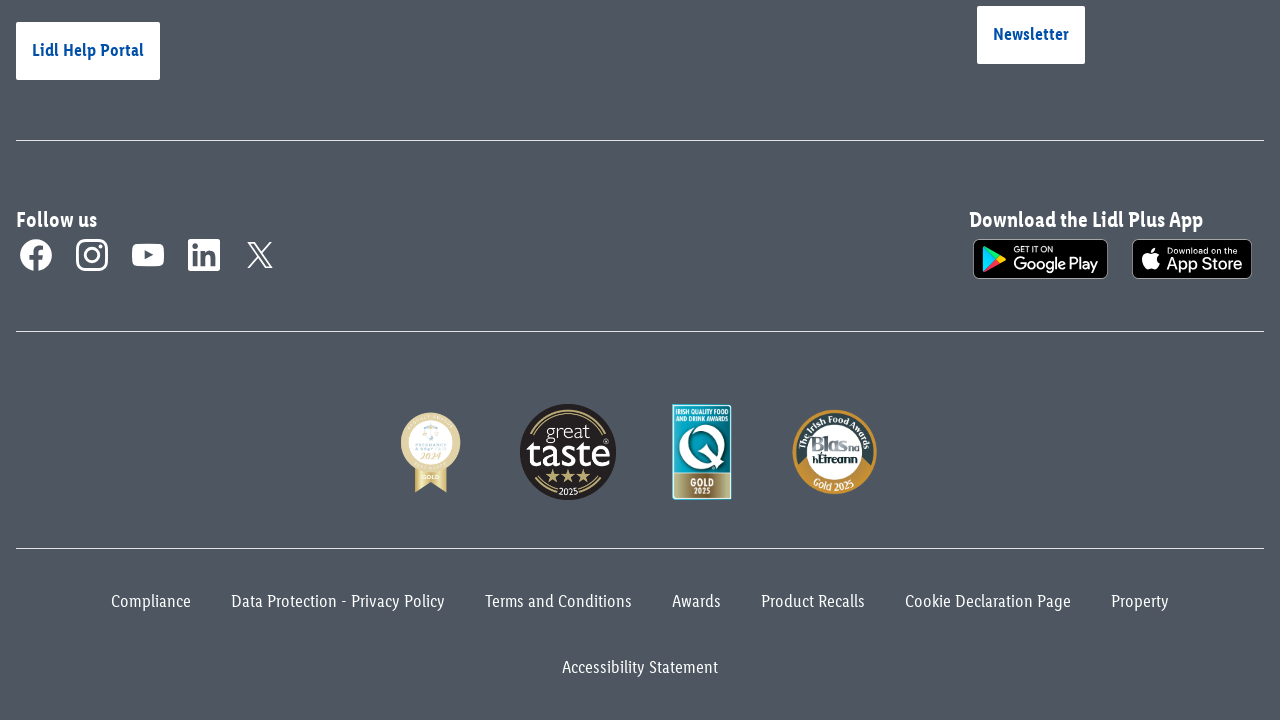

Waited 1 second for dynamic content to load
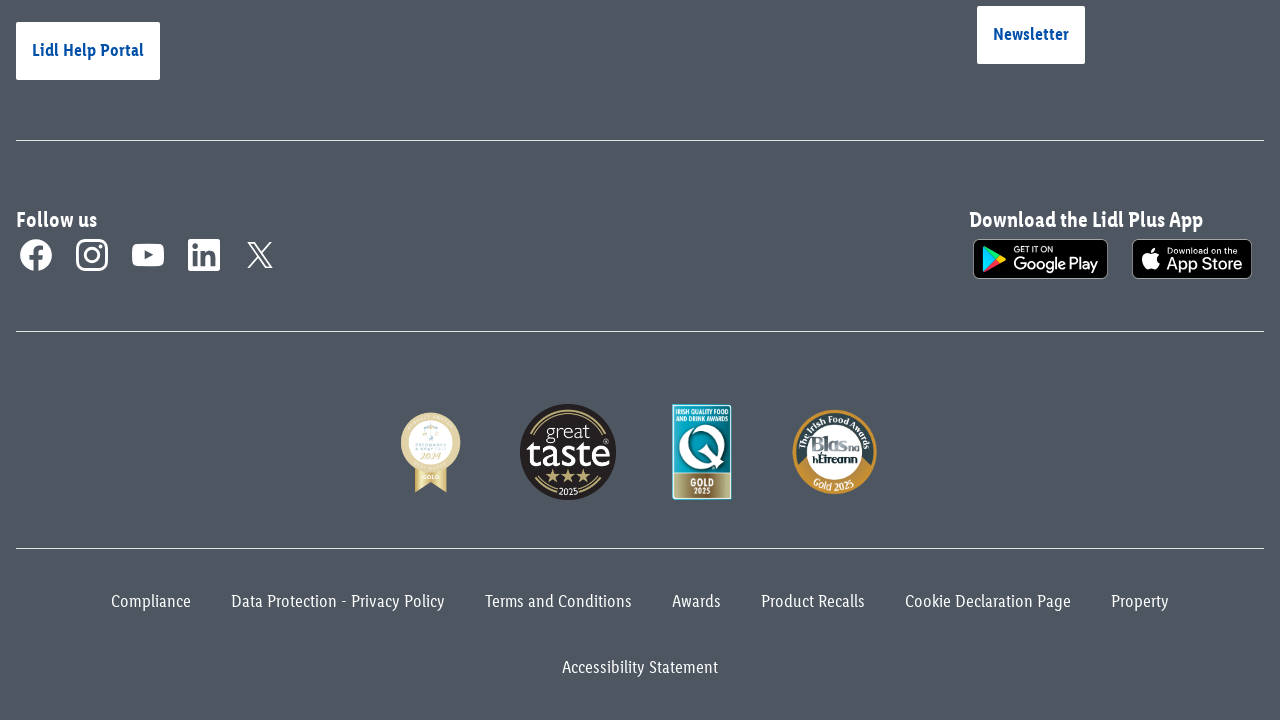

Pressed End key to scroll to bottom of page
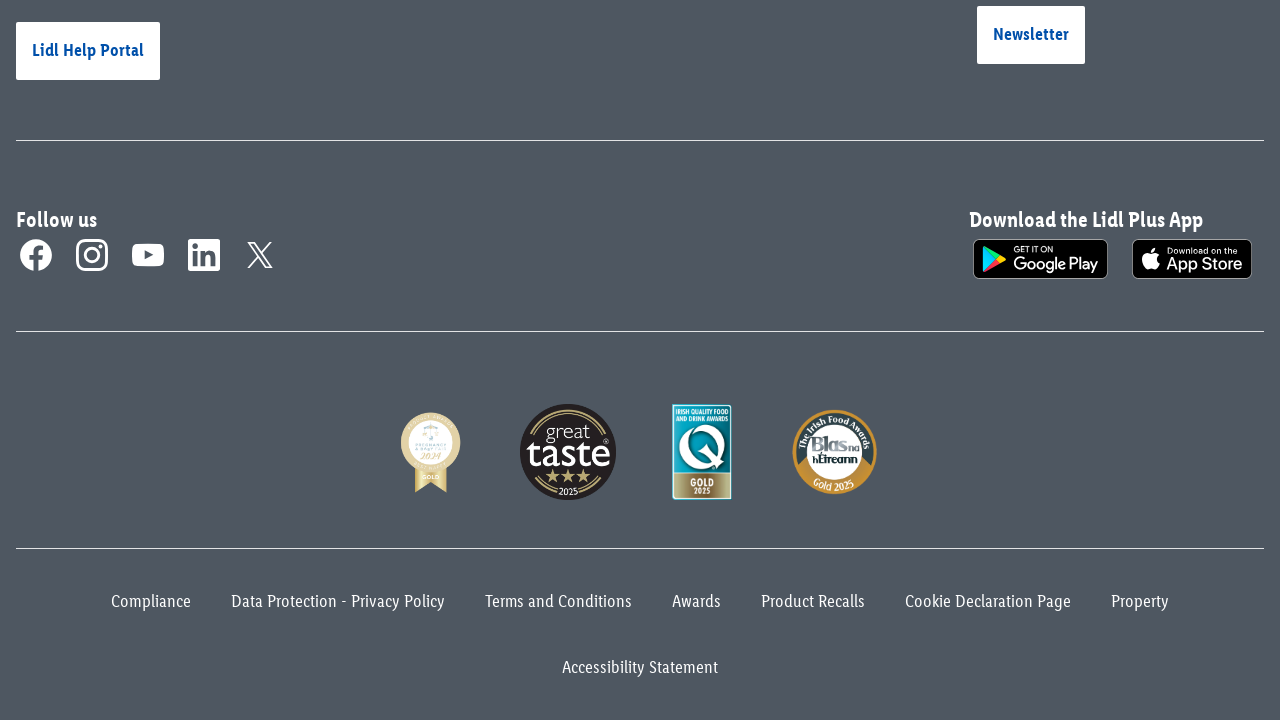

Waited 1 second for dynamic content to load
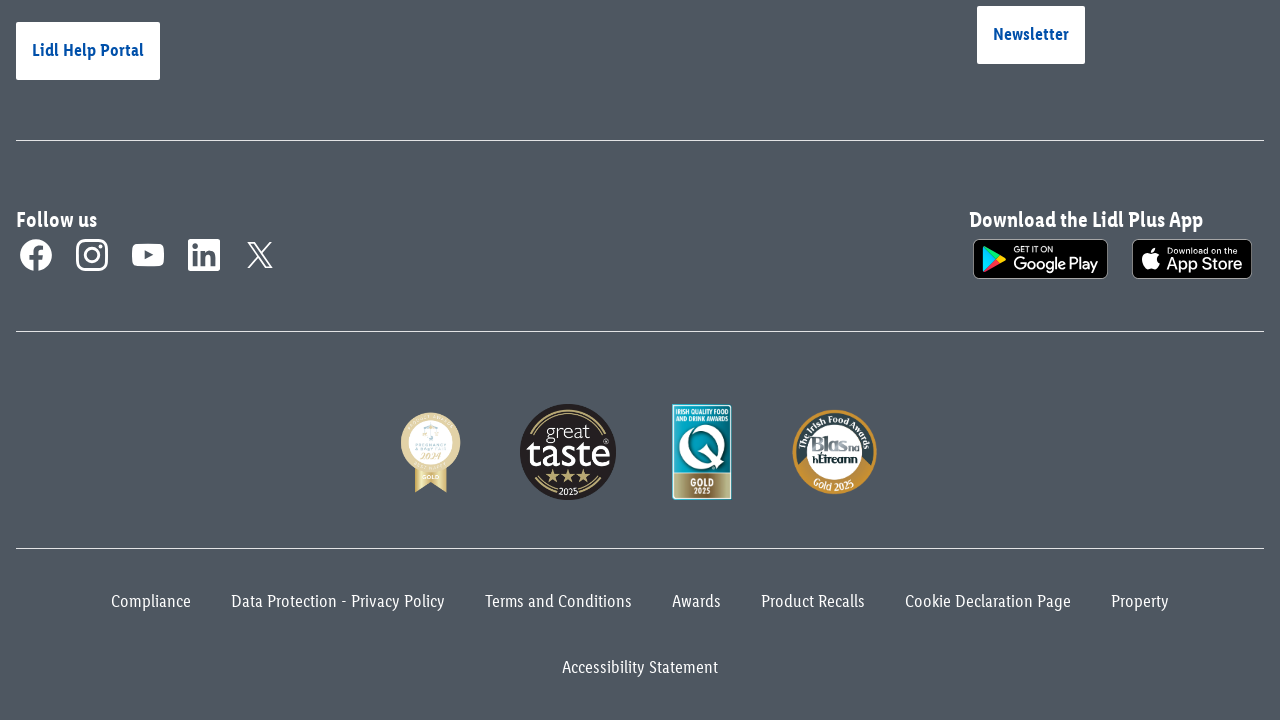

Pressed End key to scroll to bottom of page
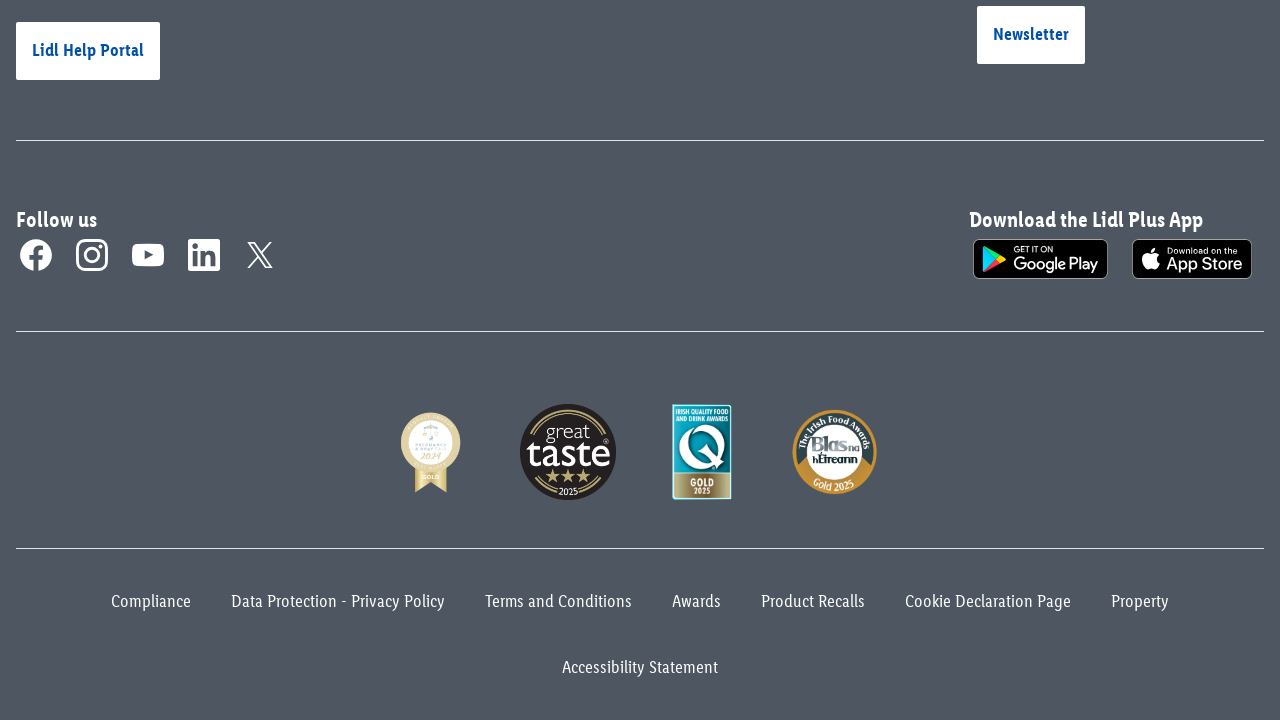

Waited 1 second for dynamic content to load
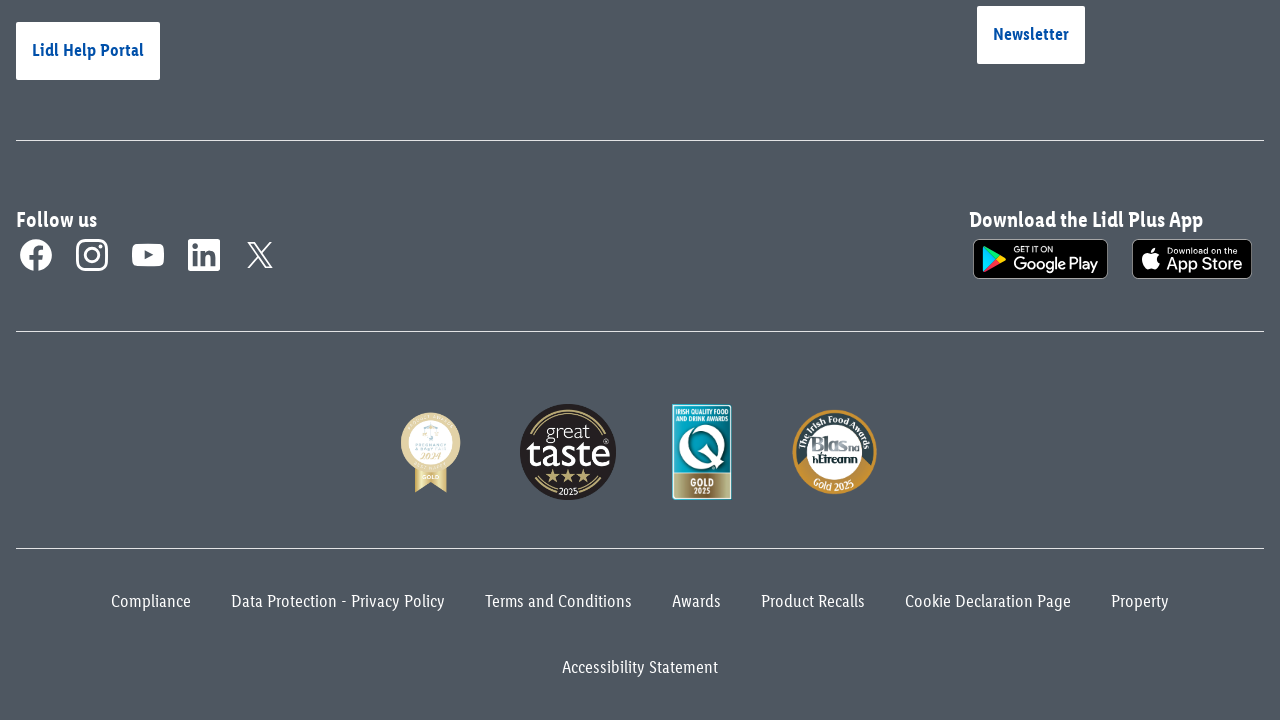

Pressed End key to scroll to bottom of page
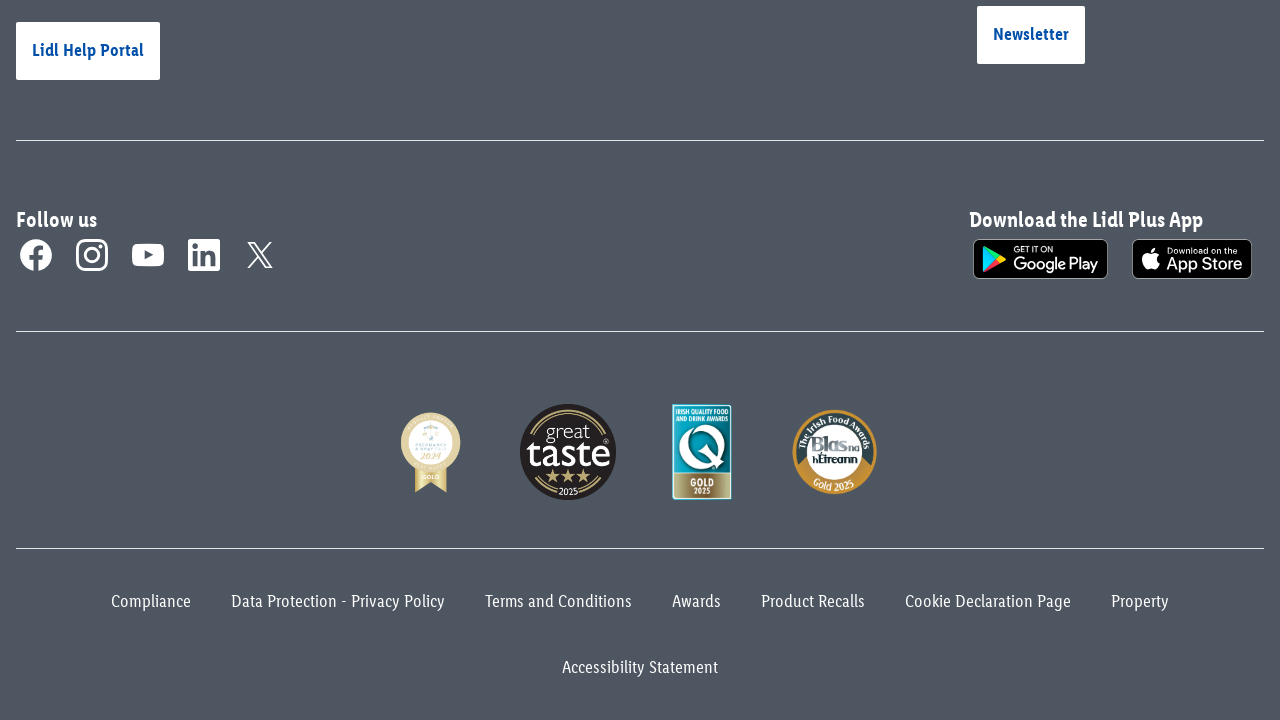

Waited 1 second for dynamic content to load
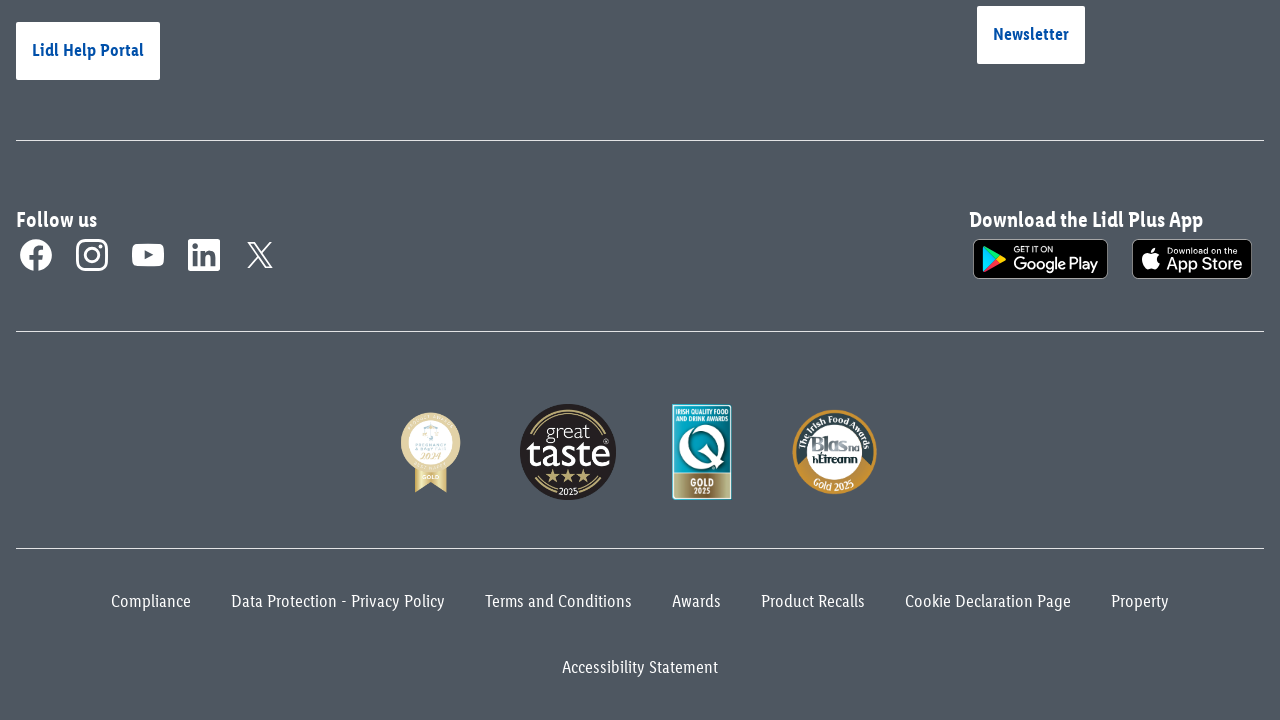

Pressed End key to scroll to bottom of page
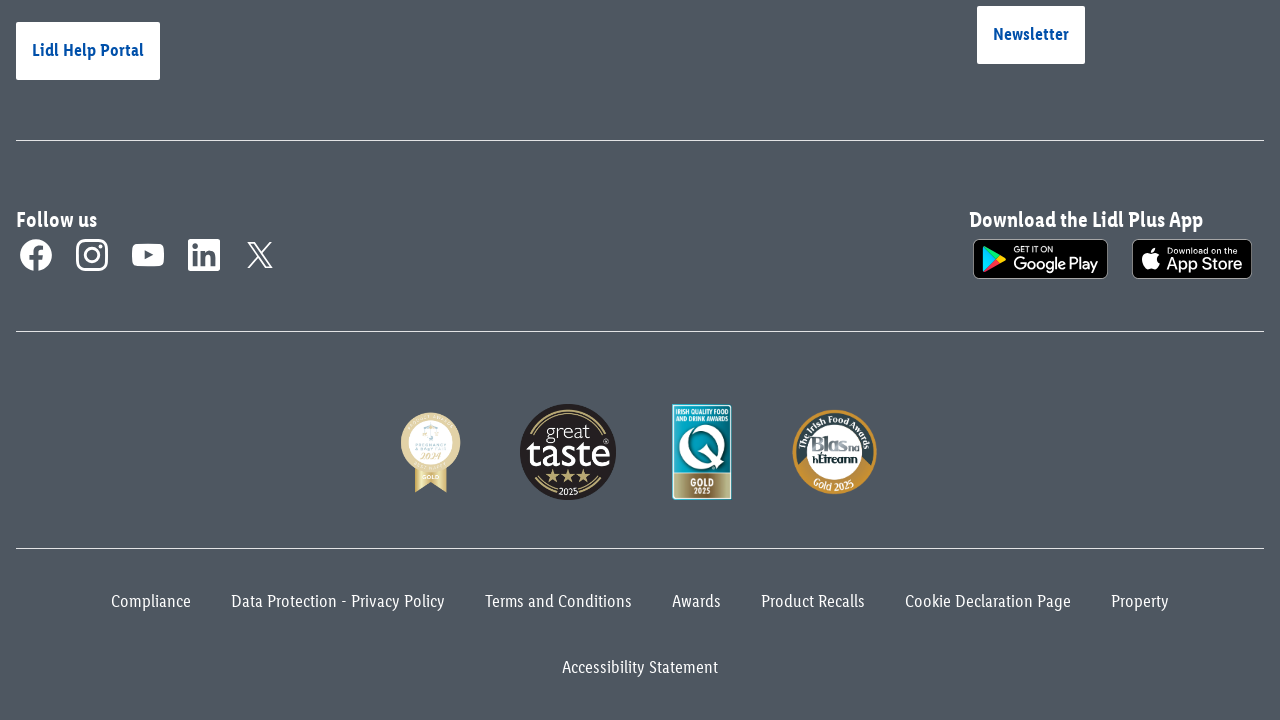

Waited 1 second for dynamic content to load
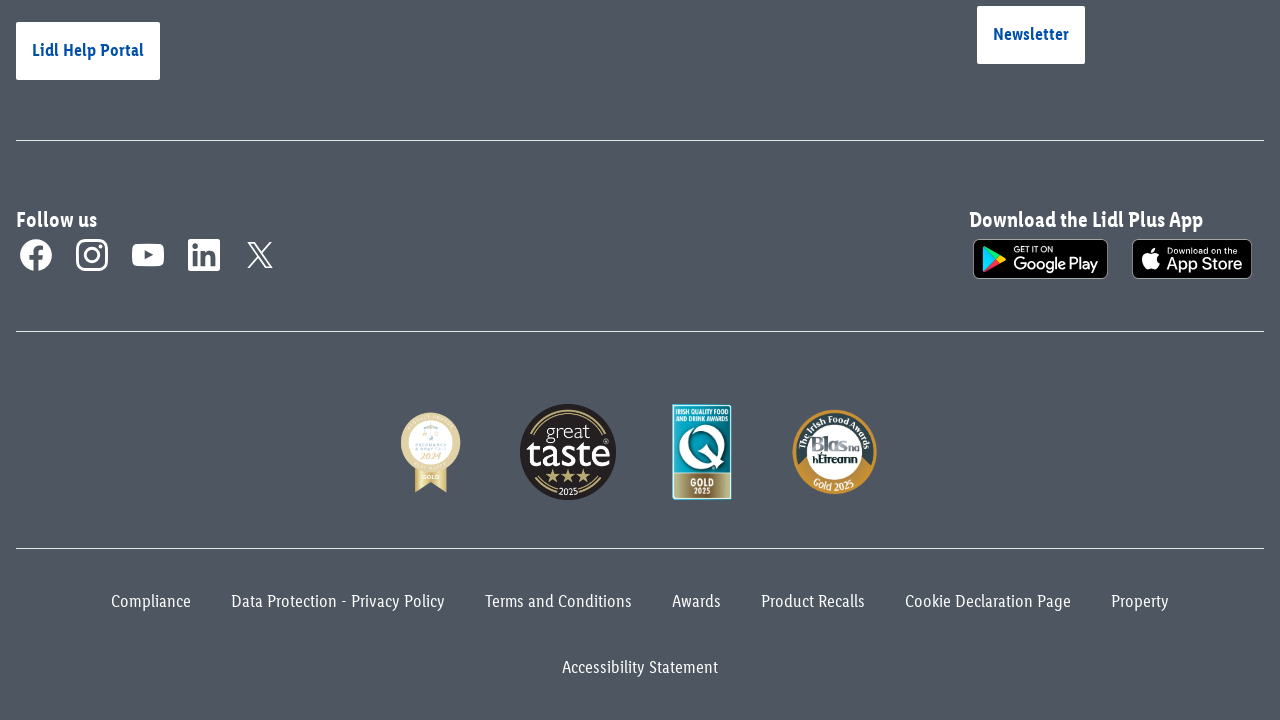

Pressed End key to scroll to bottom of page
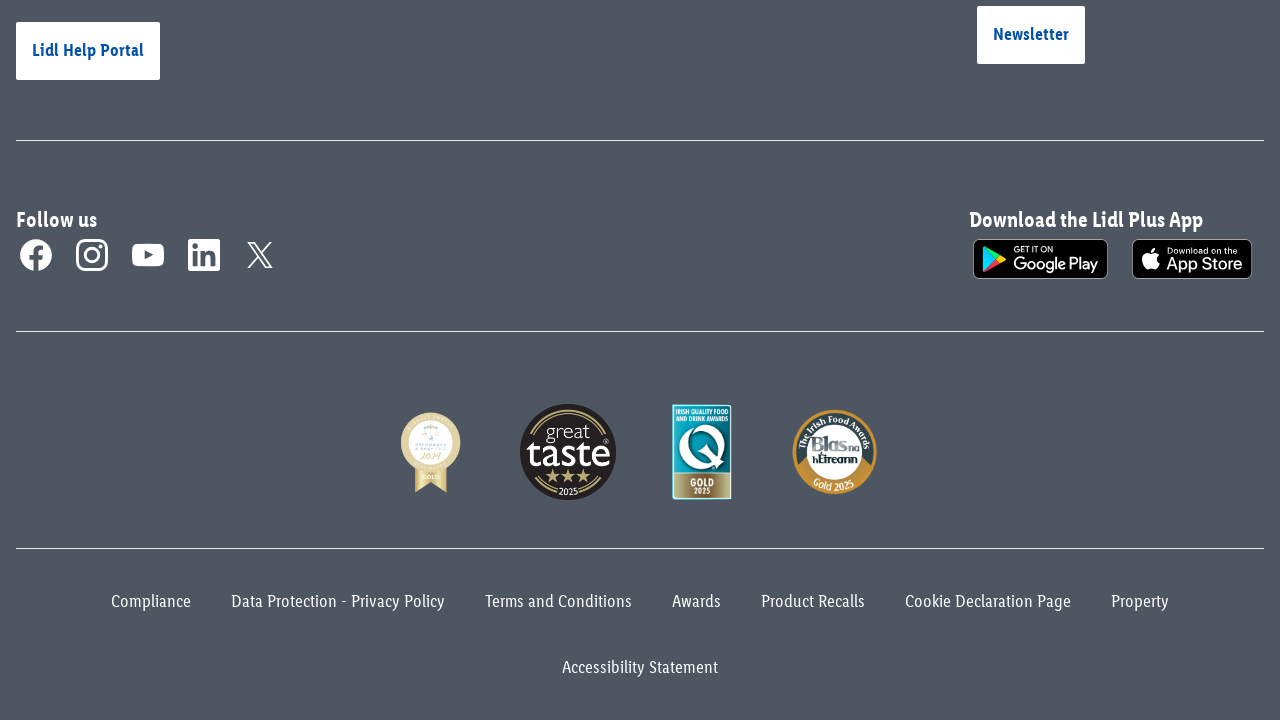

Waited 1 second for dynamic content to load
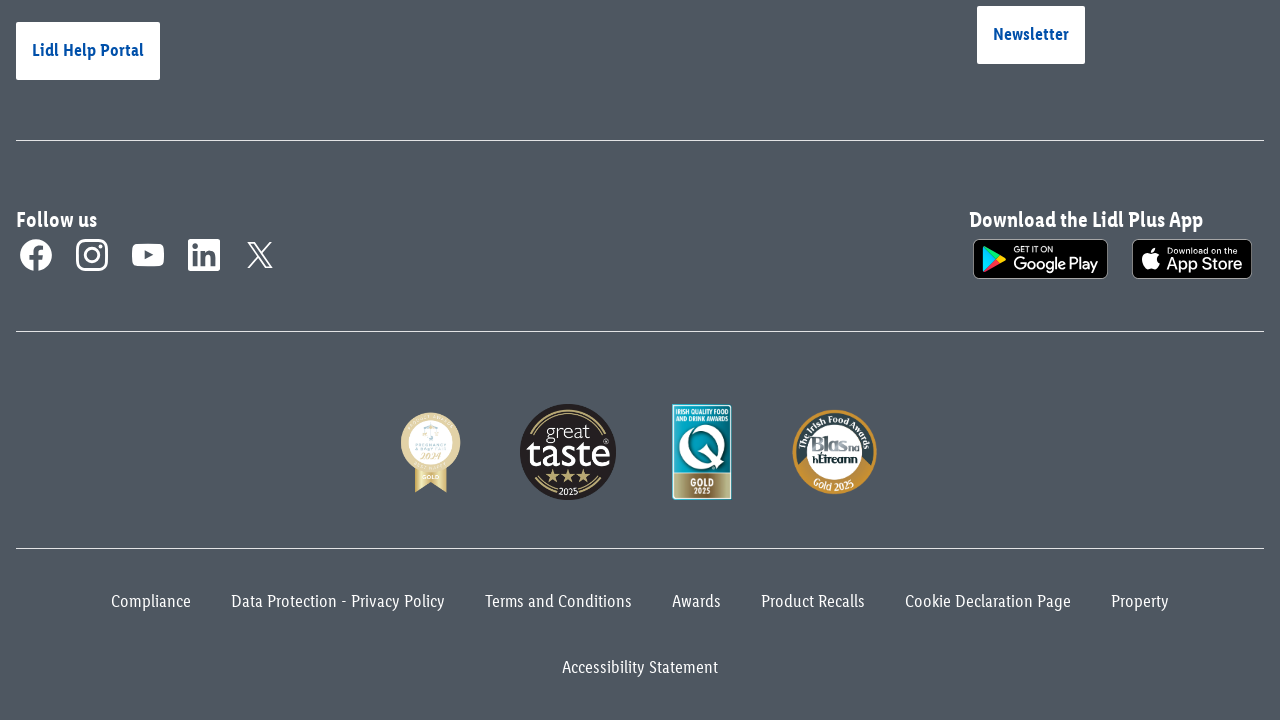

Pressed End key to scroll to bottom of page
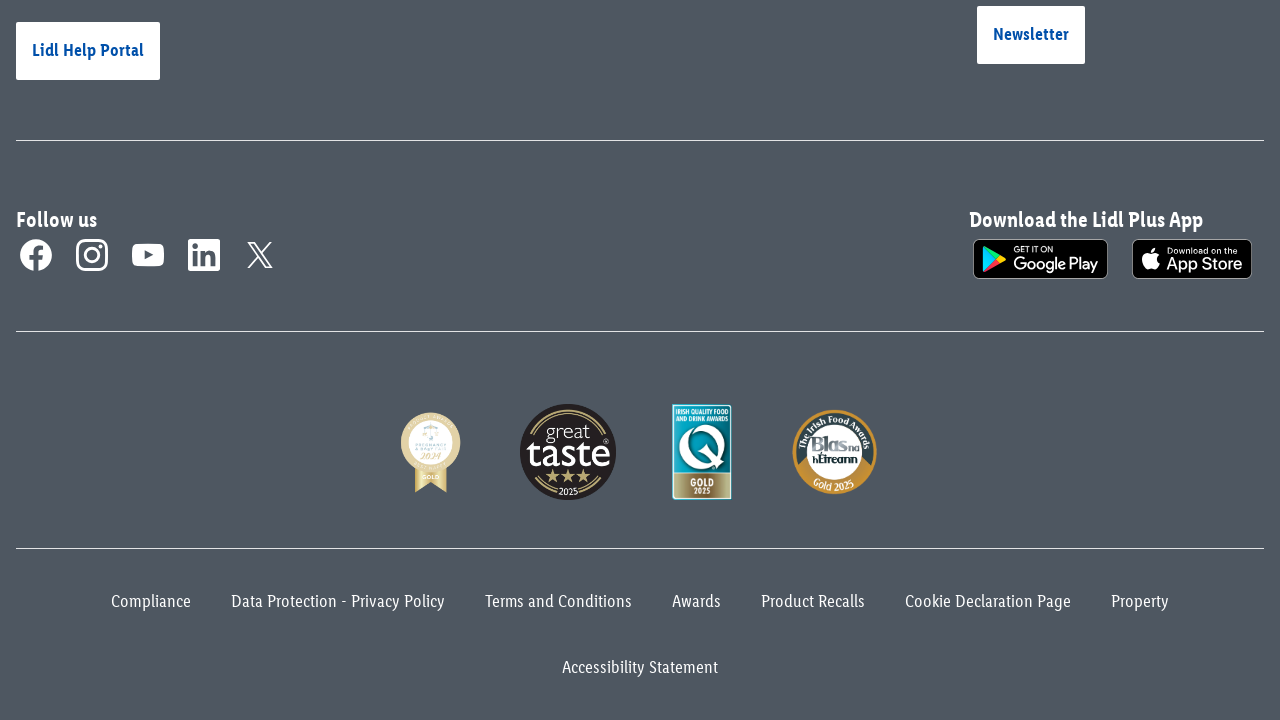

Waited 1 second for dynamic content to load
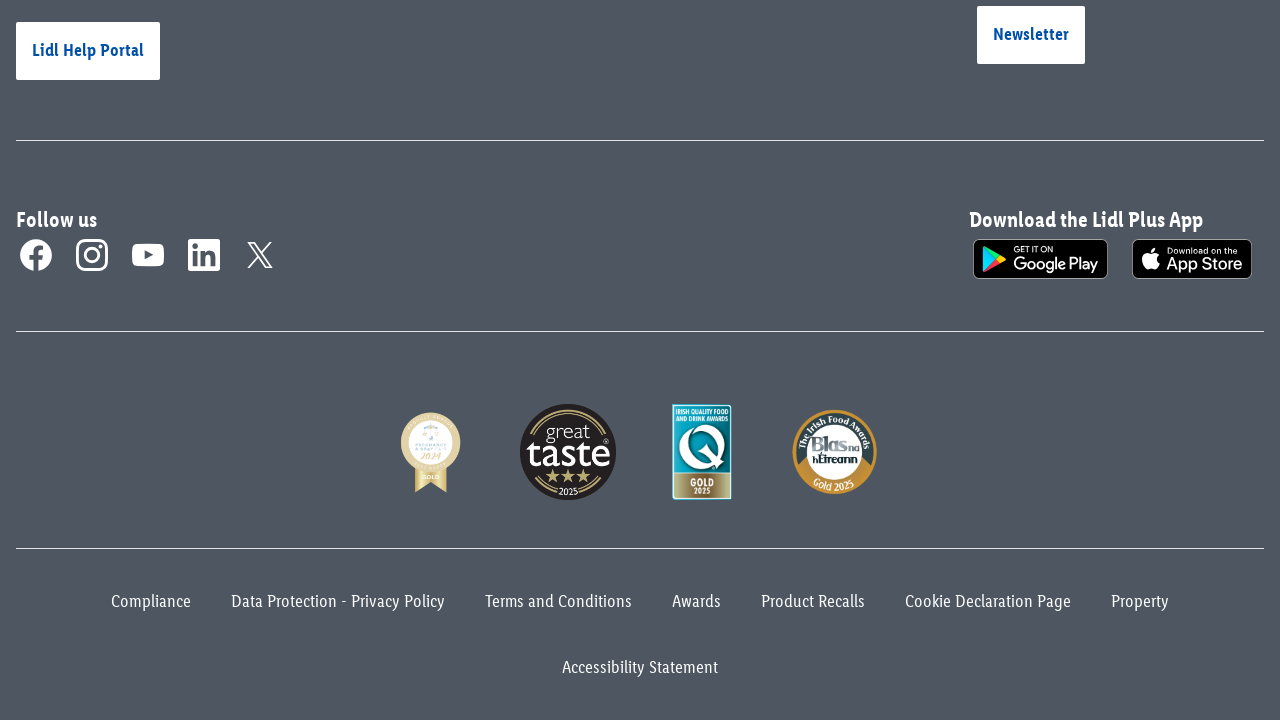

Pressed End key to scroll to bottom of page
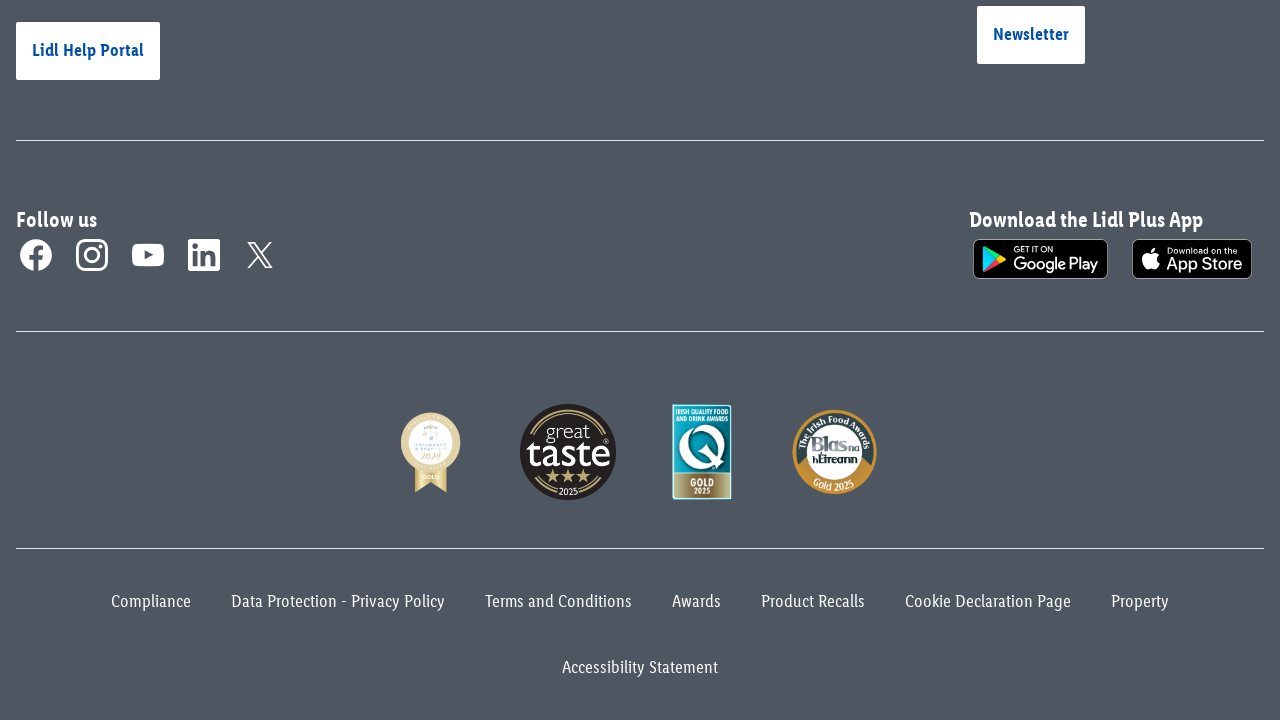

Waited 1 second for dynamic content to load
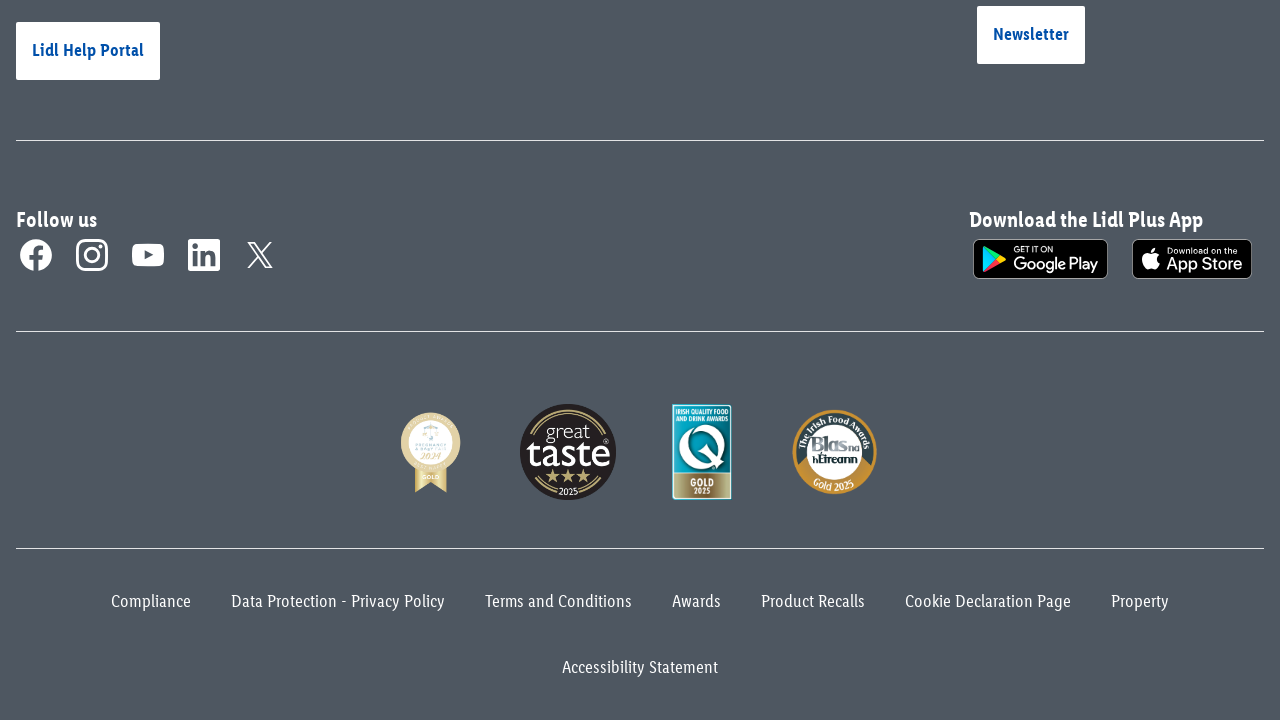

Pressed End key to scroll to bottom of page
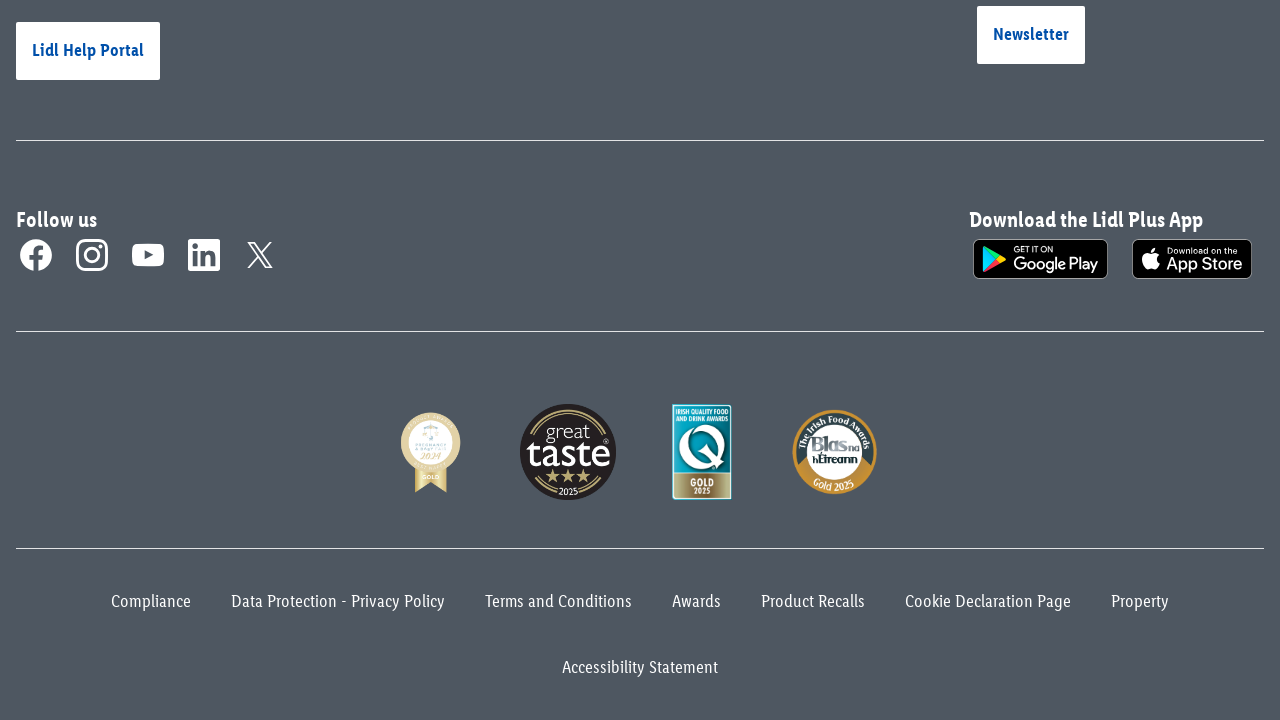

Waited 1 second for dynamic content to load
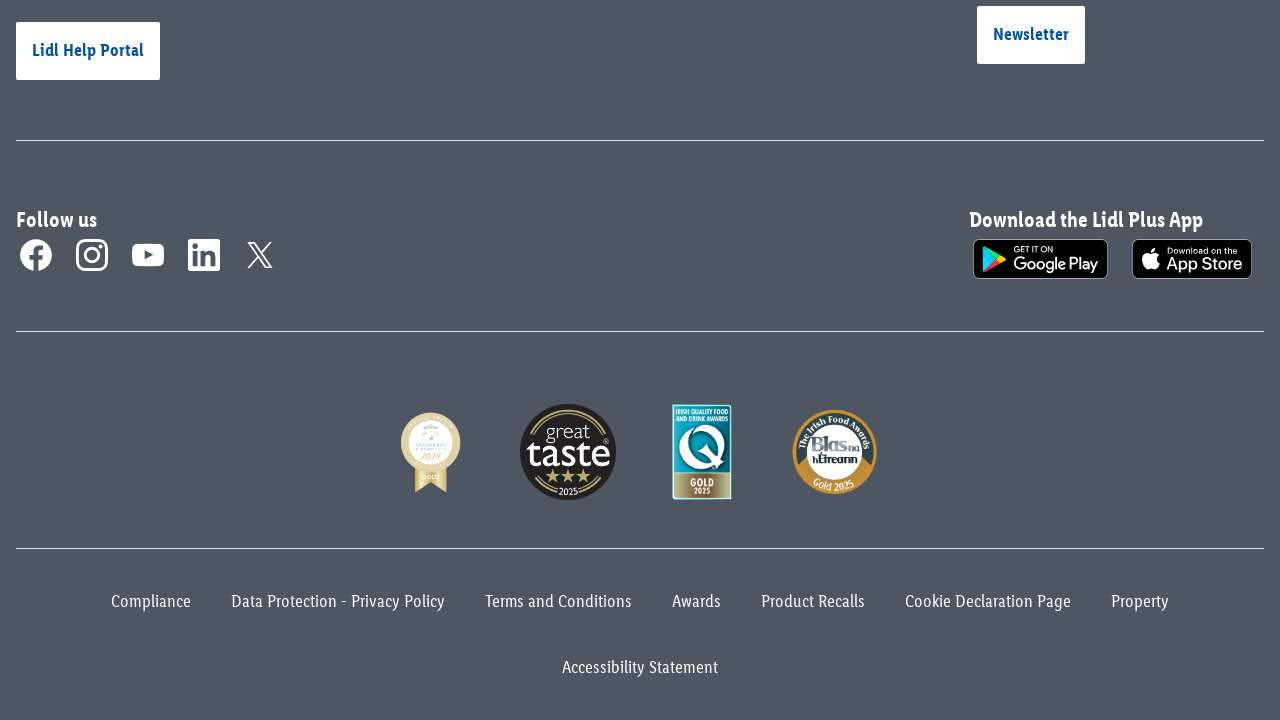

Pressed End key to scroll to bottom of page
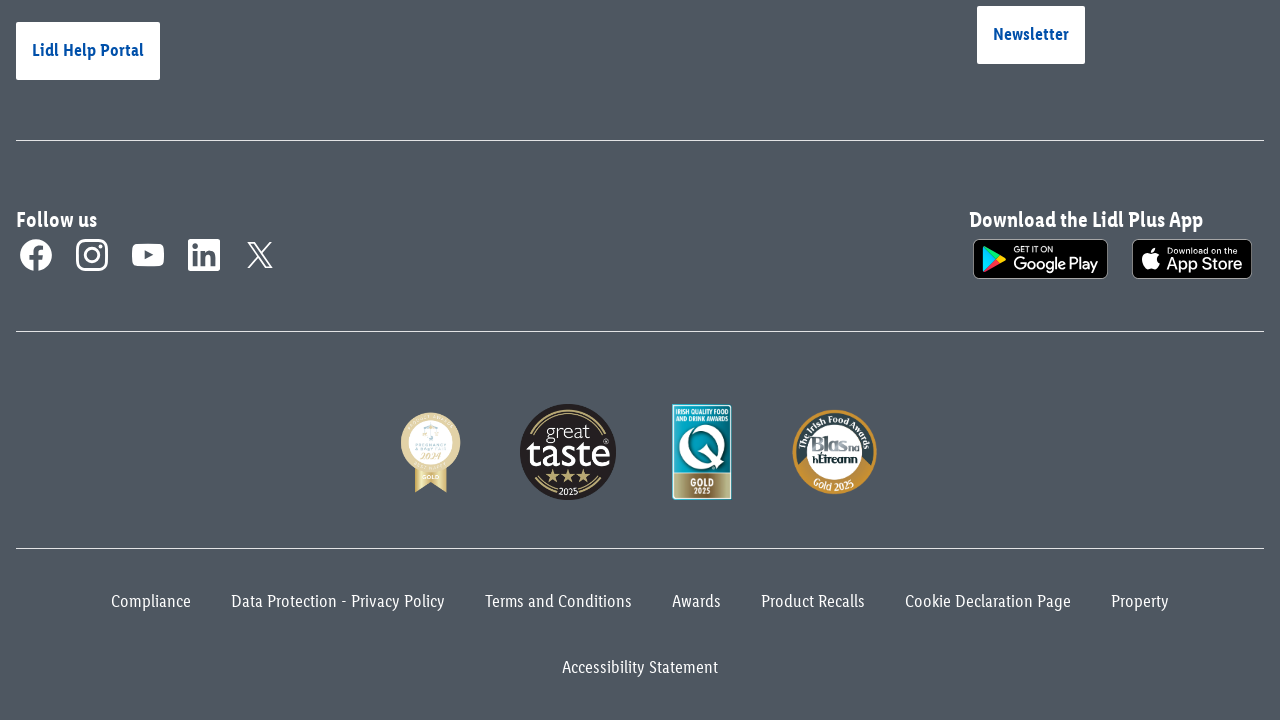

Waited 1 second for dynamic content to load
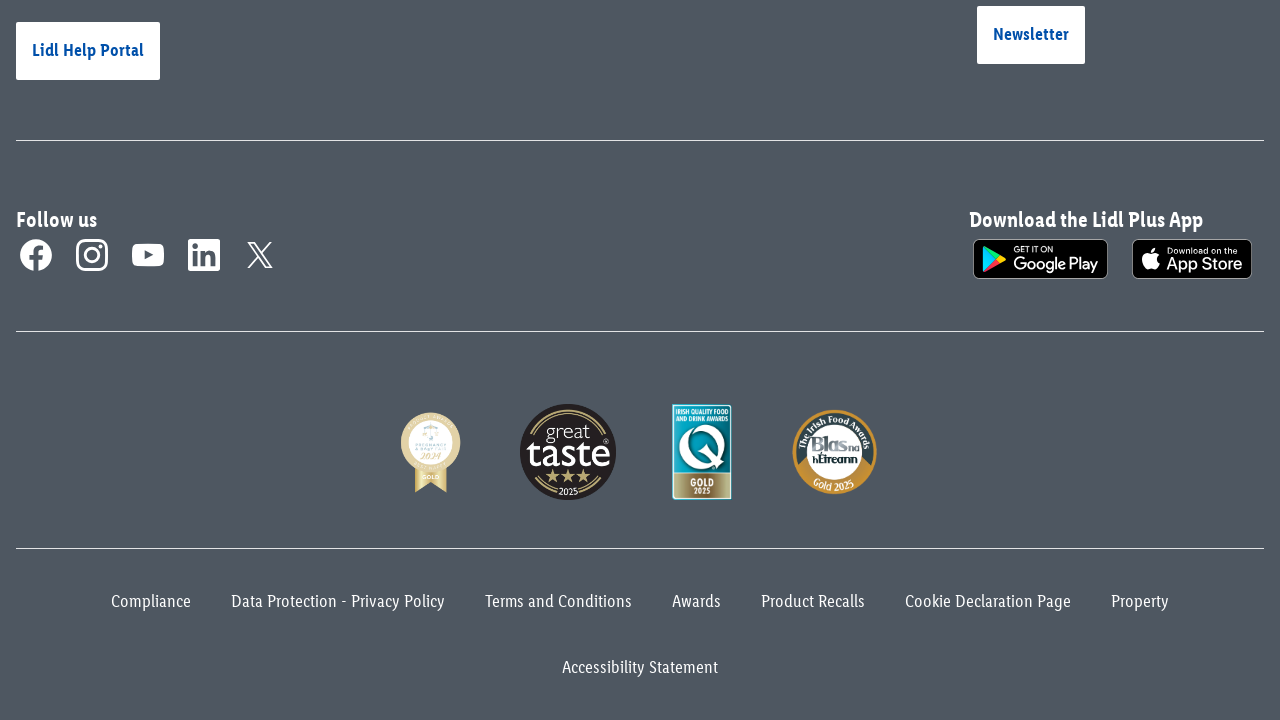

Pressed End key to scroll to bottom of page
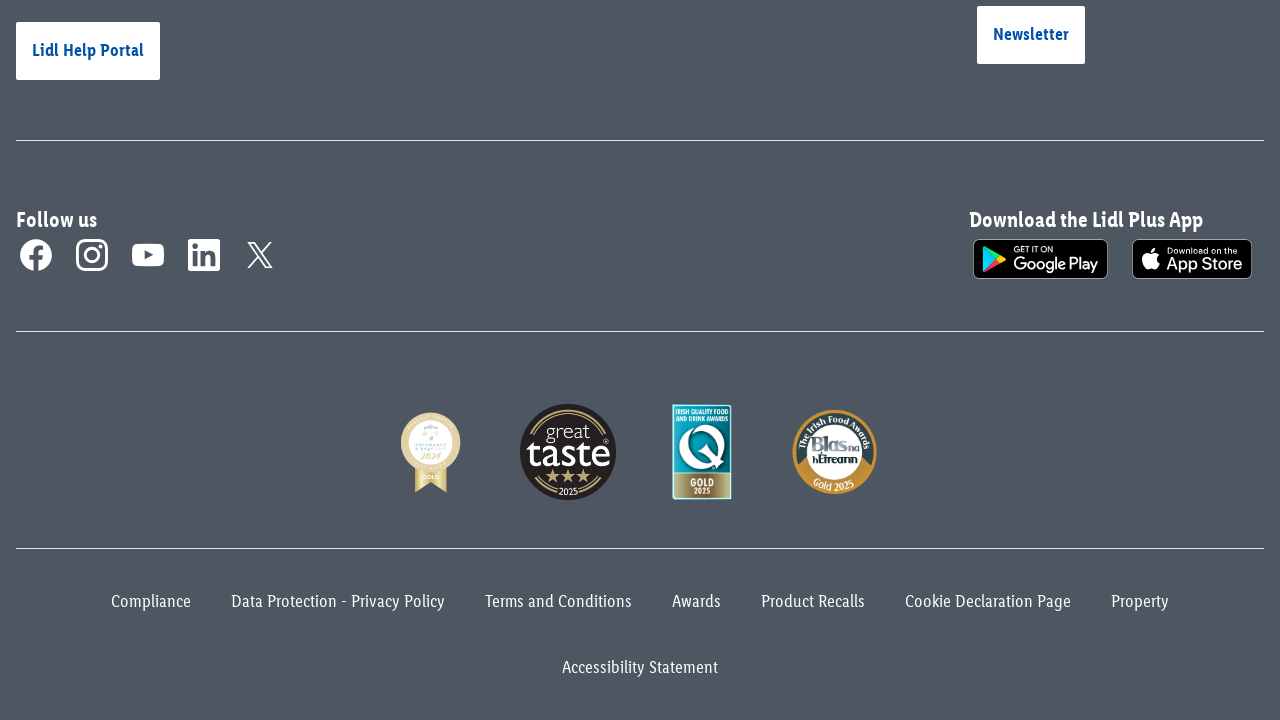

Waited 1 second for dynamic content to load
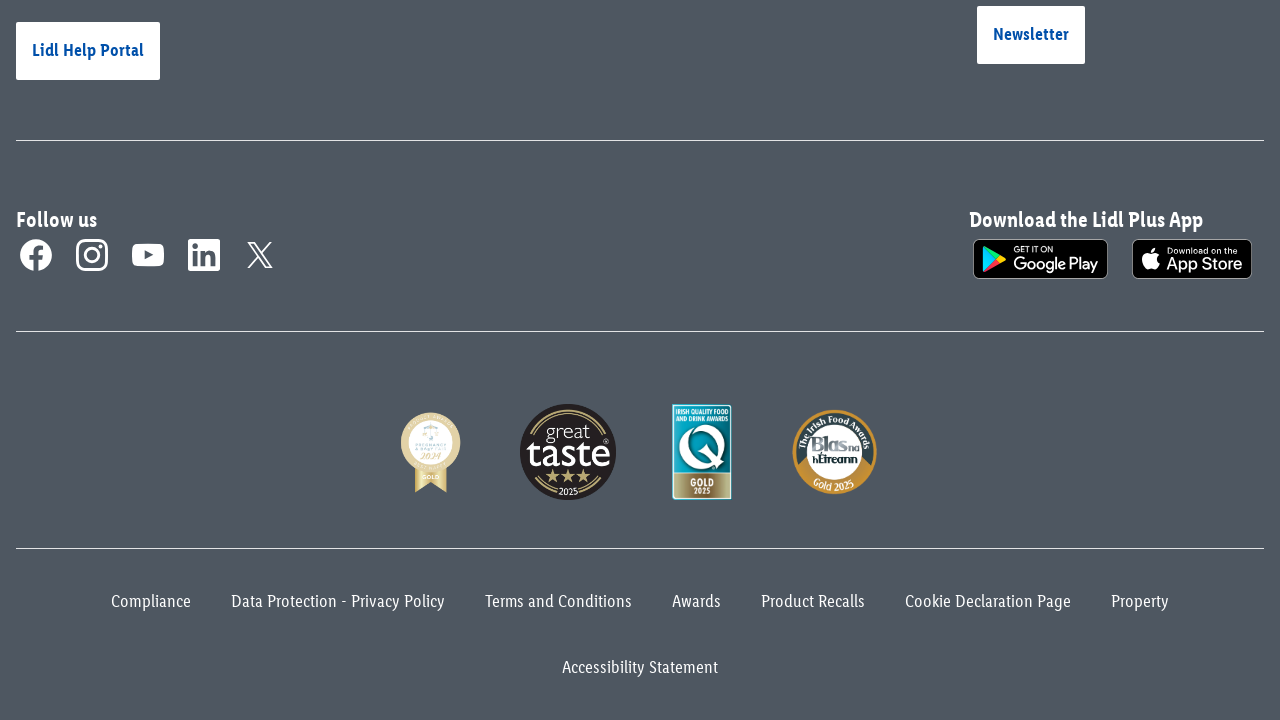

Pressed End key to scroll to bottom of page
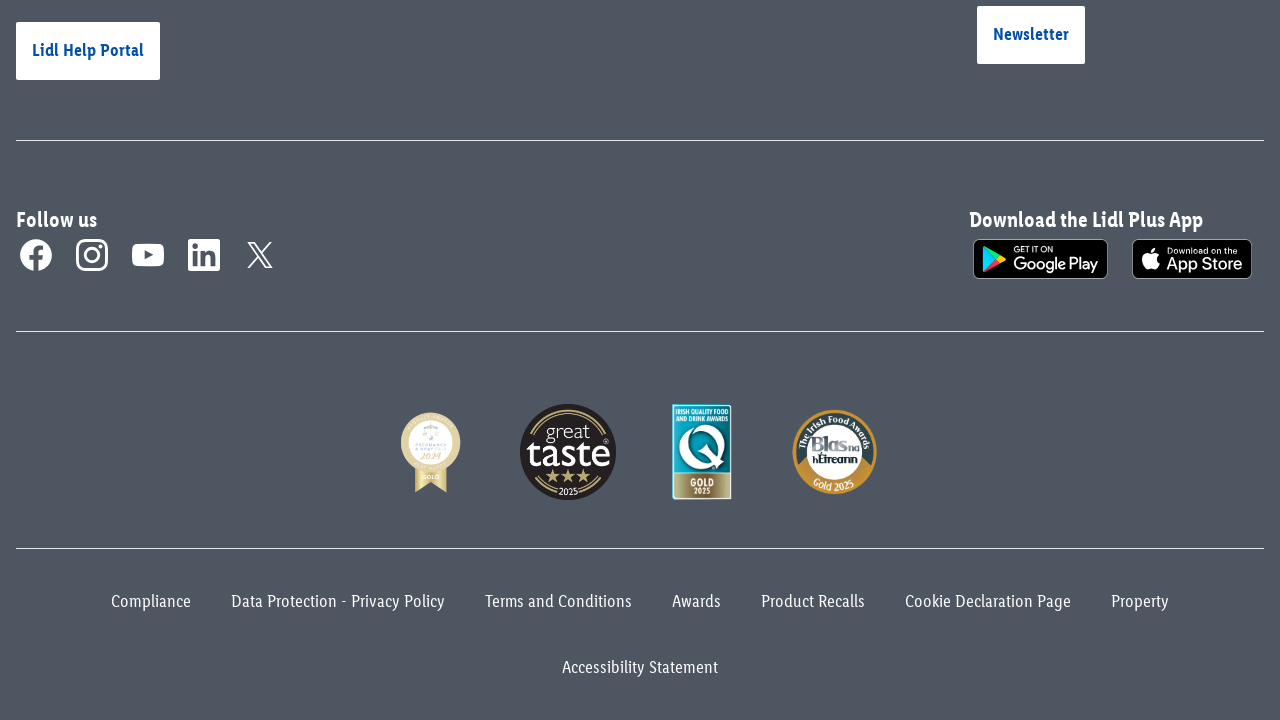

Waited 1 second for dynamic content to load
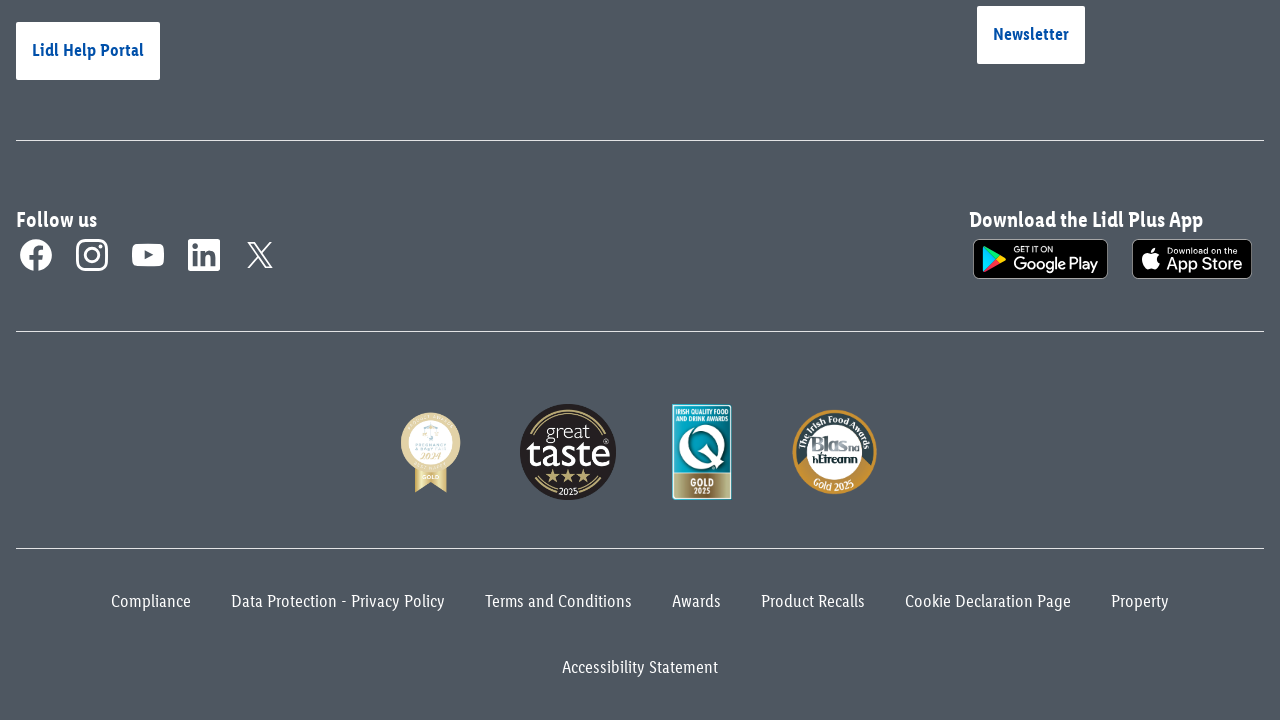

Pressed End key to scroll to bottom of page
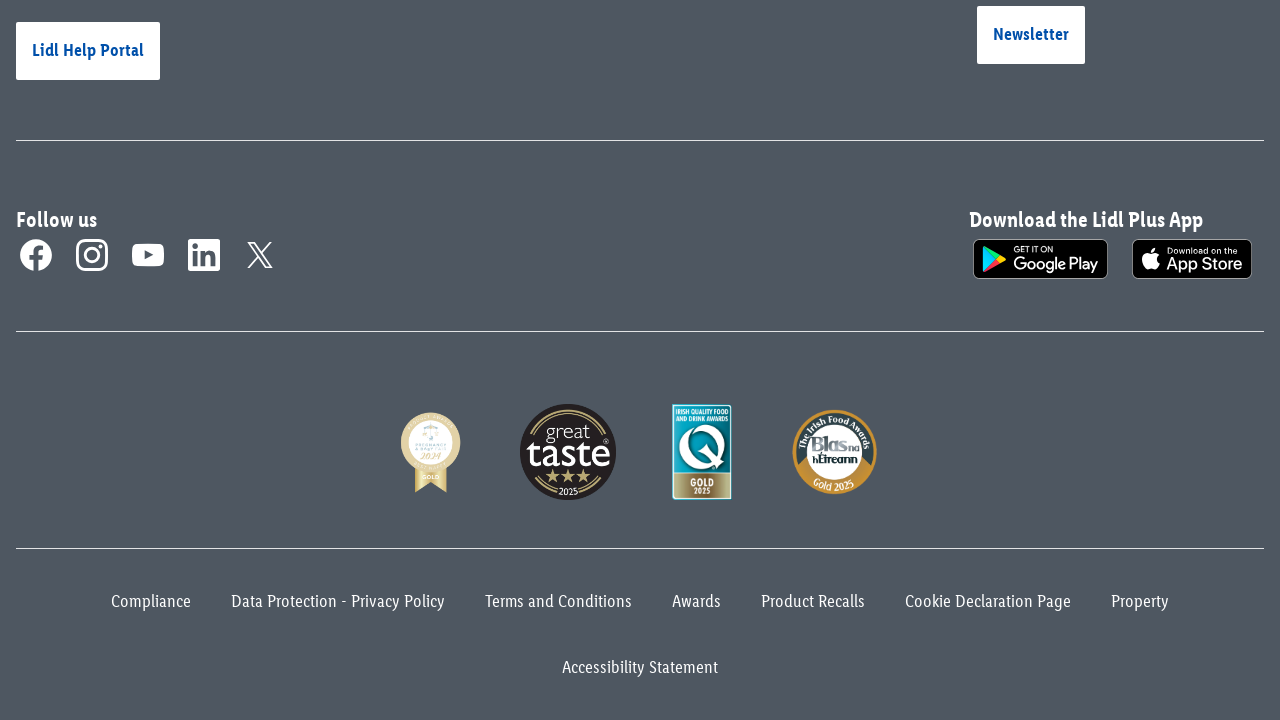

Waited 1 second for dynamic content to load
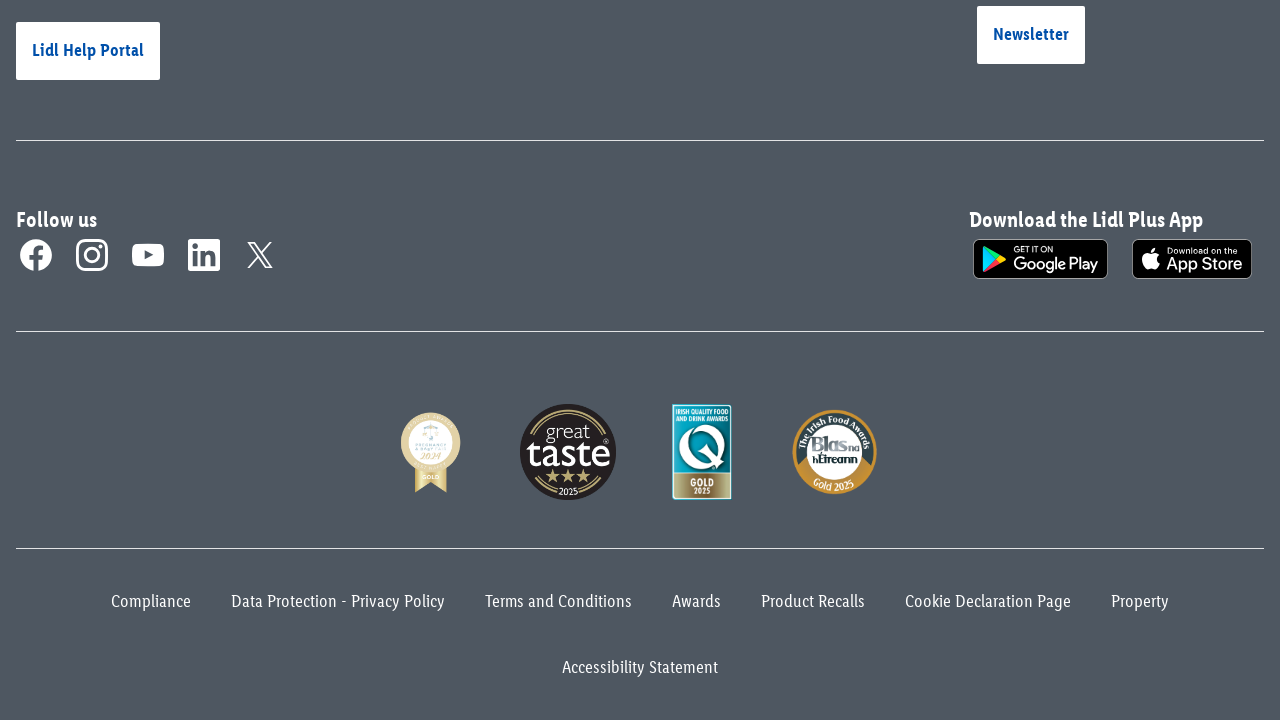

Pressed End key to scroll to bottom of page
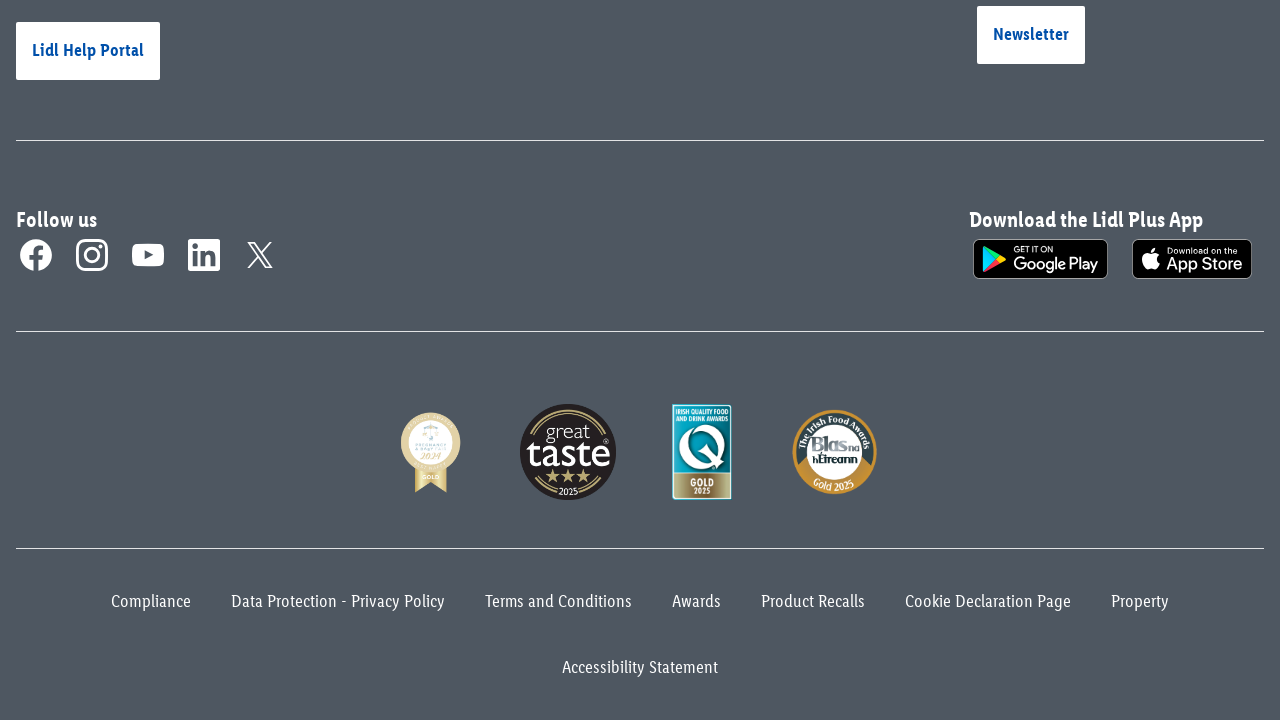

Waited 1 second for dynamic content to load
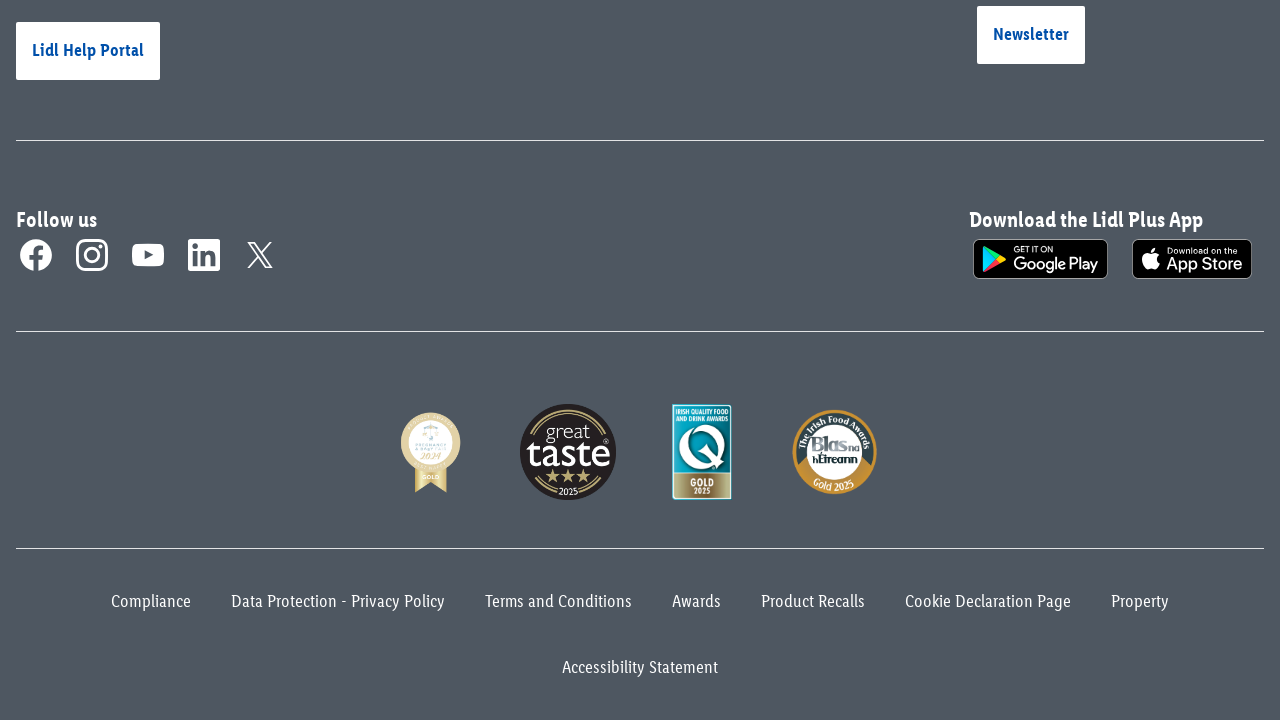

Pressed End key to scroll to bottom of page
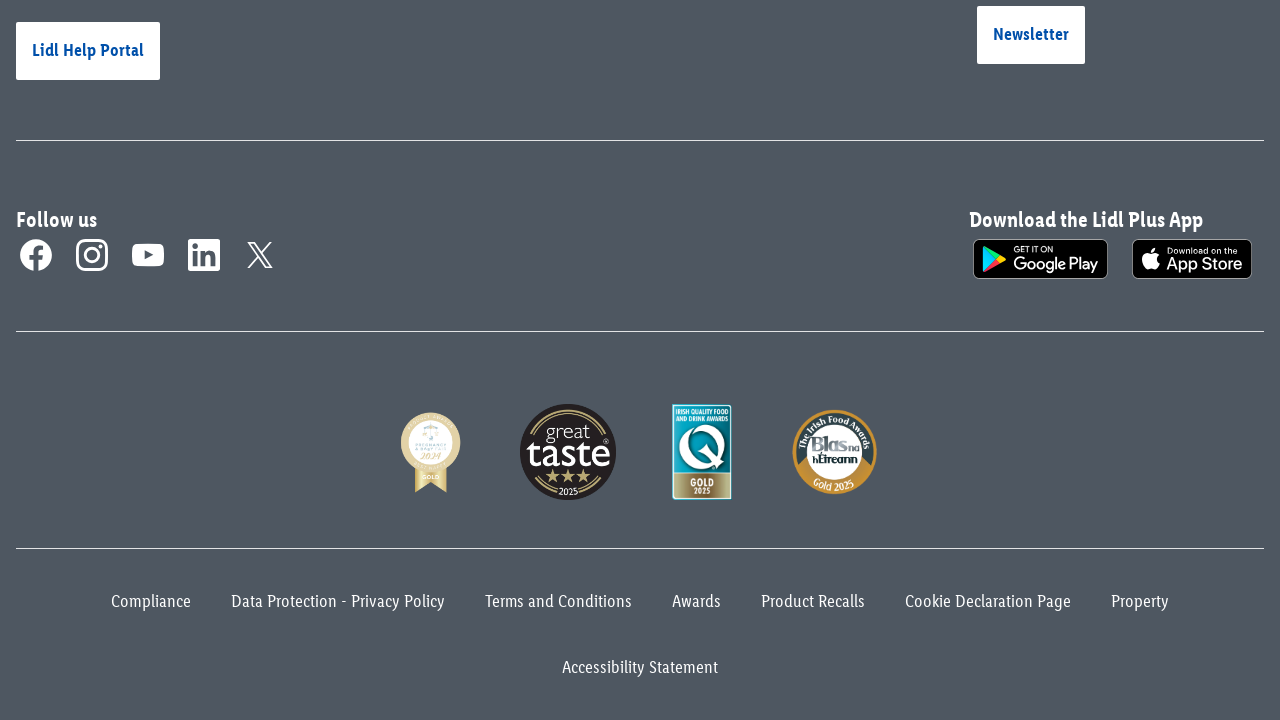

Waited 1 second for dynamic content to load
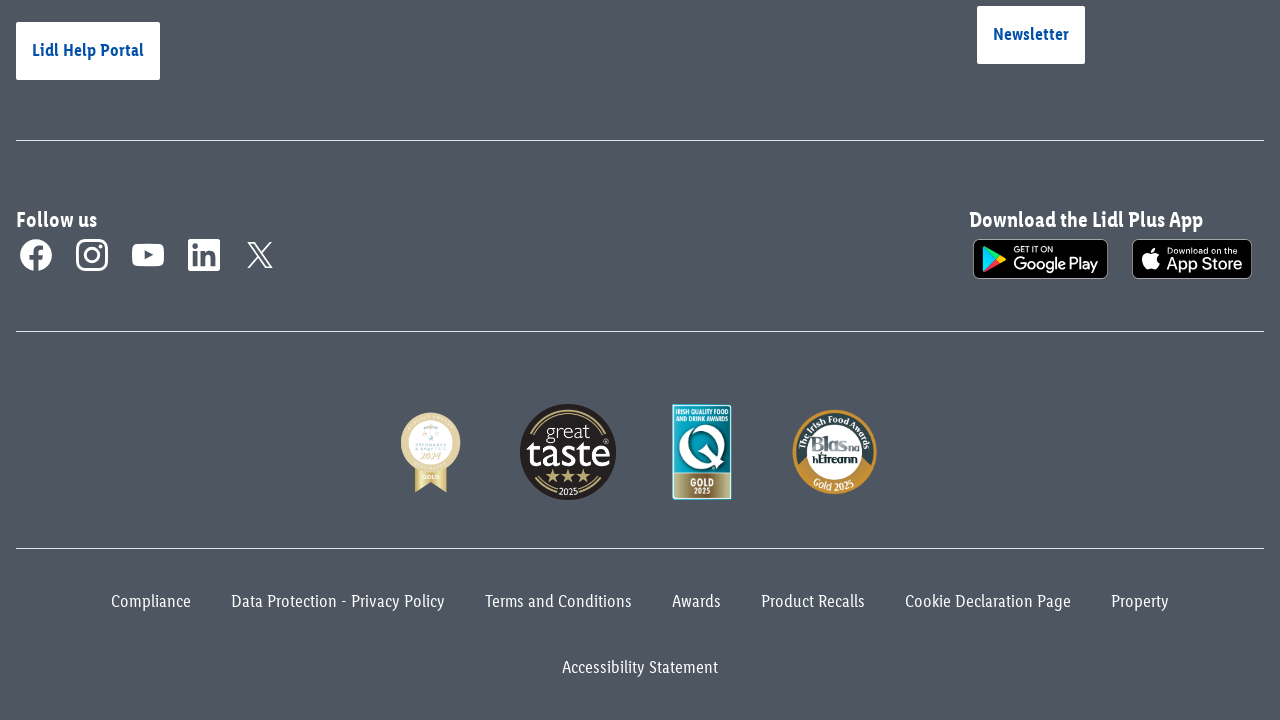

Pressed End key to scroll to bottom of page
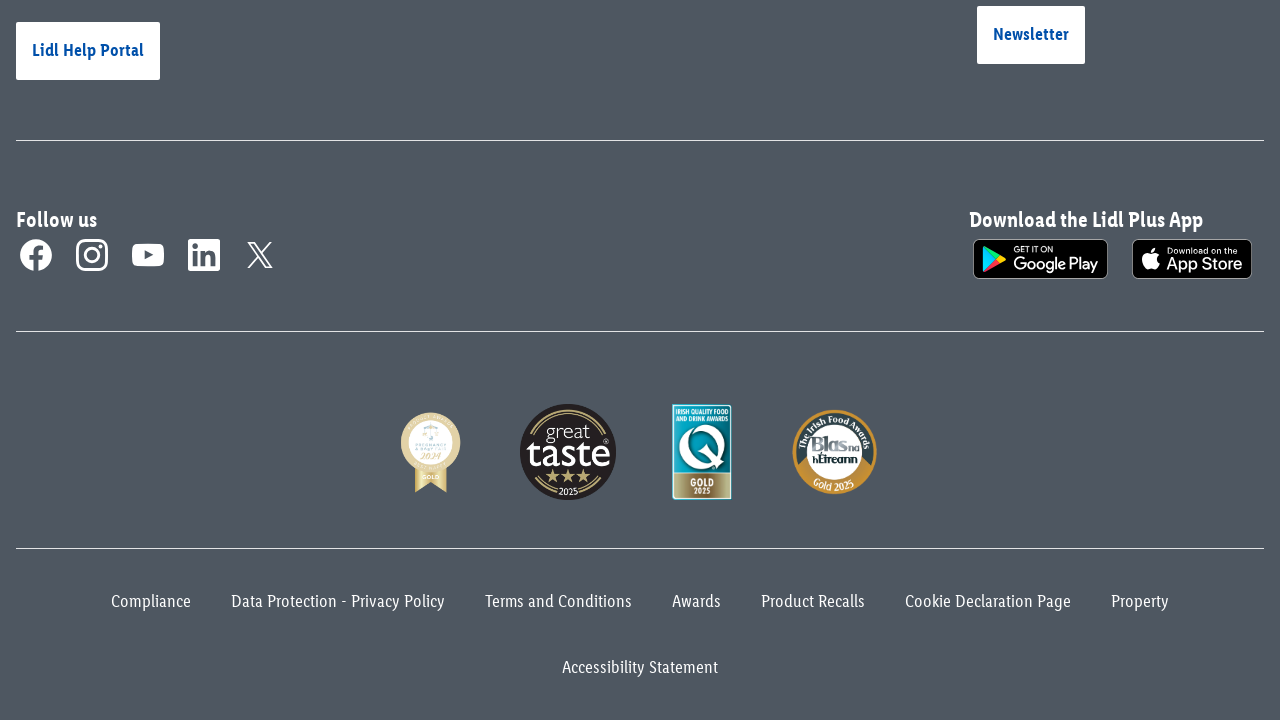

Waited 1 second for dynamic content to load
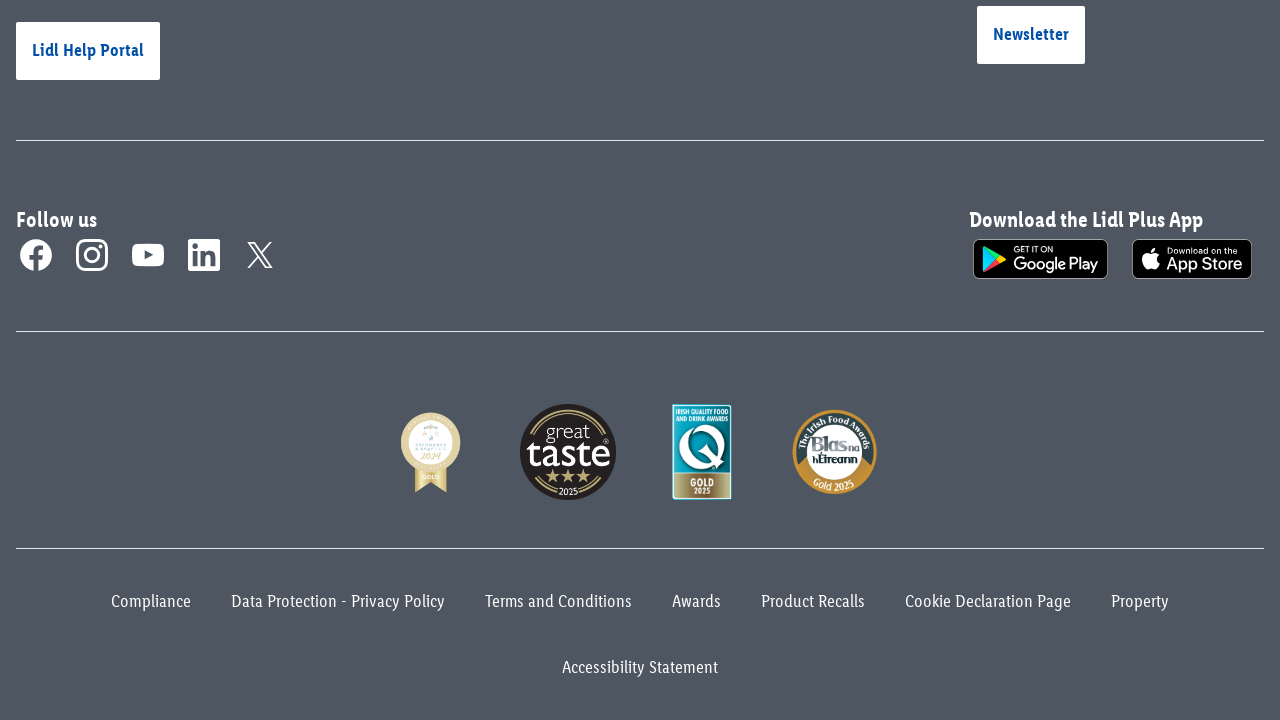

Pressed End key to scroll to bottom of page
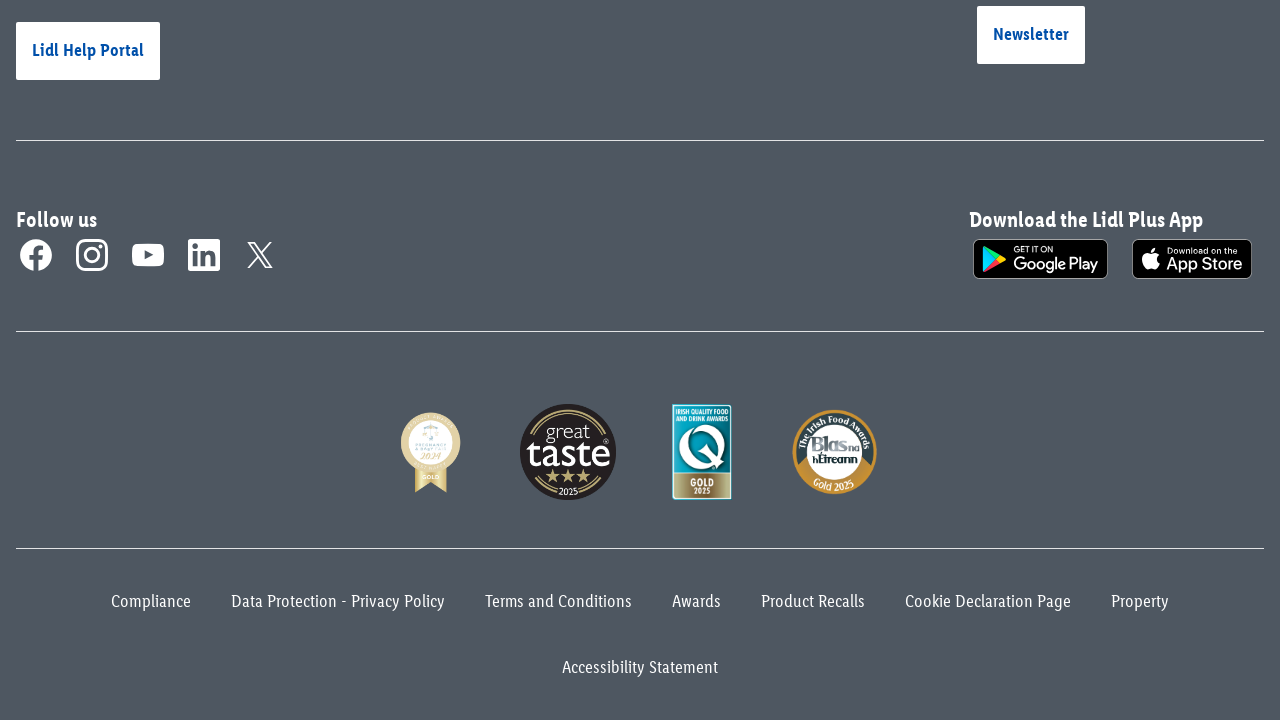

Waited 1 second for dynamic content to load
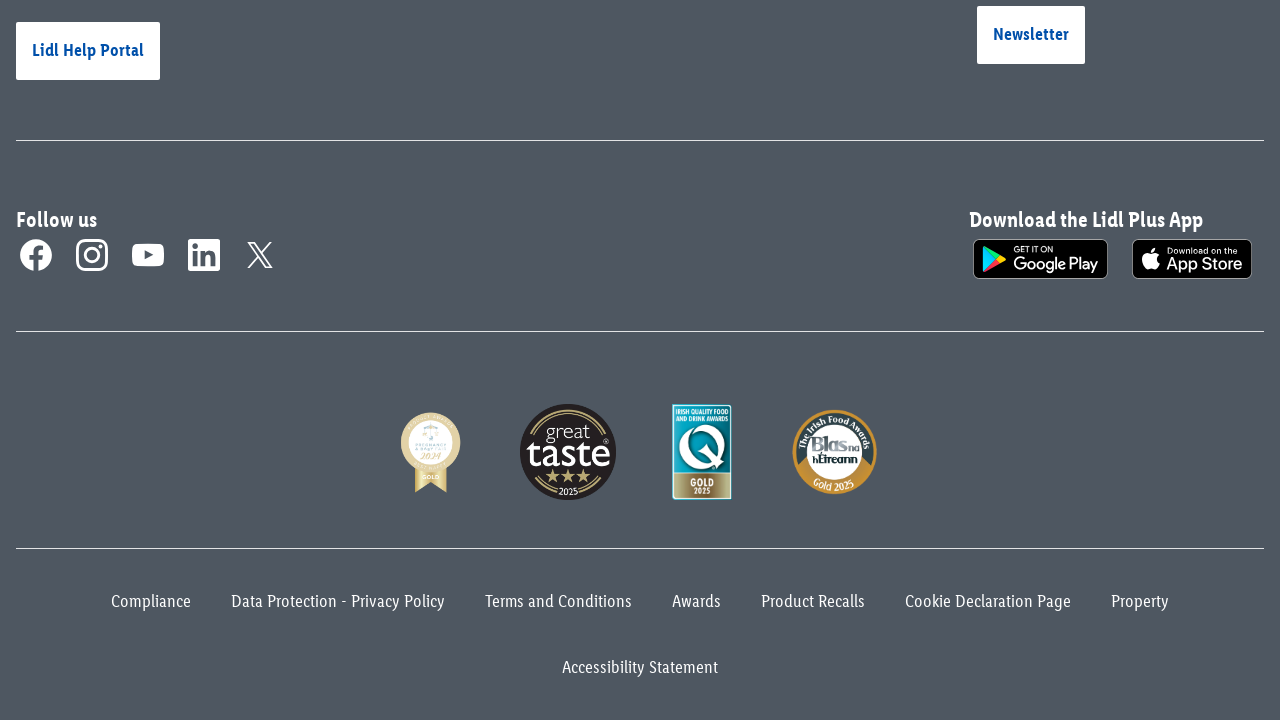

Pressed End key to scroll to bottom of page
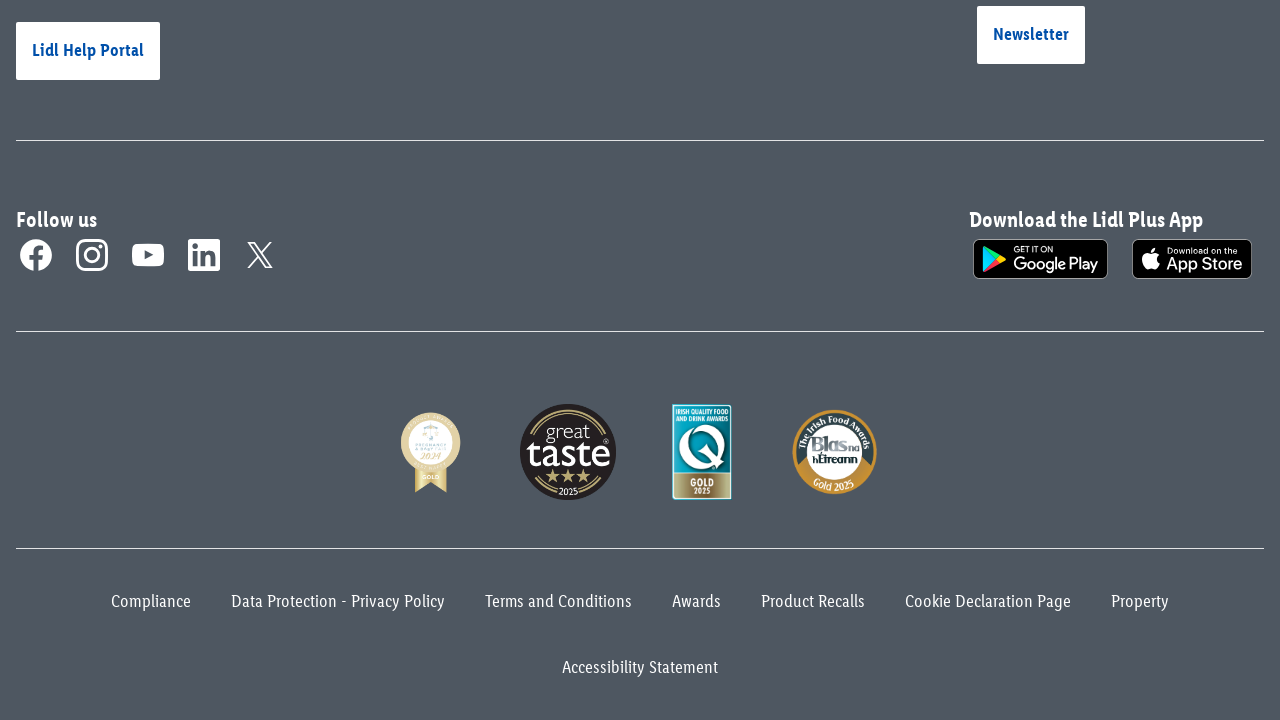

Waited 1 second for dynamic content to load
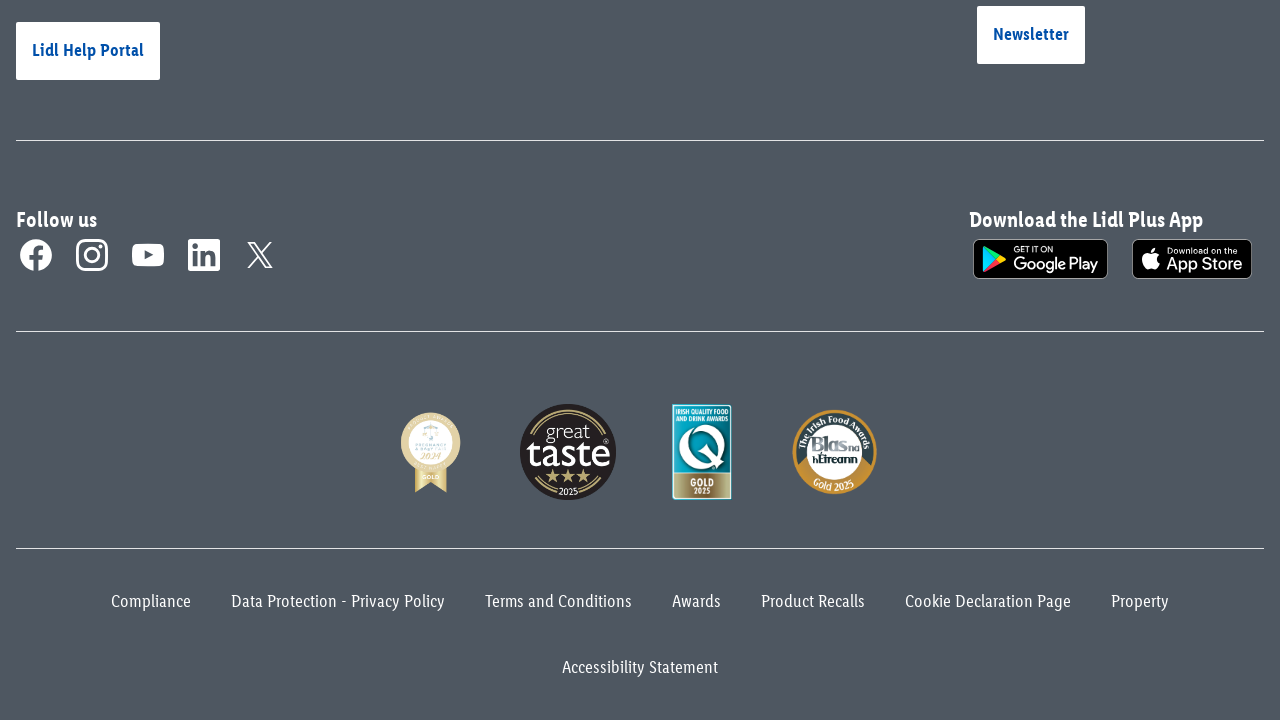

Pressed End key to scroll to bottom of page
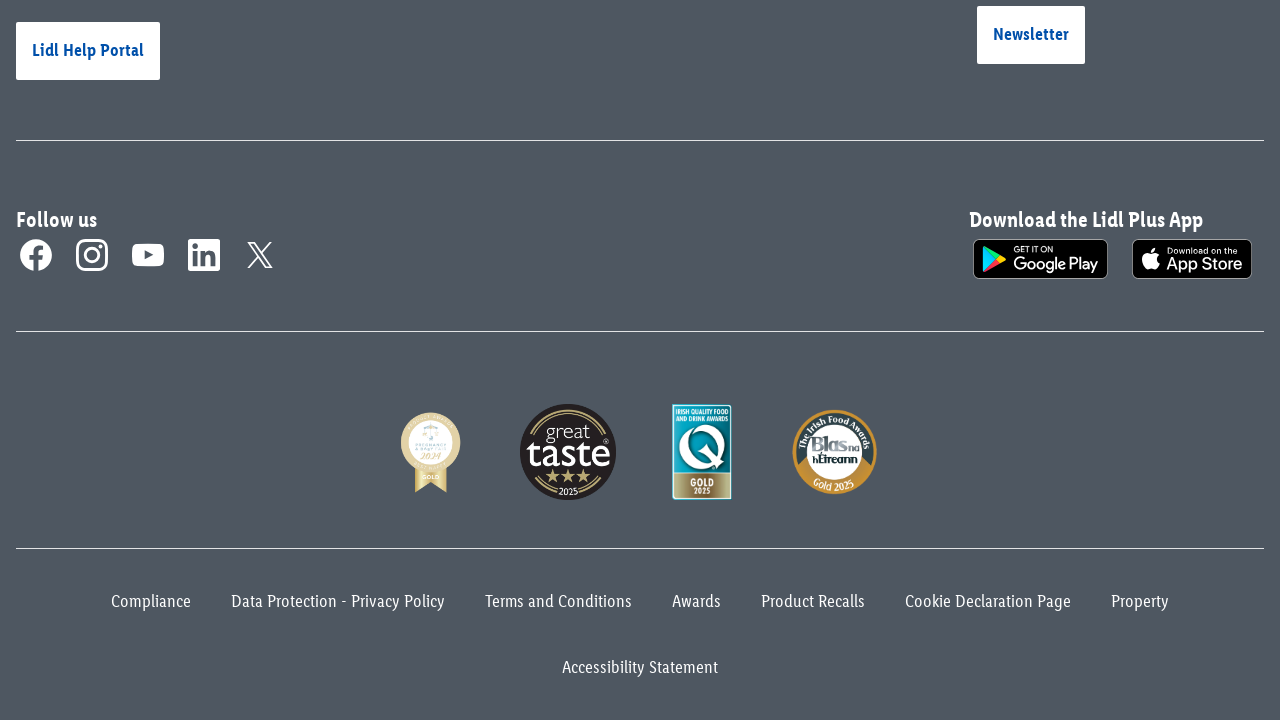

Waited 1 second for dynamic content to load
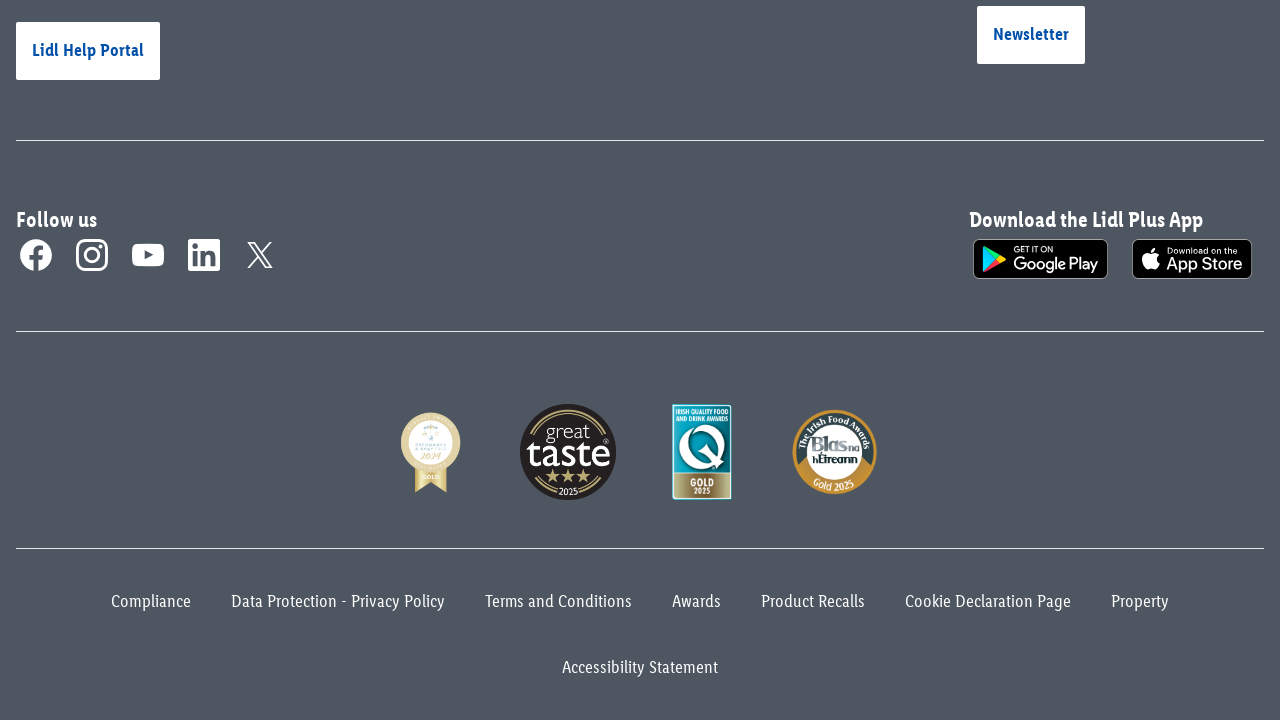

Pressed End key to scroll to bottom of page
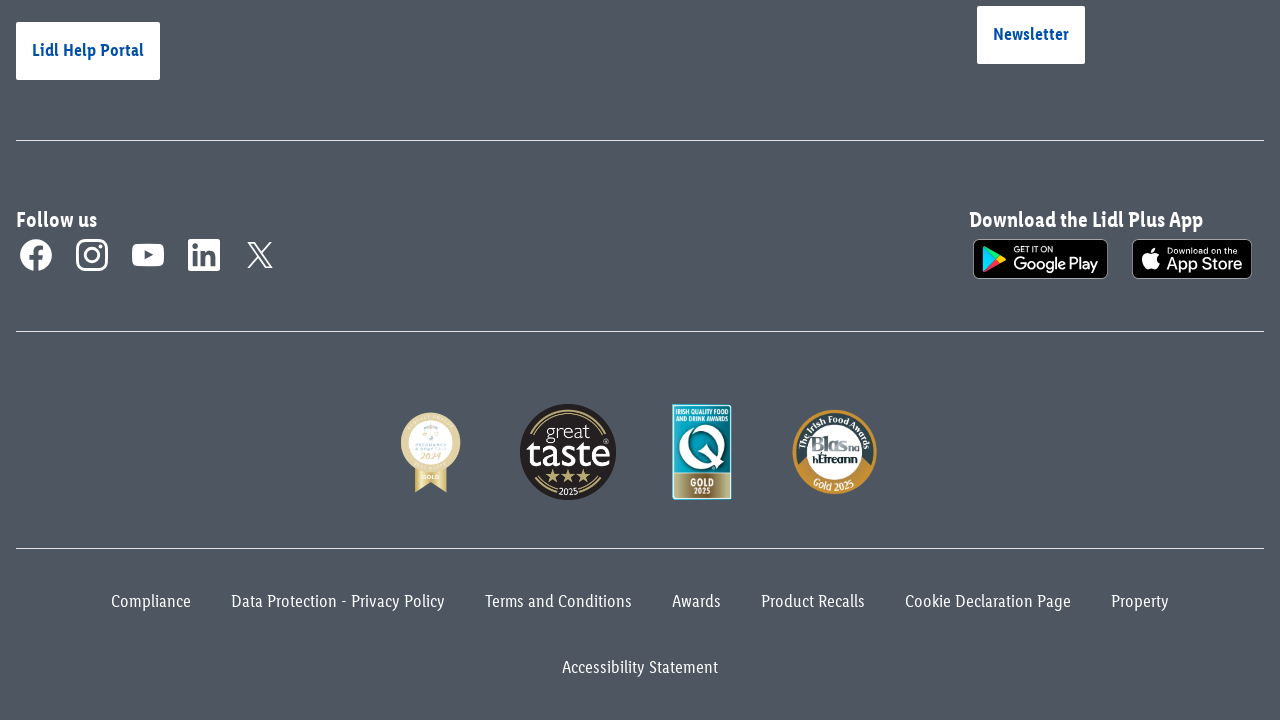

Waited 1 second for dynamic content to load
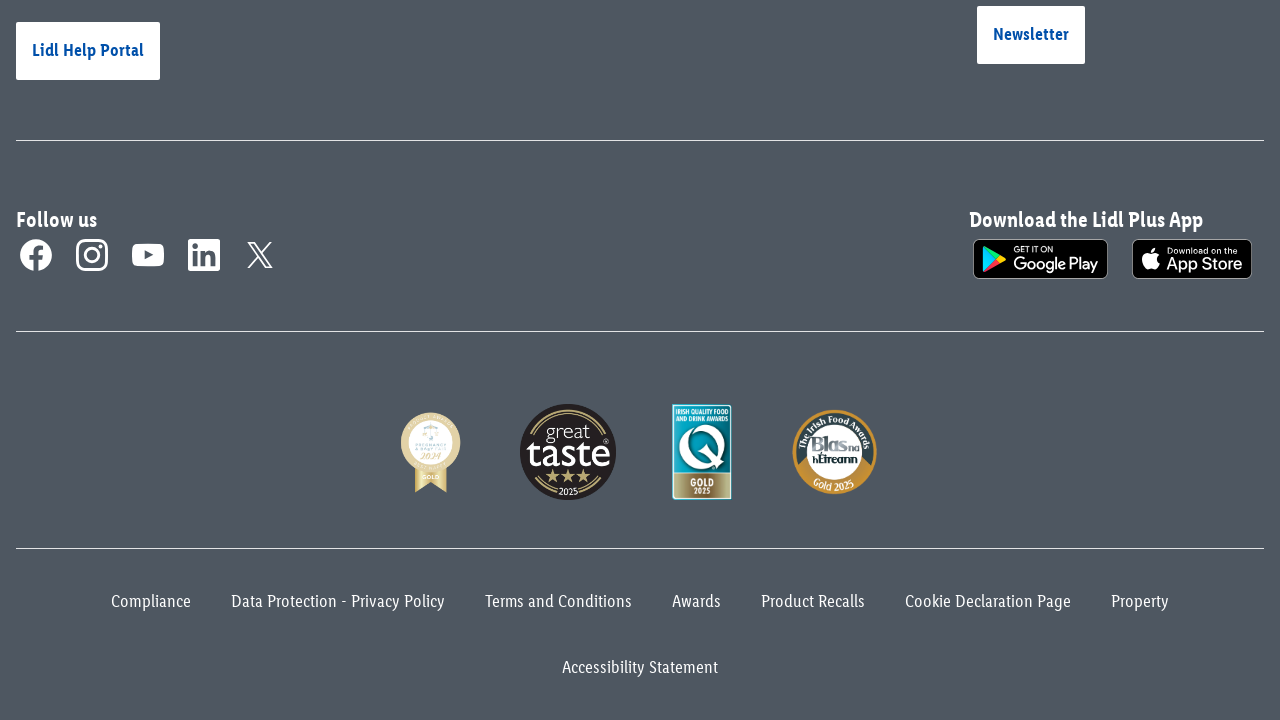

Pressed End key to scroll to bottom of page
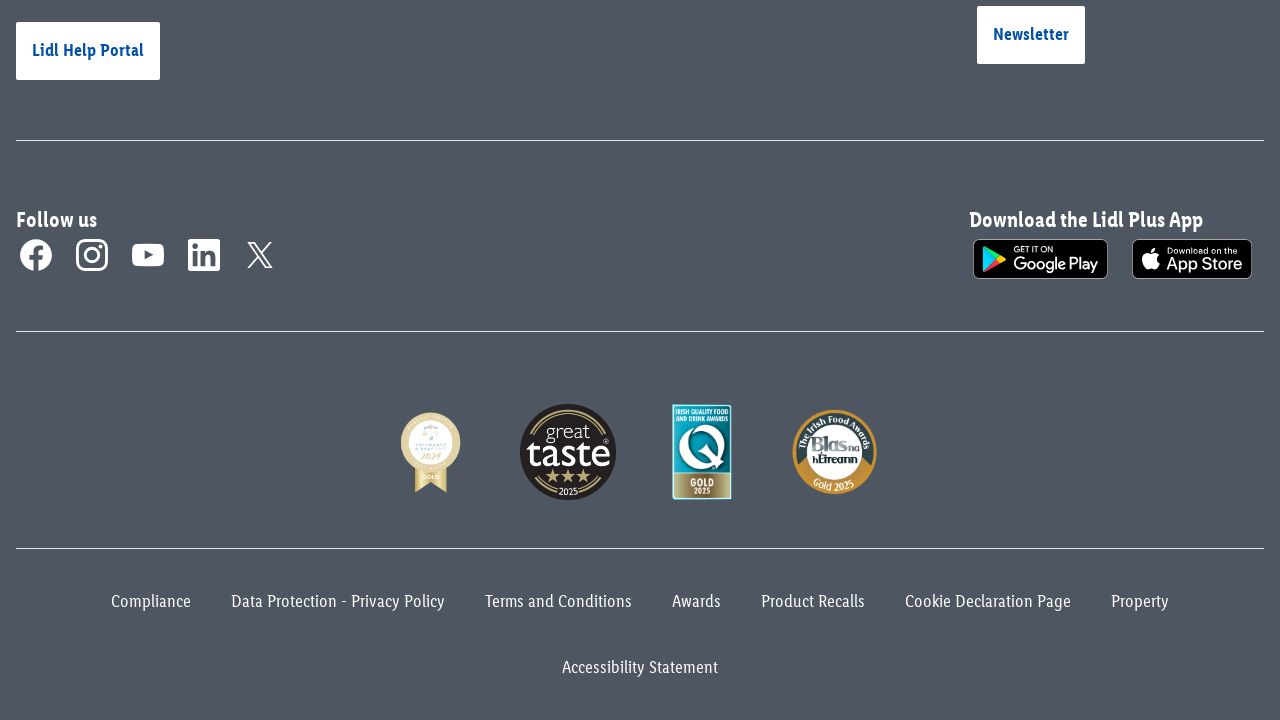

Waited 1 second for dynamic content to load
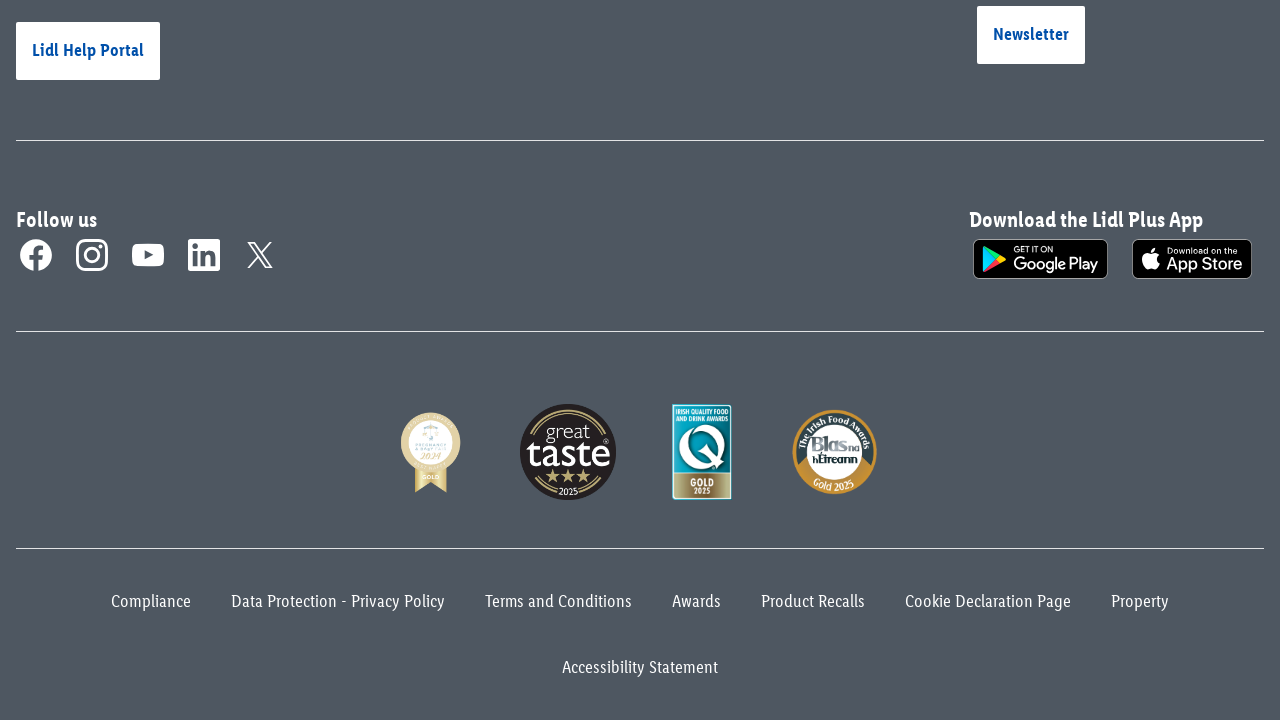

Pressed End key to scroll to bottom of page
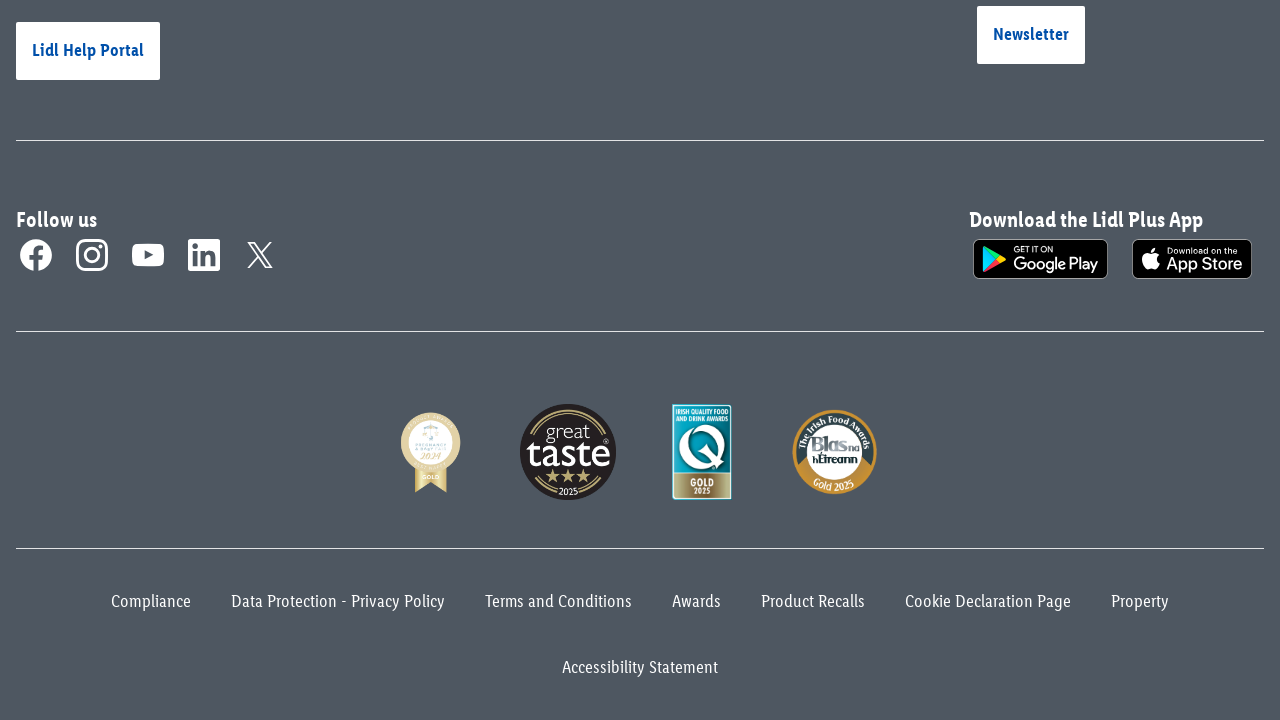

Waited 1 second for dynamic content to load
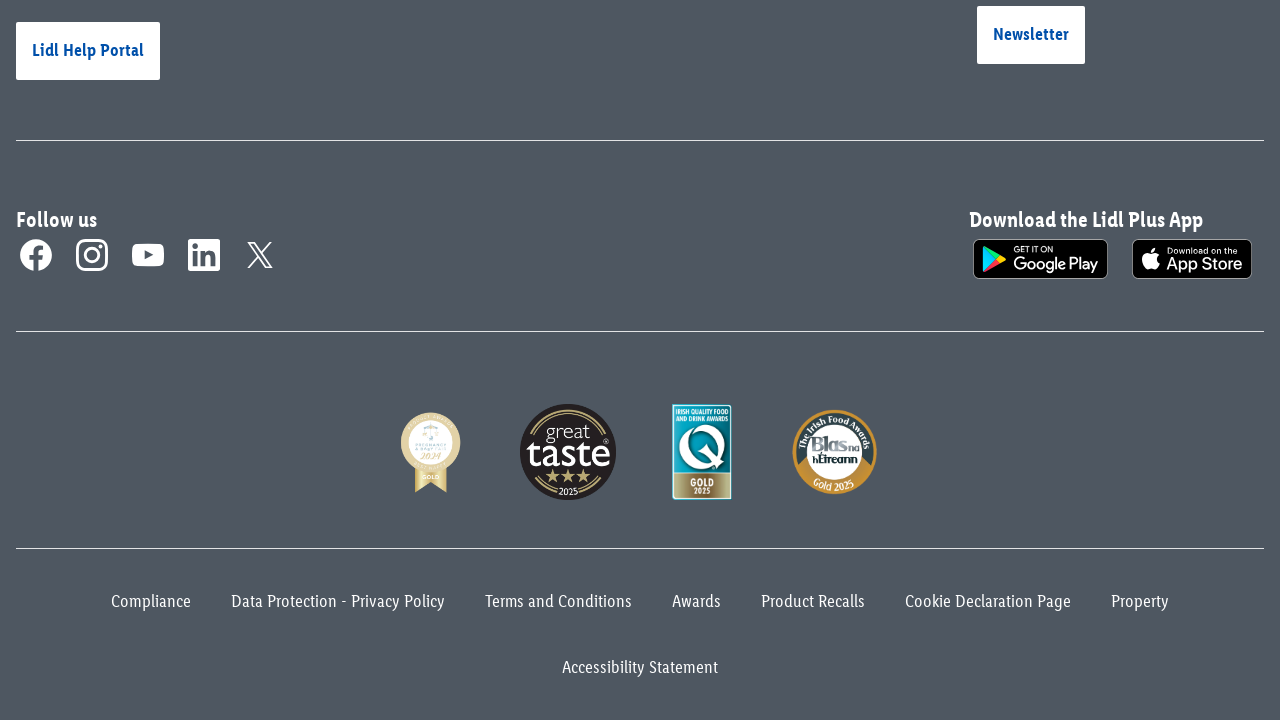

Pressed End key to scroll to bottom of page
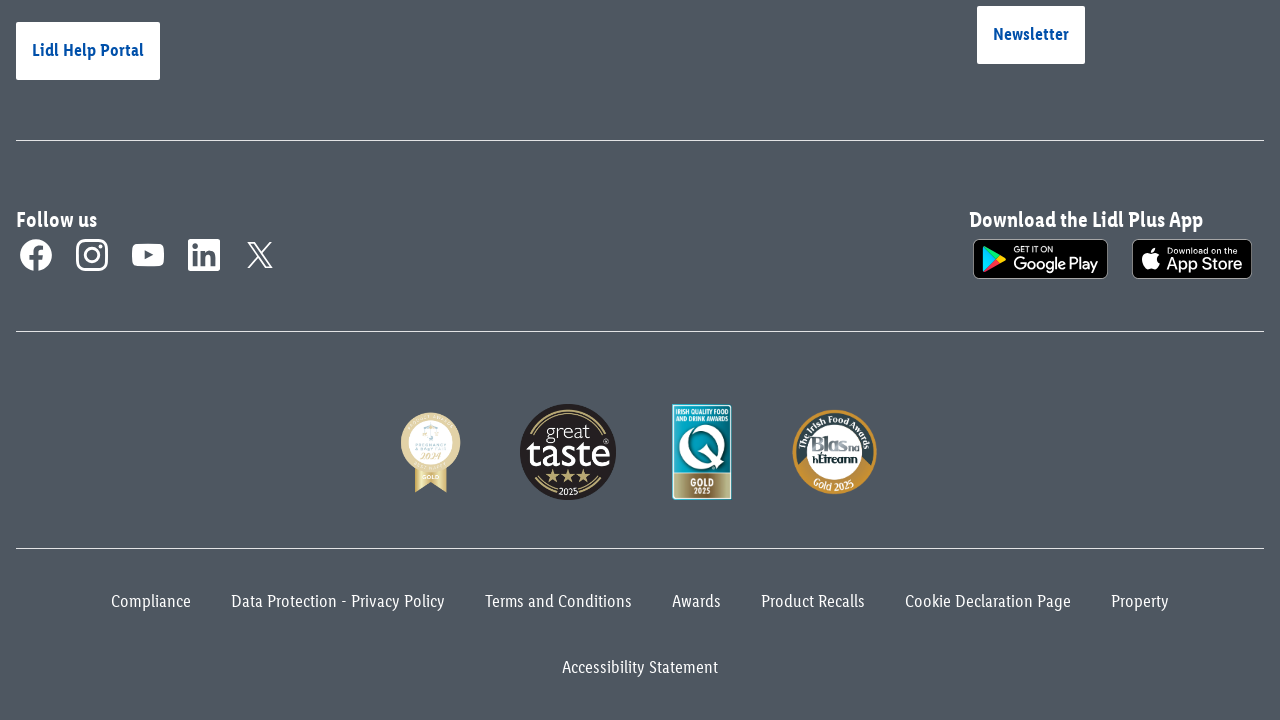

Waited 1 second for dynamic content to load
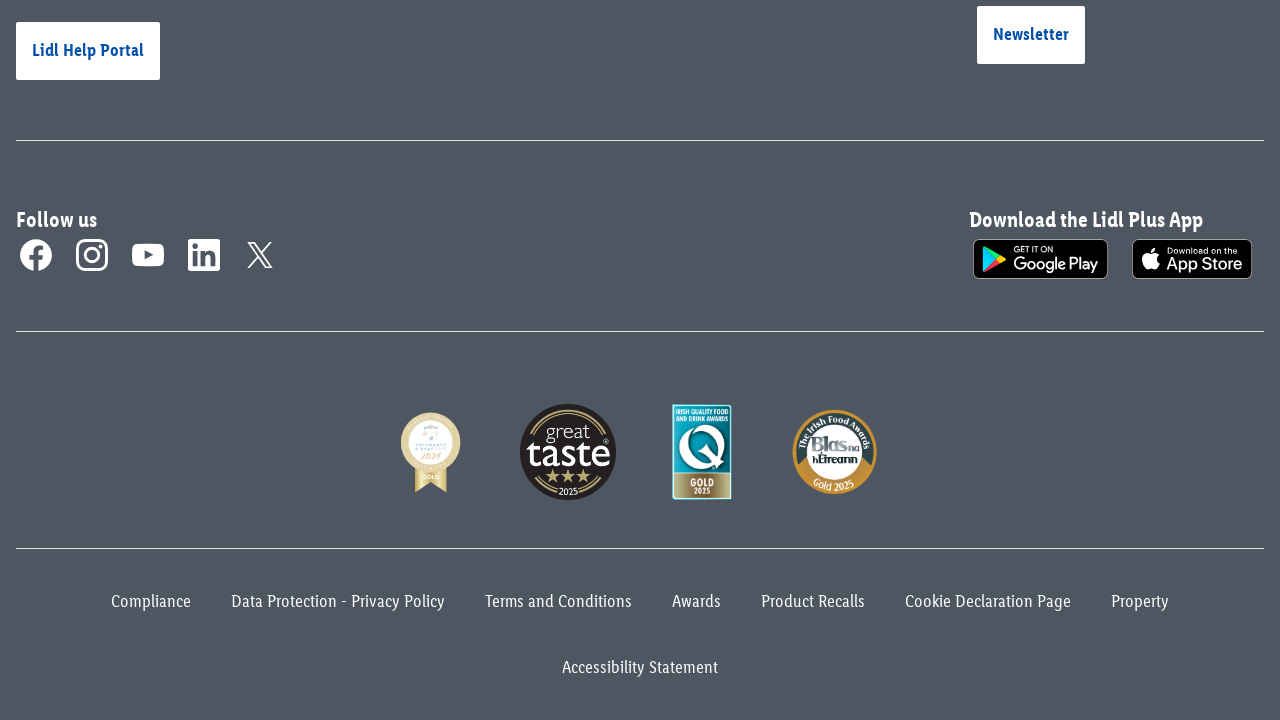

Pressed End key to scroll to bottom of page
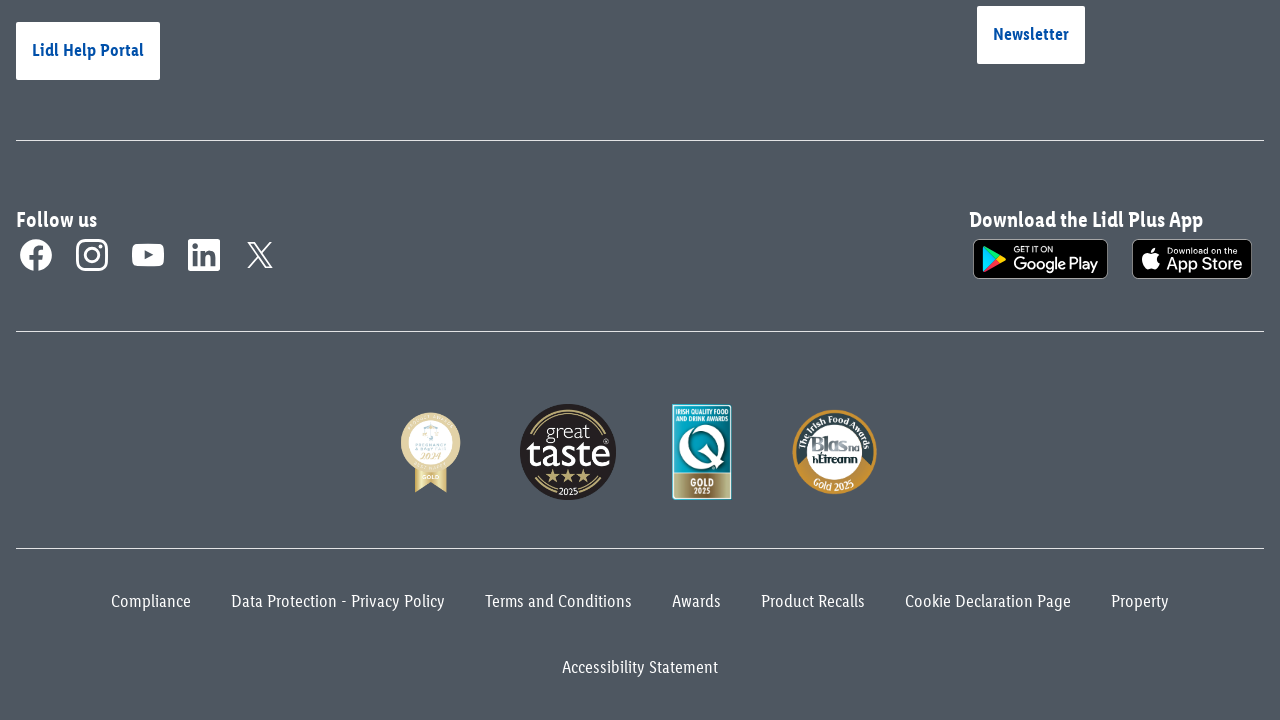

Waited 1 second for dynamic content to load
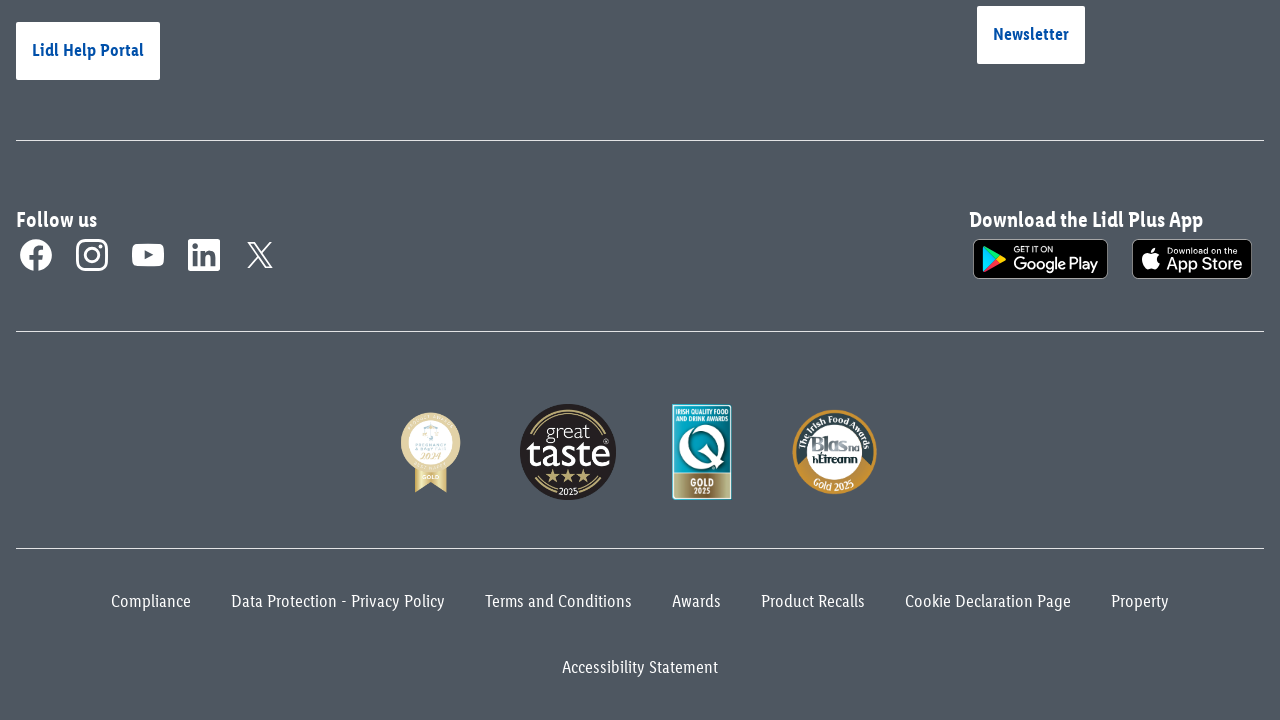

Pressed End key to scroll to bottom of page
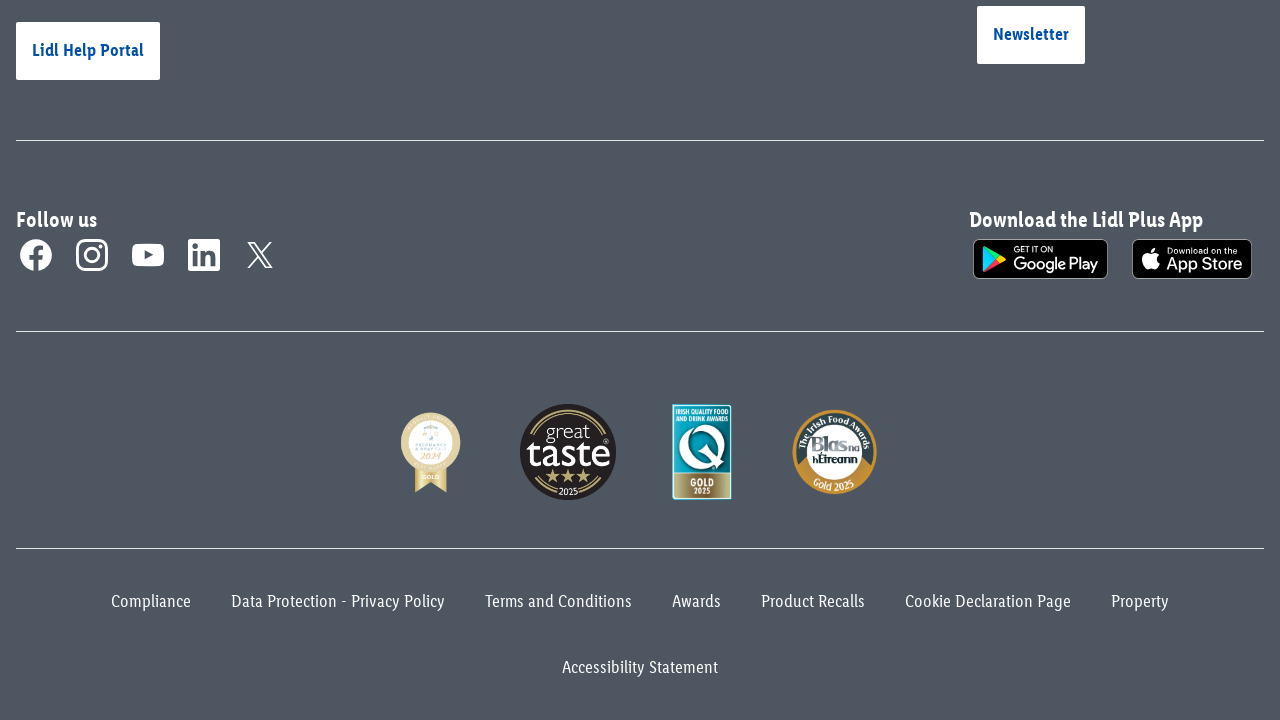

Waited 1 second for dynamic content to load
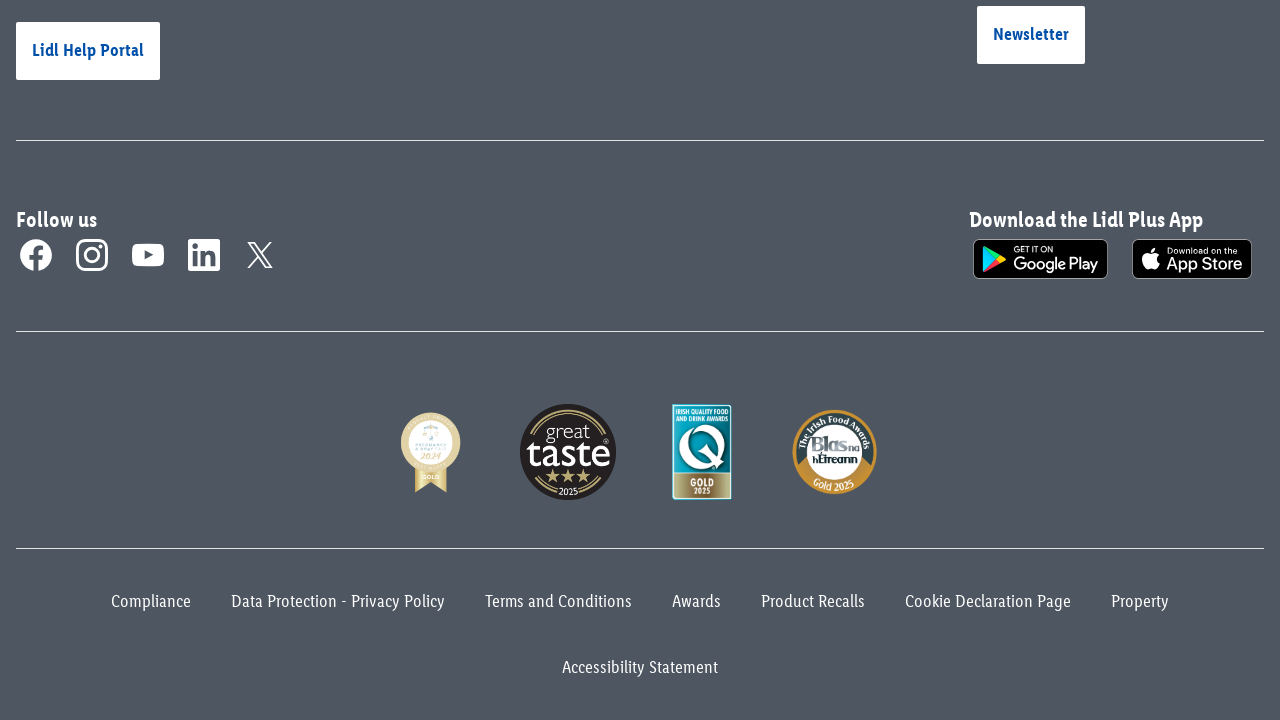

Pressed End key to scroll to bottom of page
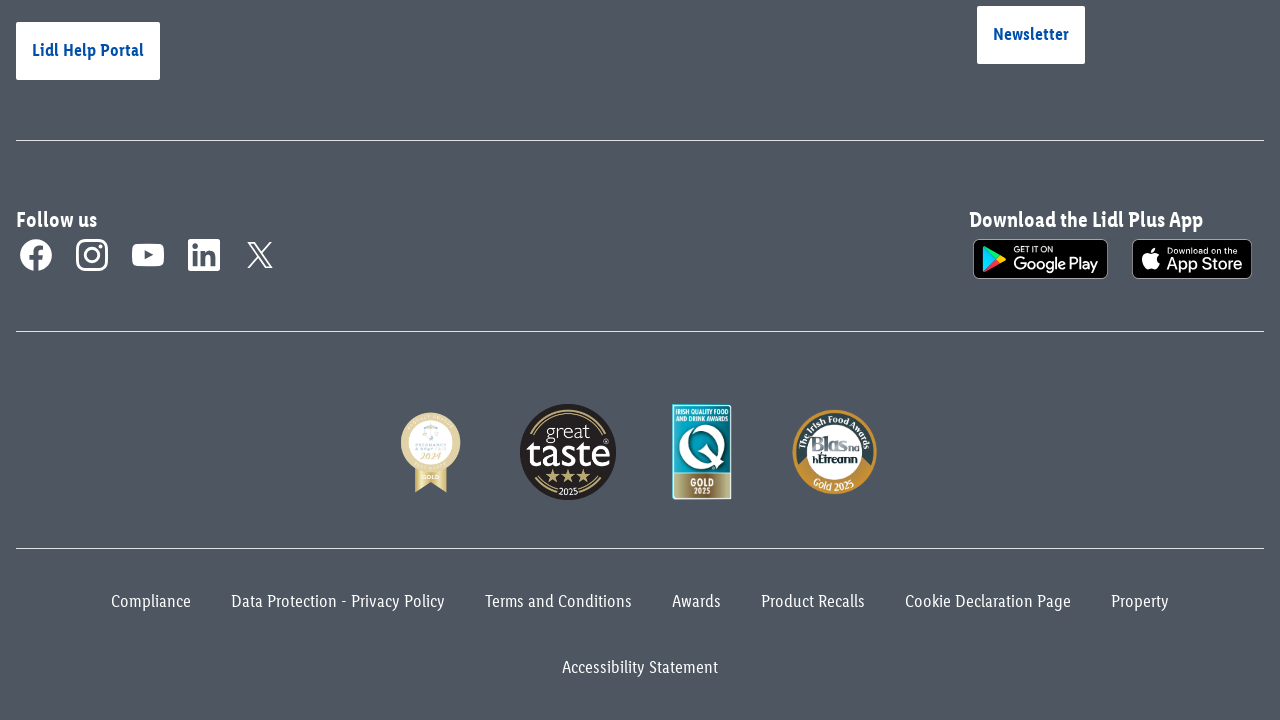

Waited 1 second for dynamic content to load
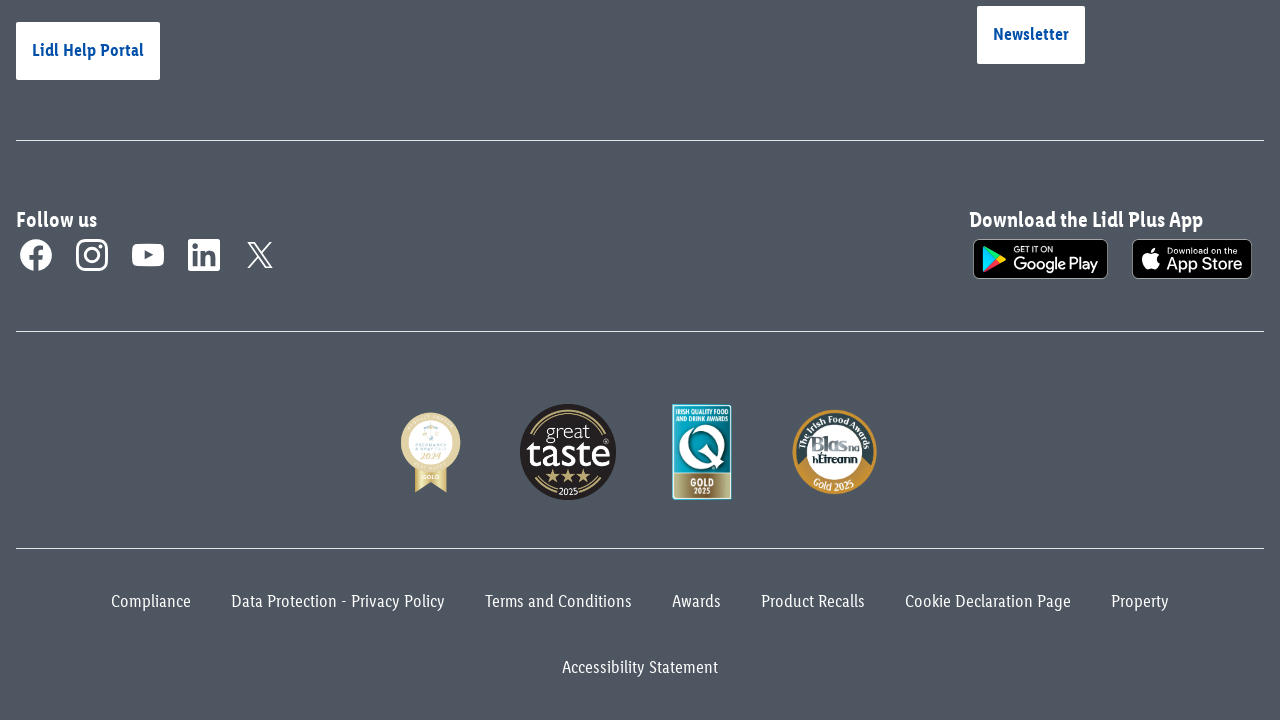

Pressed End key to scroll to bottom of page
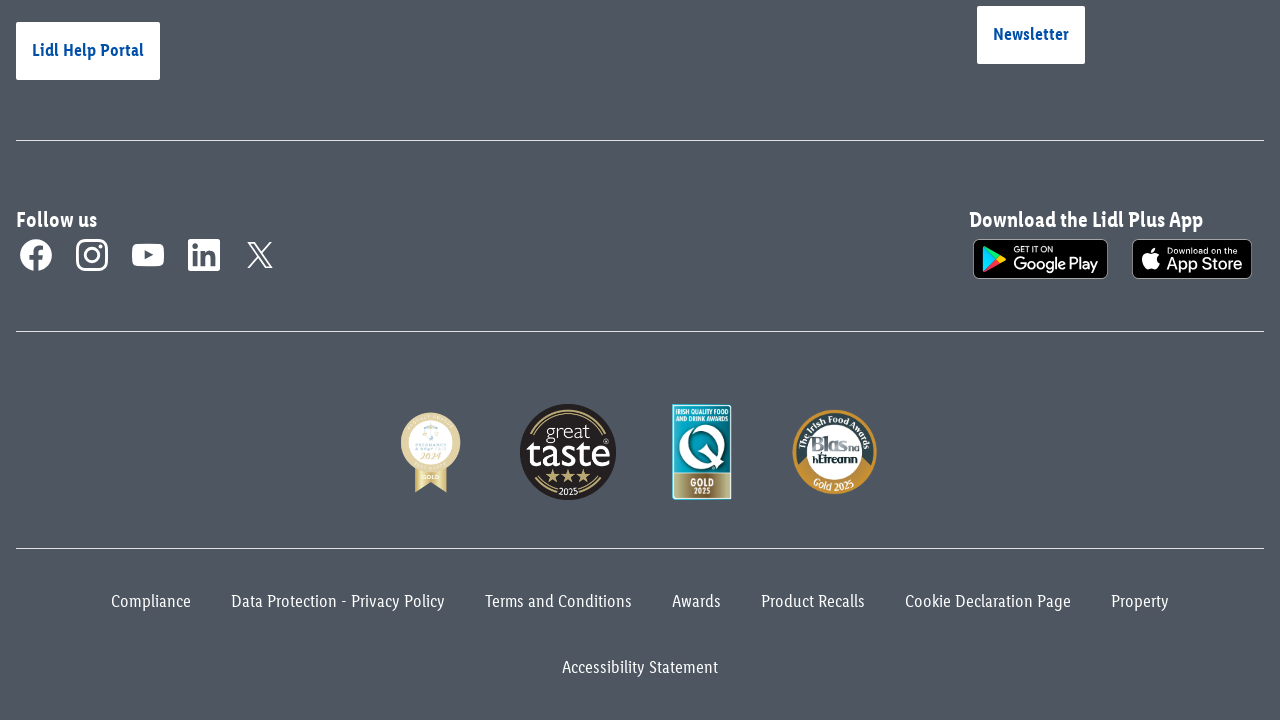

Waited 1 second for dynamic content to load
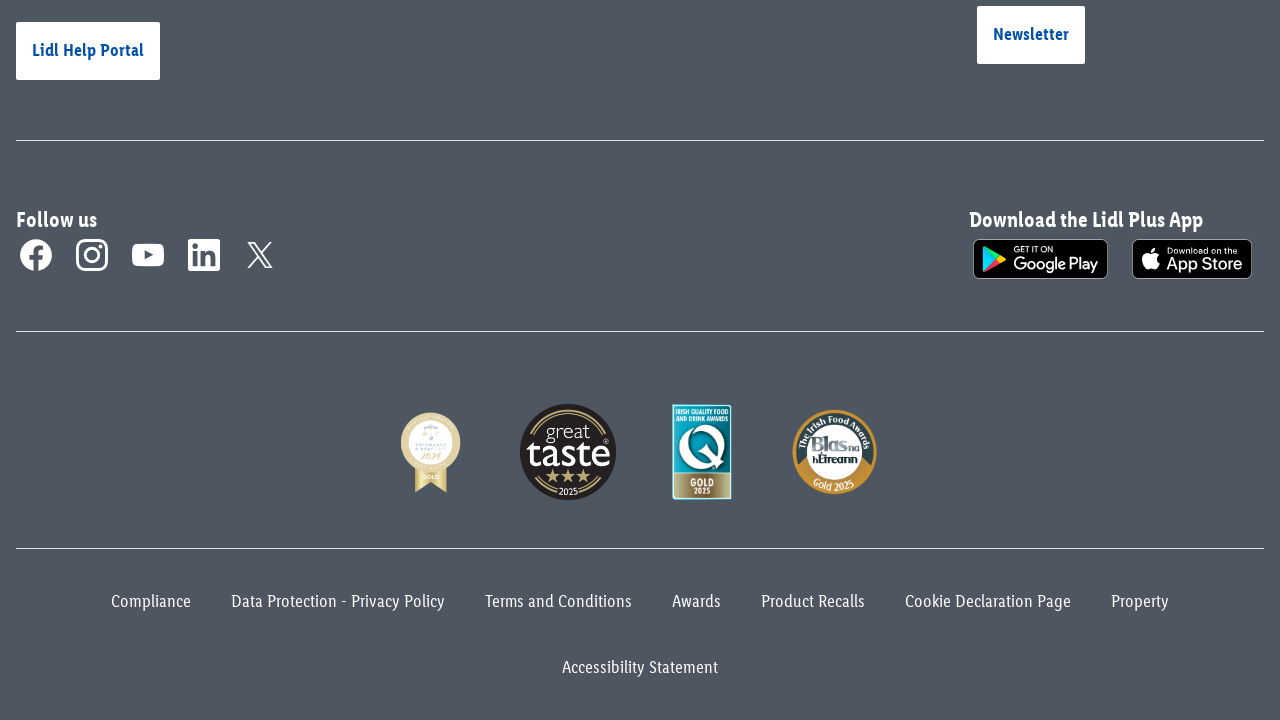

Pressed End key to scroll to bottom of page
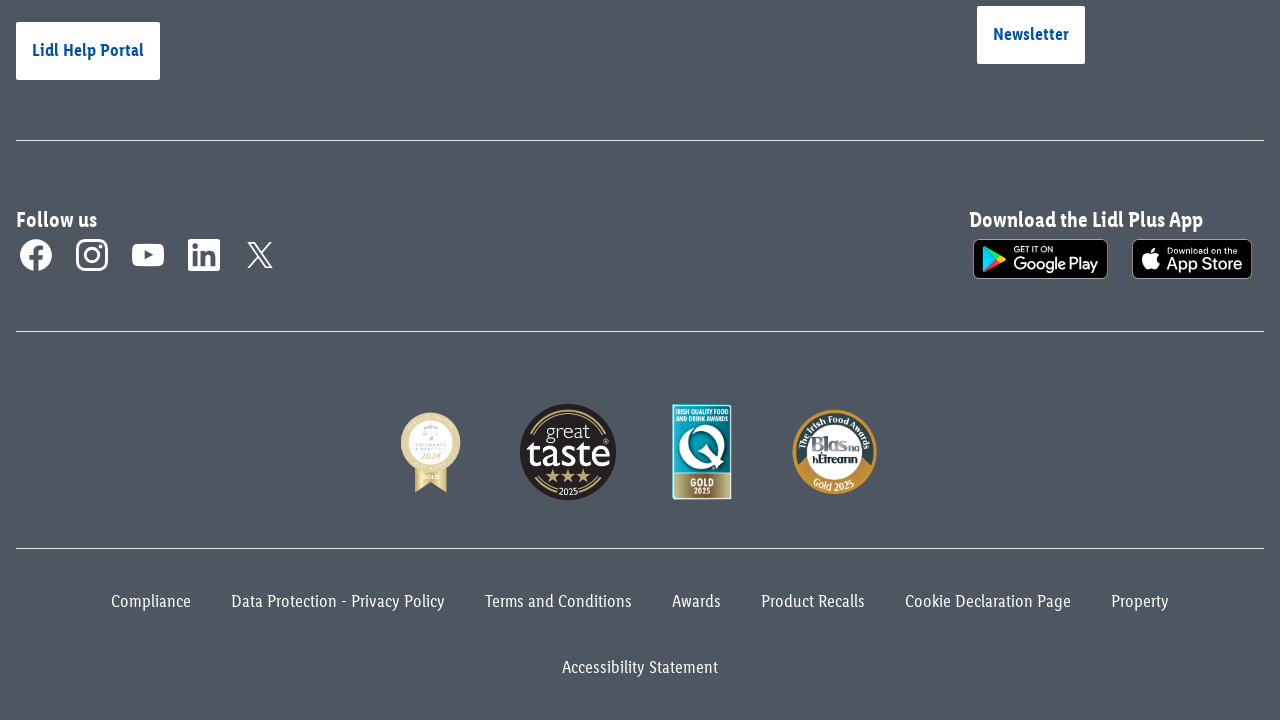

Waited 1 second for dynamic content to load
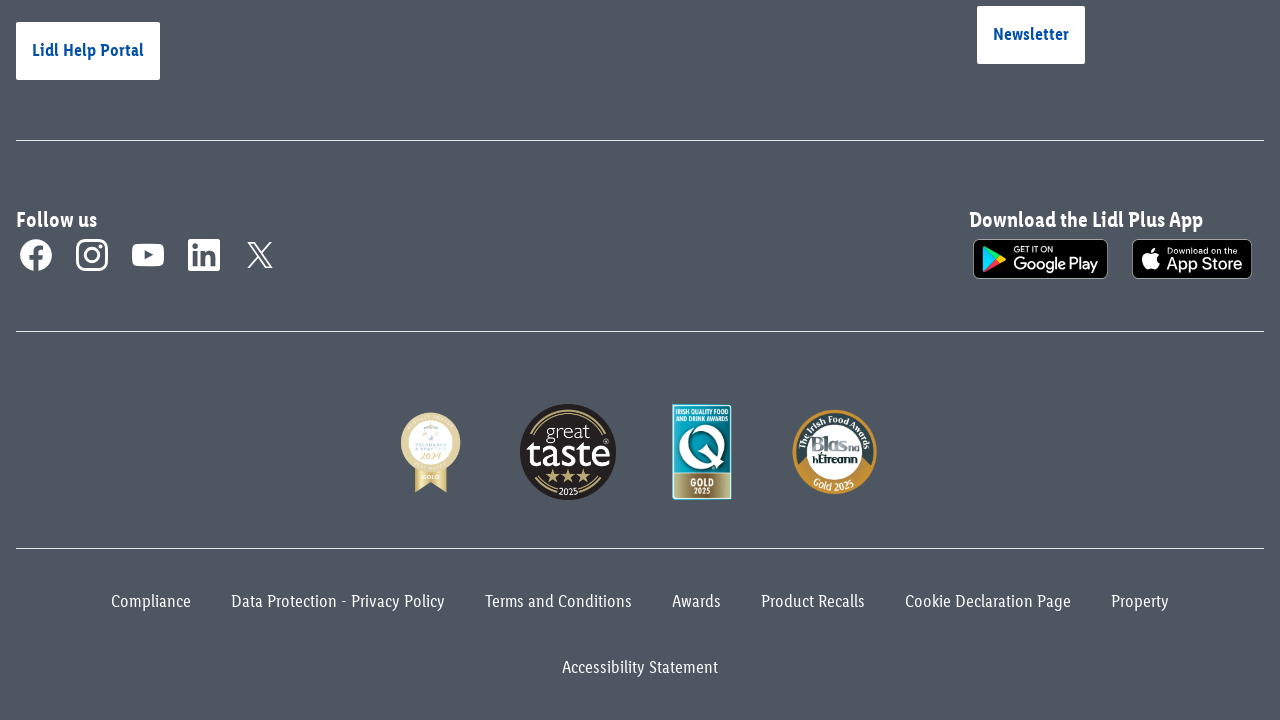

Pressed End key to scroll to bottom of page
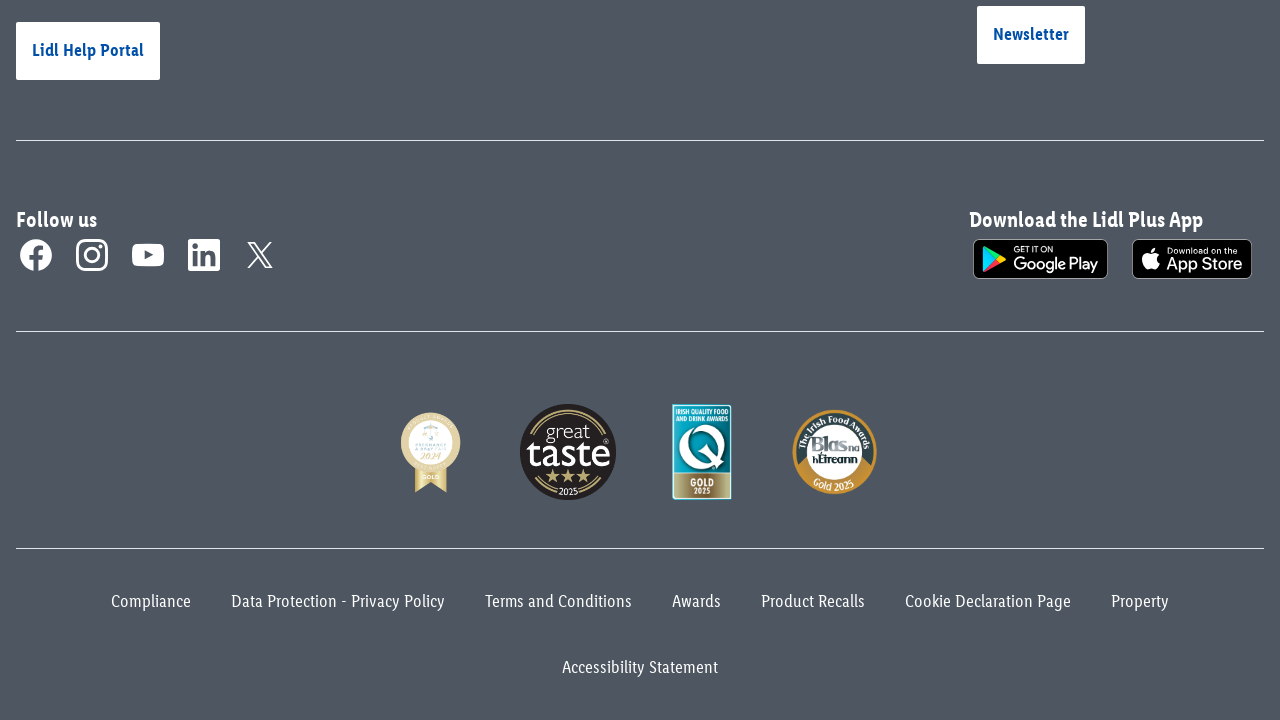

Waited 1 second for dynamic content to load
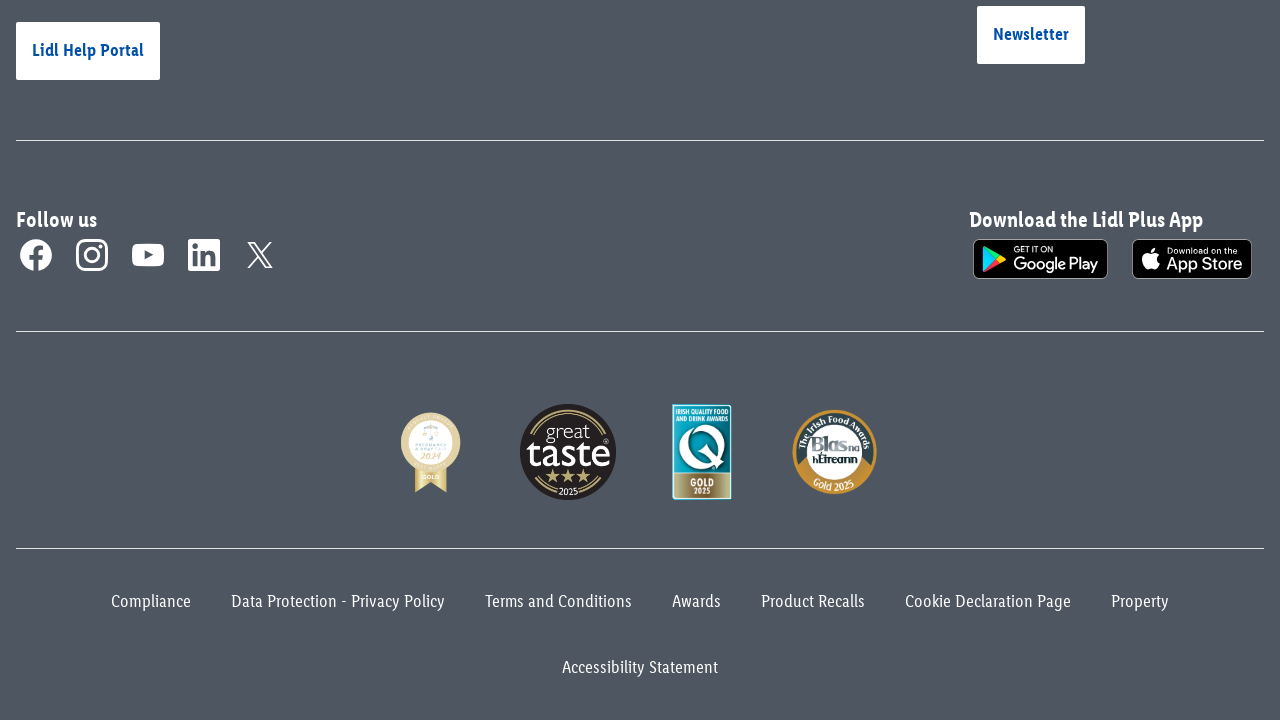

Pressed End key to scroll to bottom of page
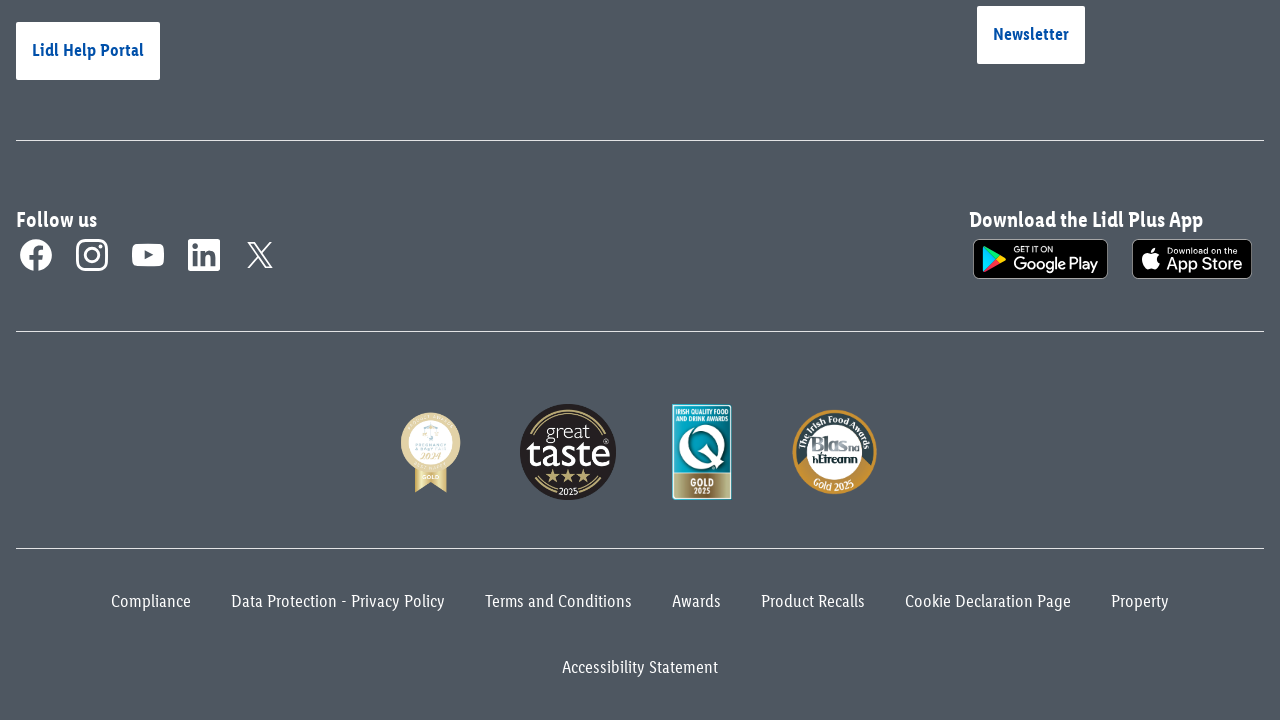

Waited 1 second for dynamic content to load
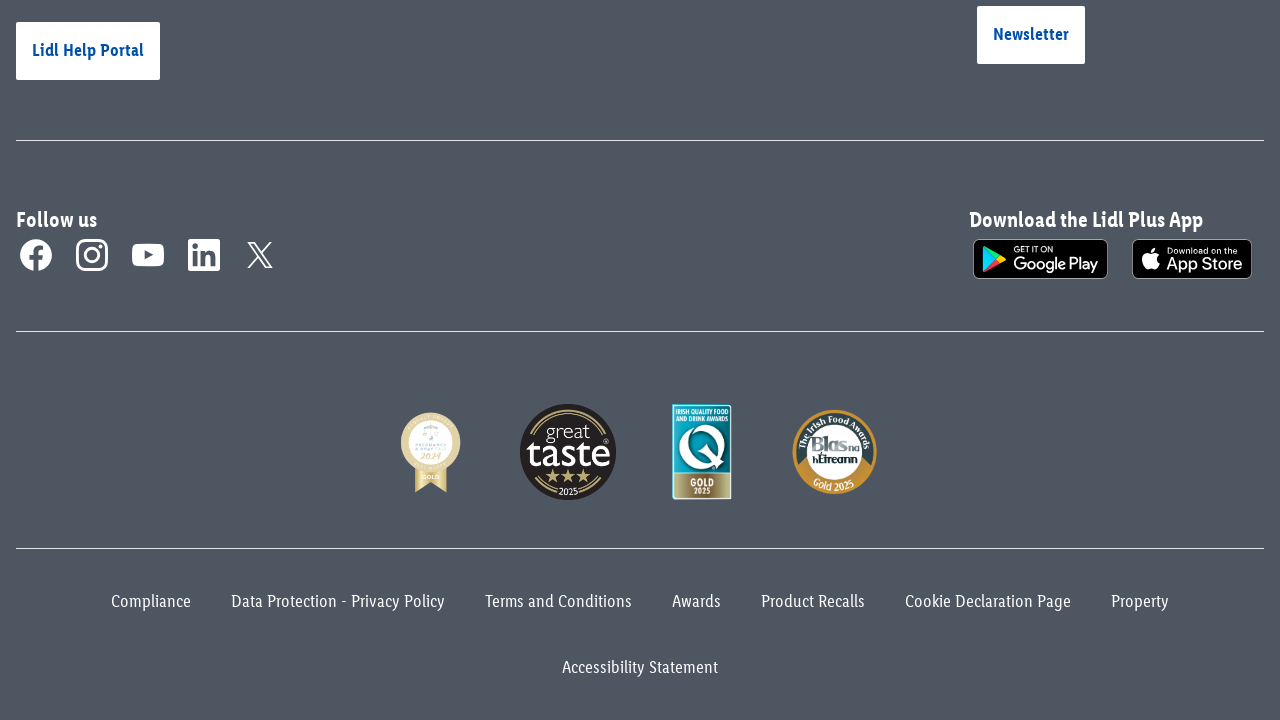

Pressed End key to scroll to bottom of page
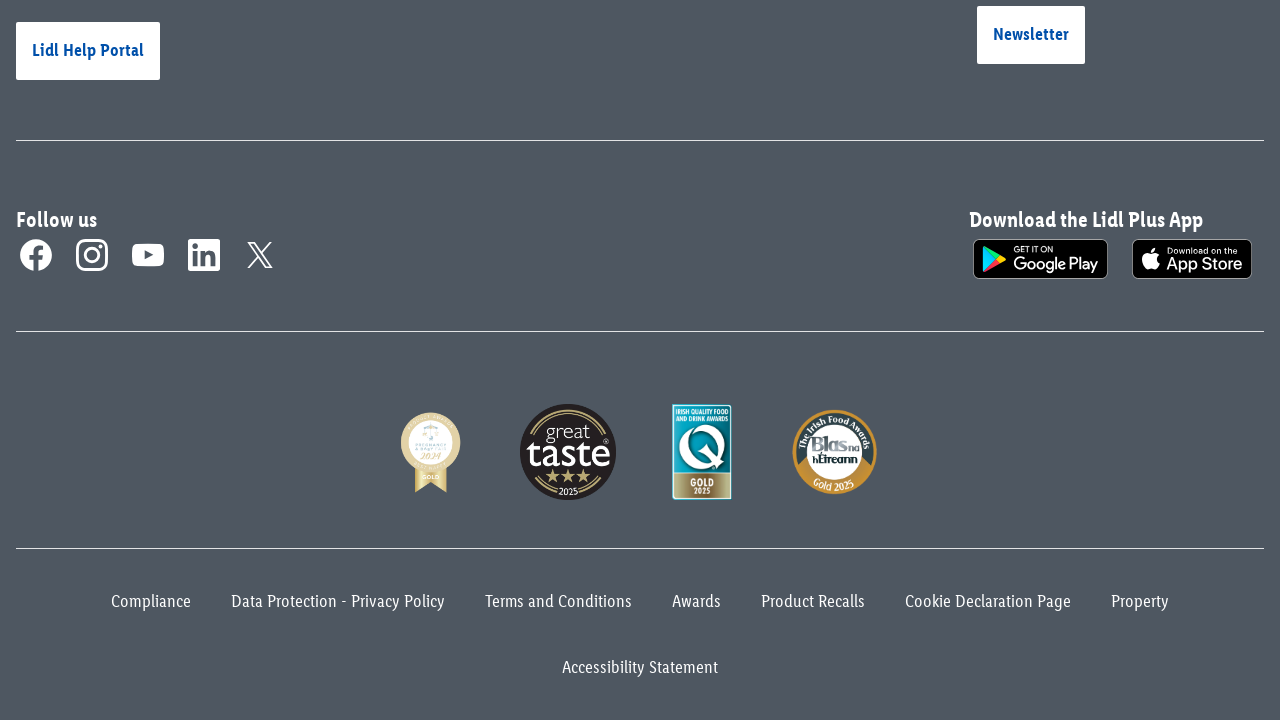

Waited 1 second for dynamic content to load
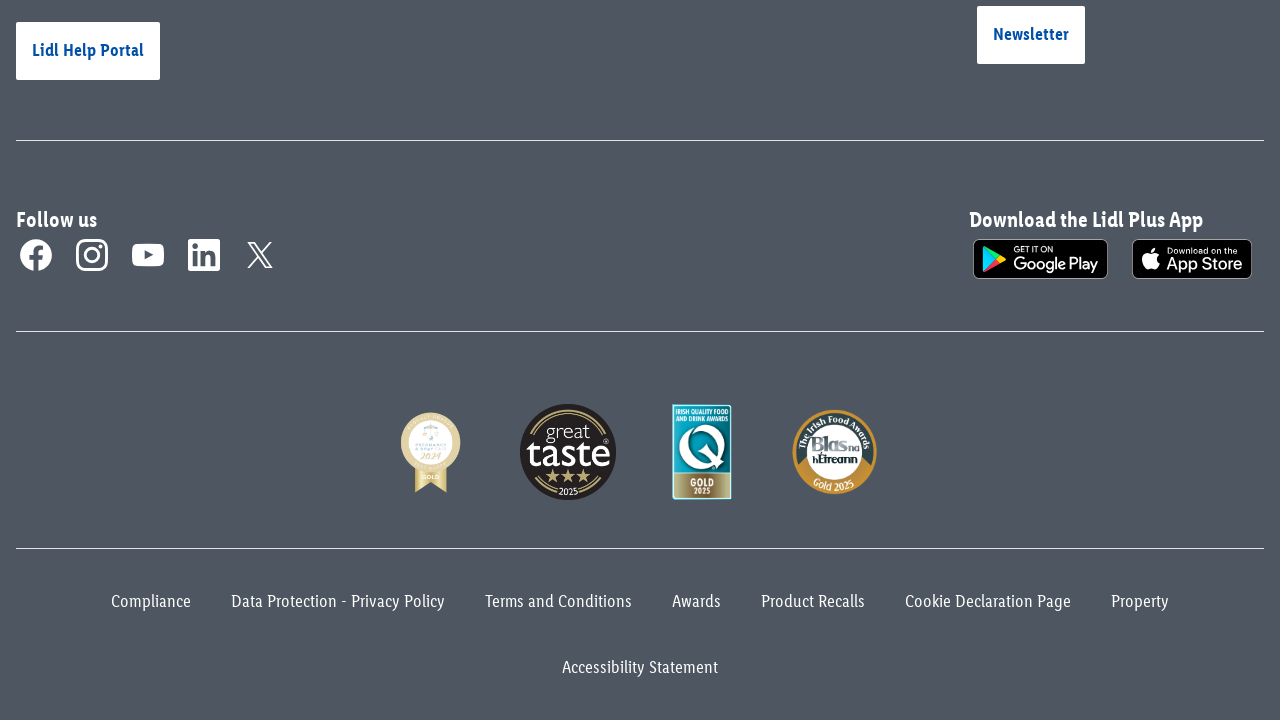

Pressed End key to scroll to bottom of page
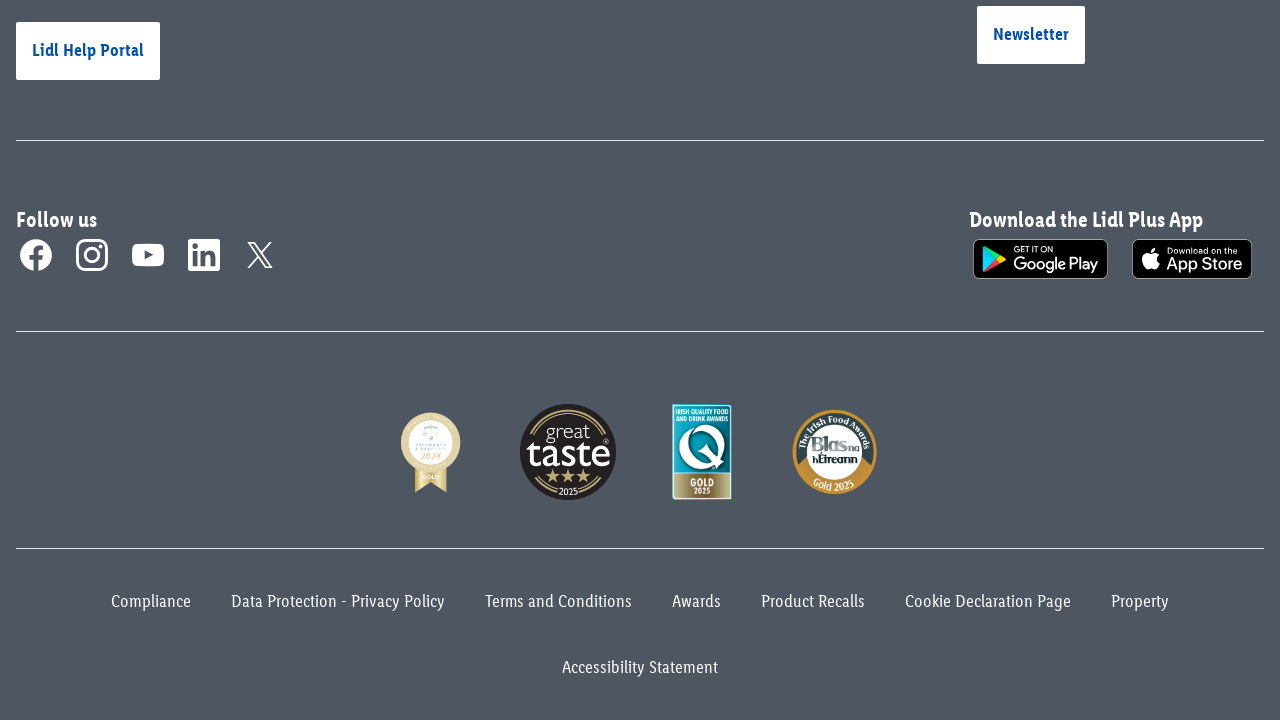

Waited 1 second for dynamic content to load
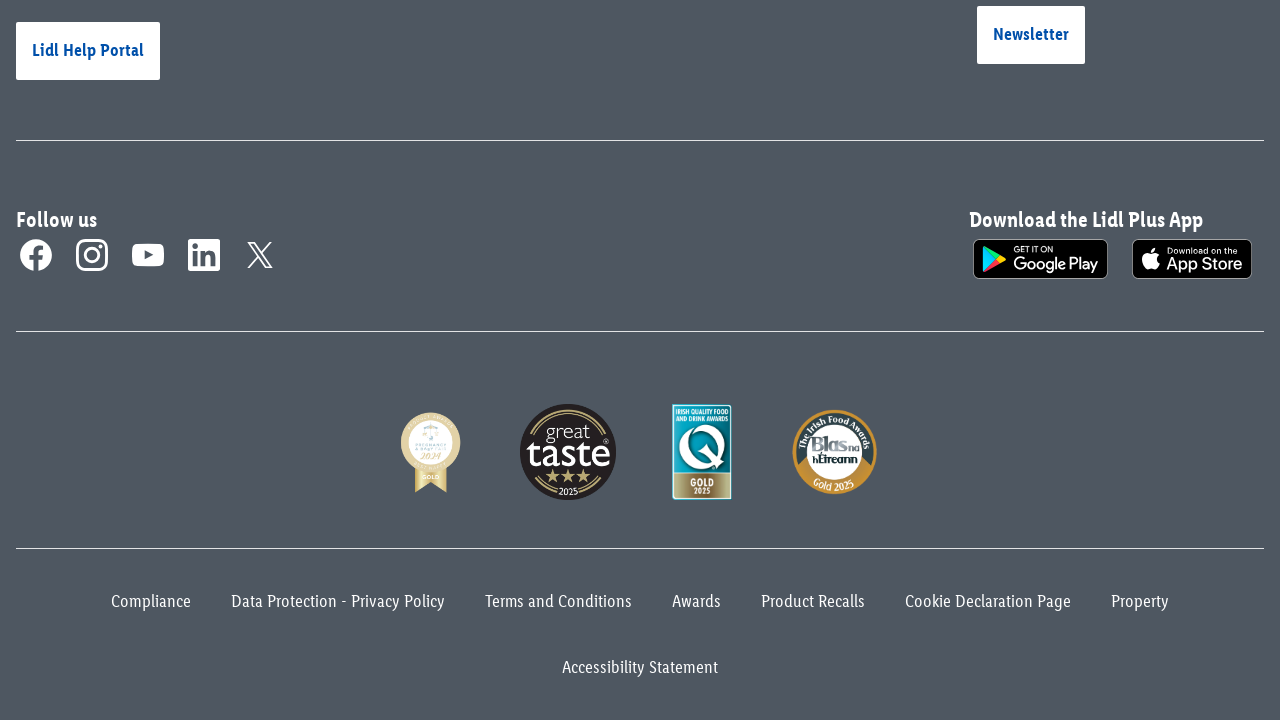

Pressed End key to scroll to bottom of page
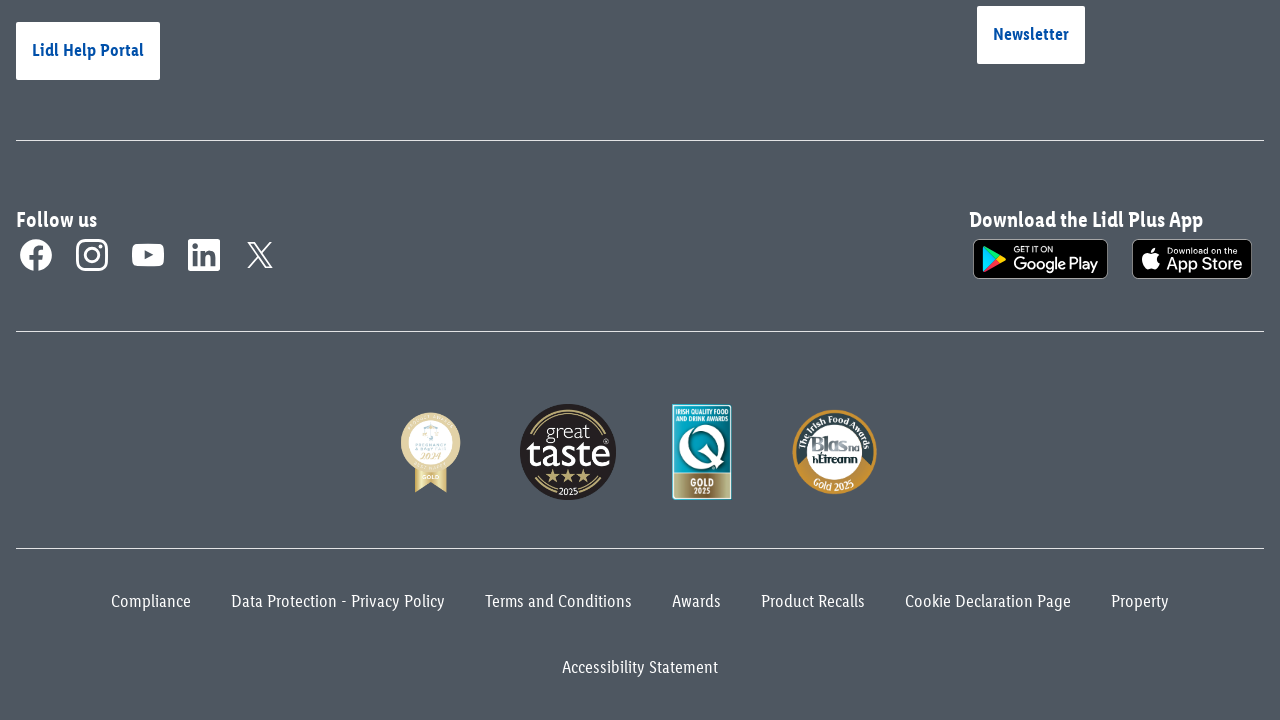

Waited 1 second for dynamic content to load
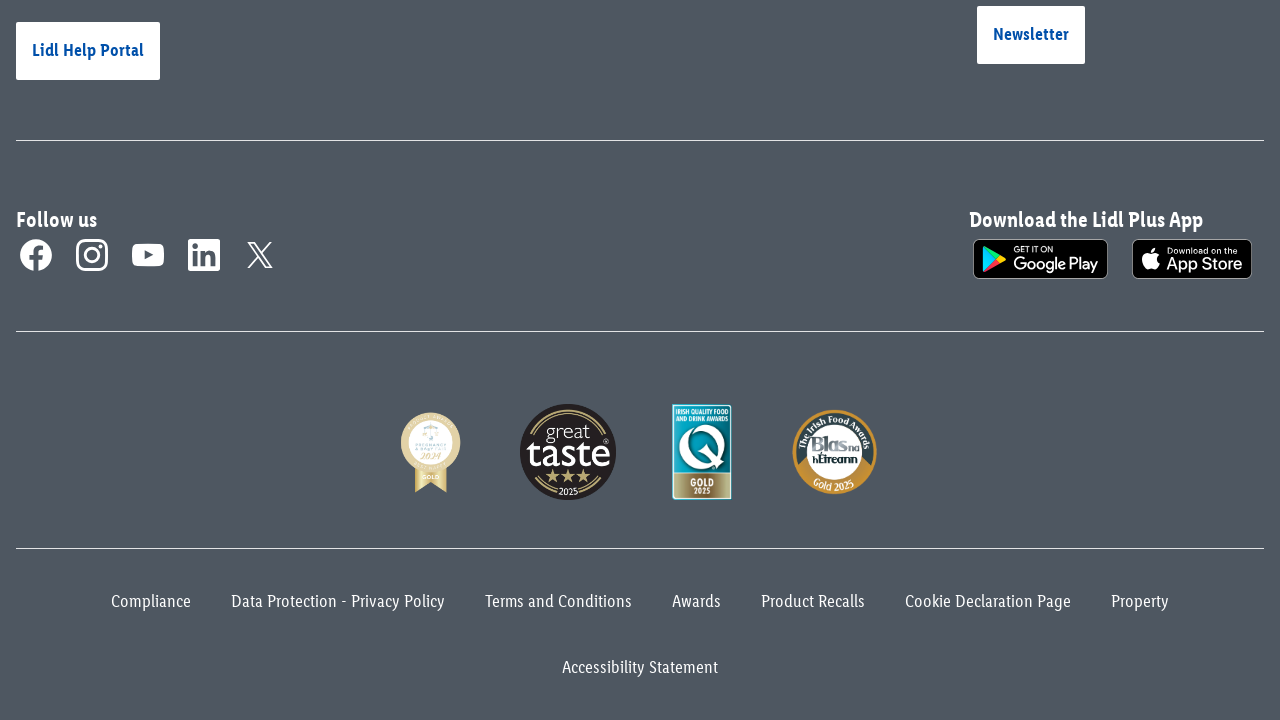

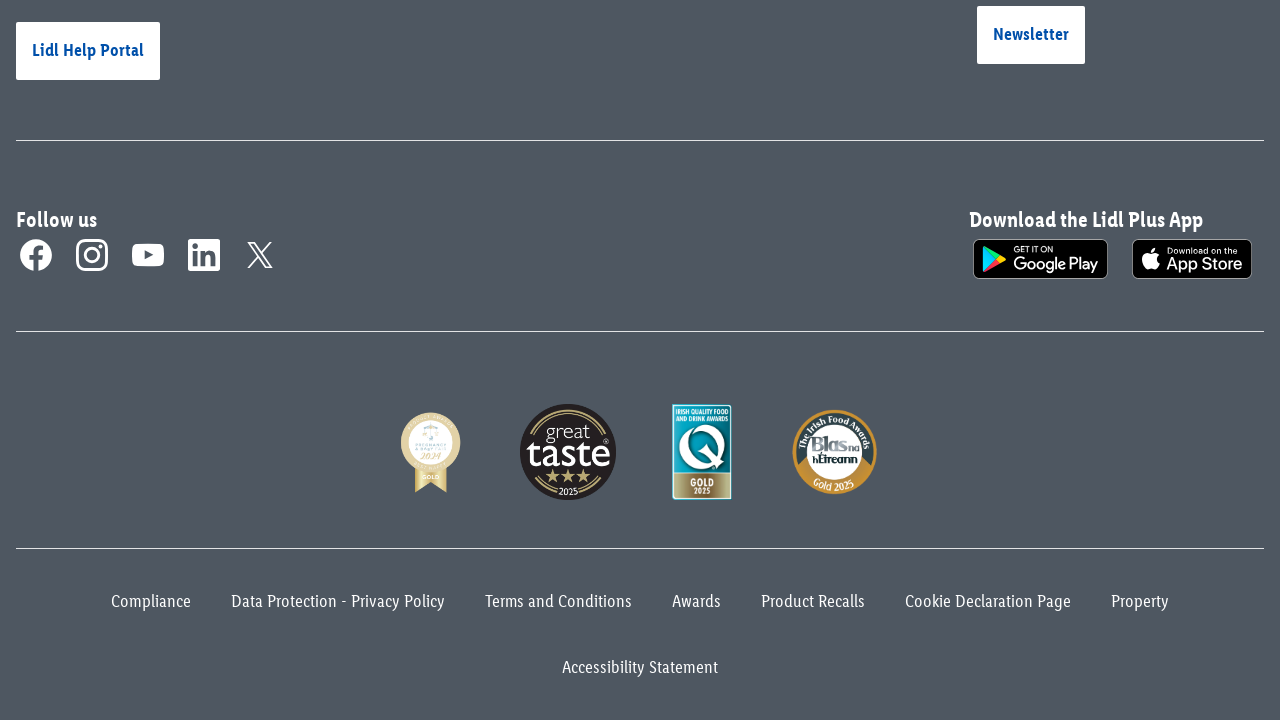